Tests filling a large form by entering text into all input fields and clicking the submit button

Starting URL: http://suninjuly.github.io/huge_form.html

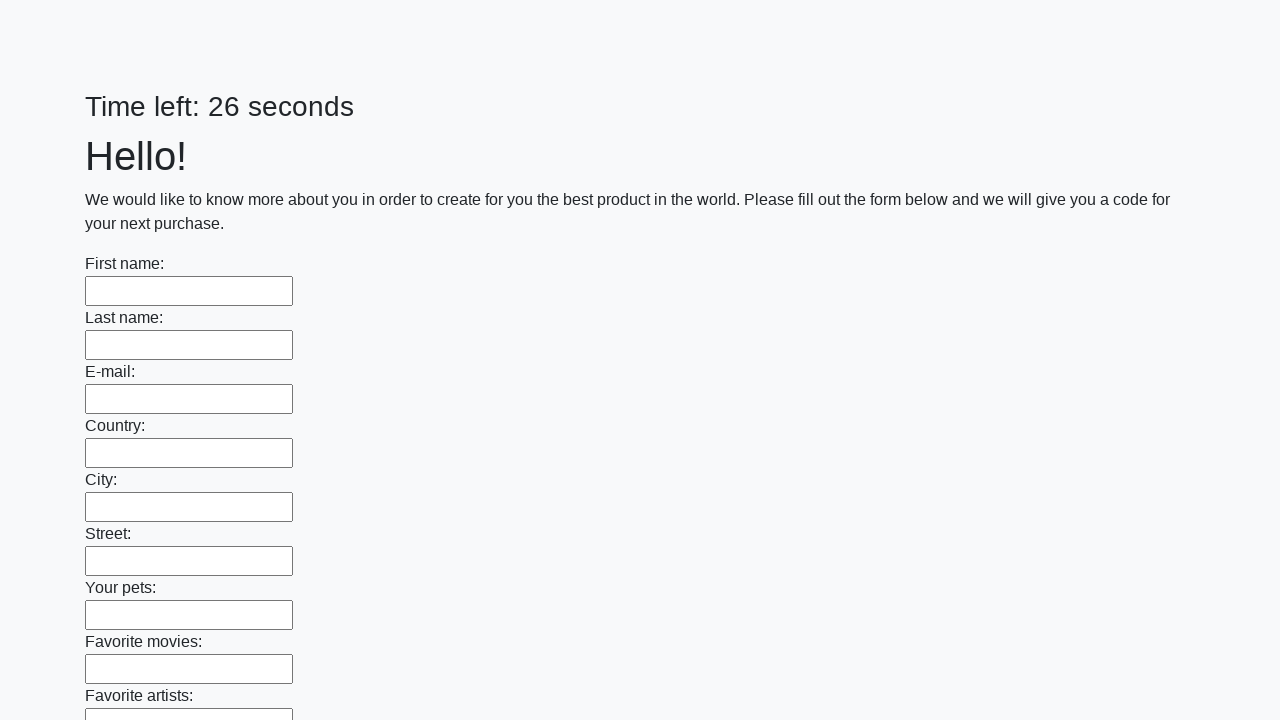

Located all input fields on the huge form page
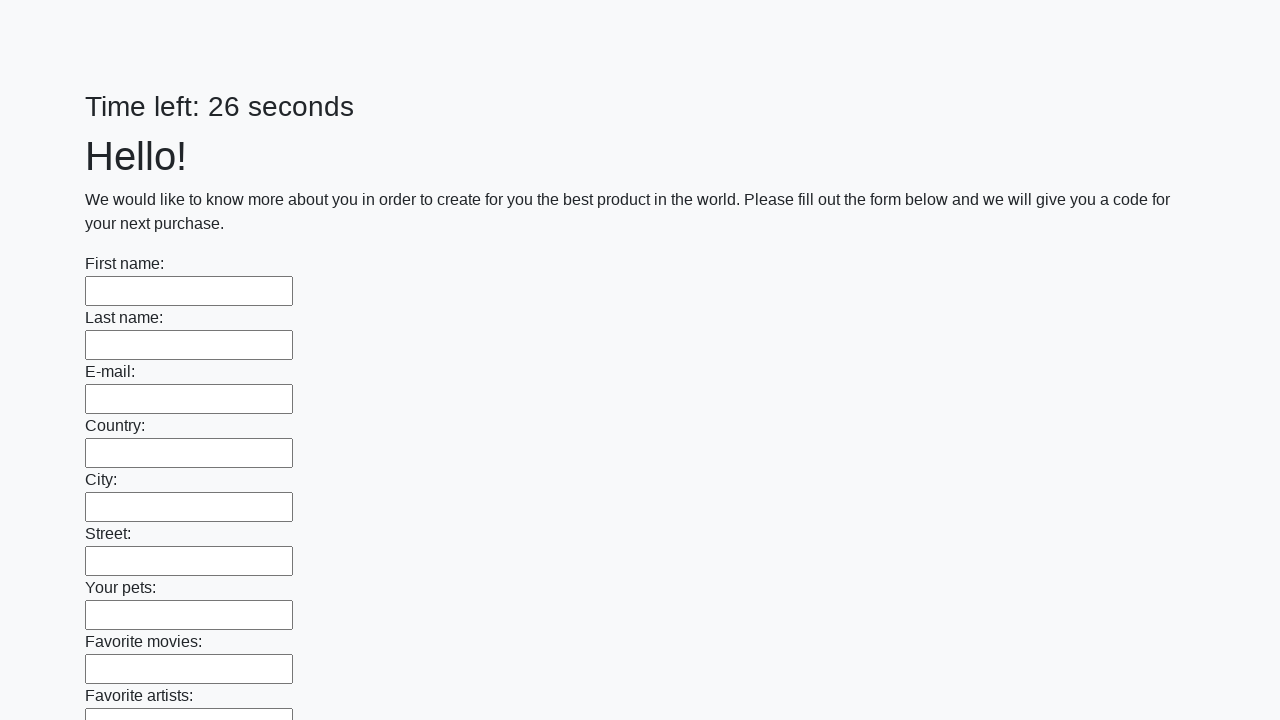

Filled an input field with 'python' on input >> nth=0
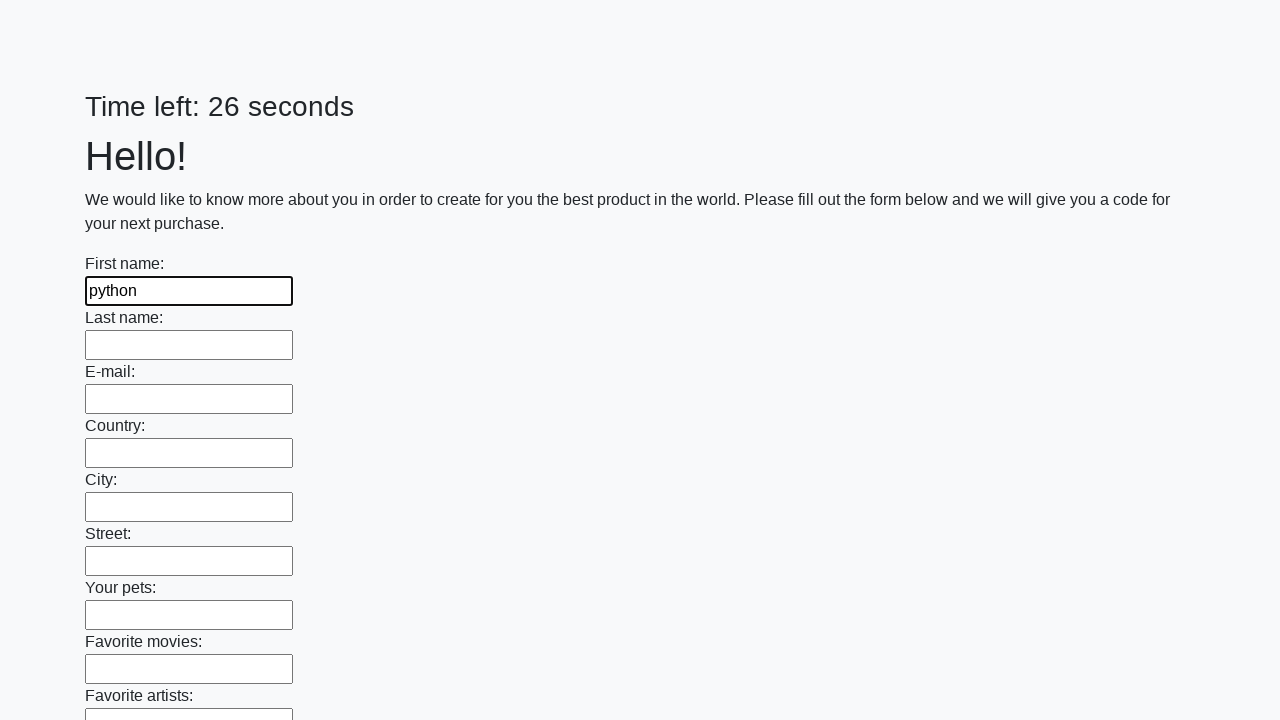

Filled an input field with 'python' on input >> nth=1
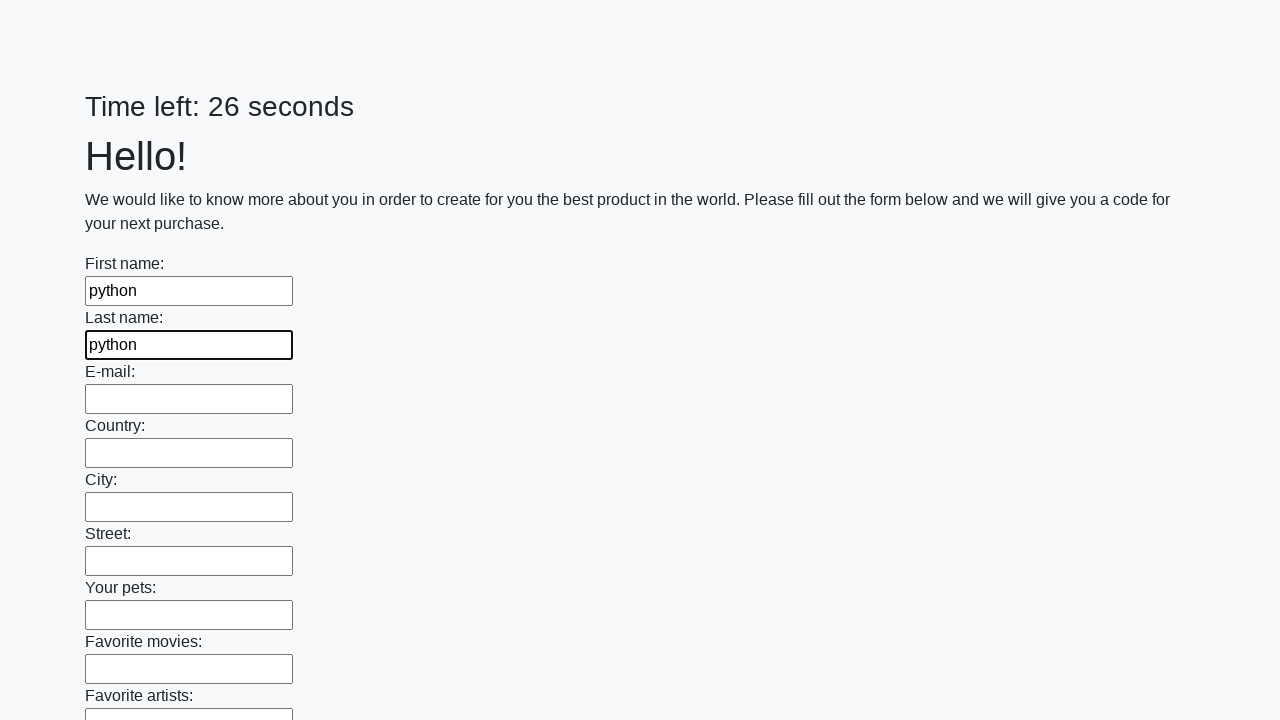

Filled an input field with 'python' on input >> nth=2
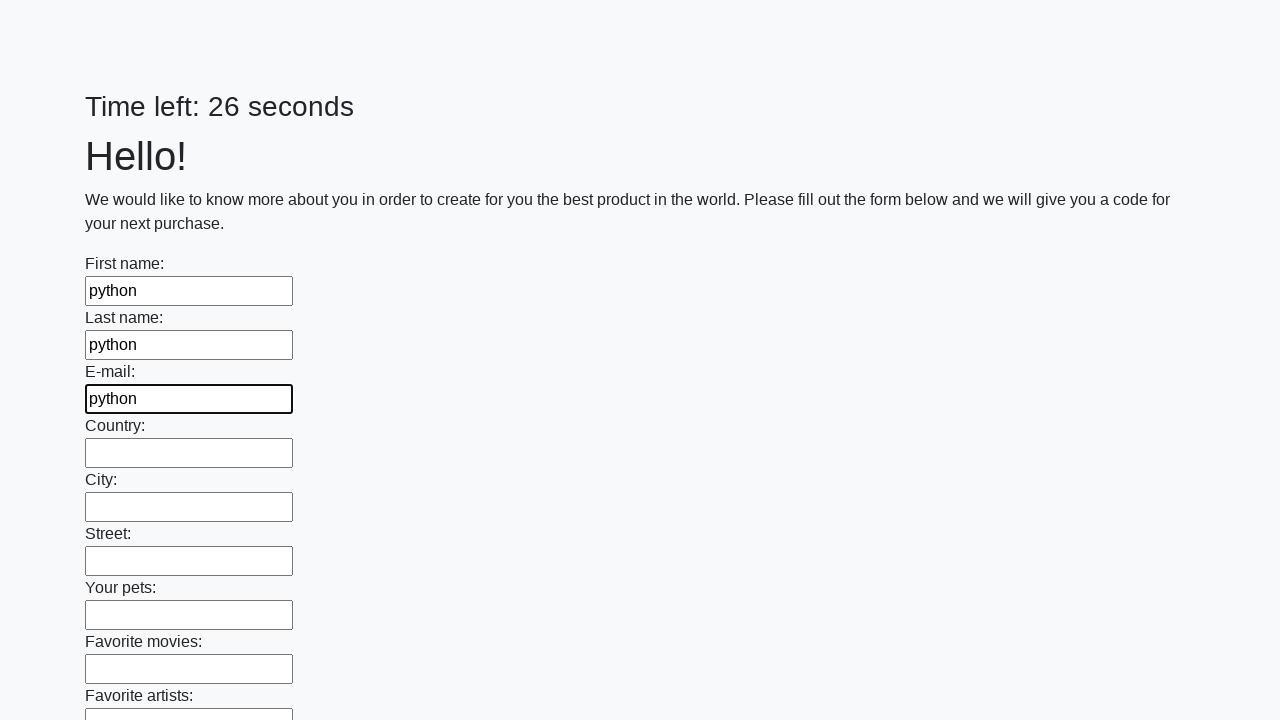

Filled an input field with 'python' on input >> nth=3
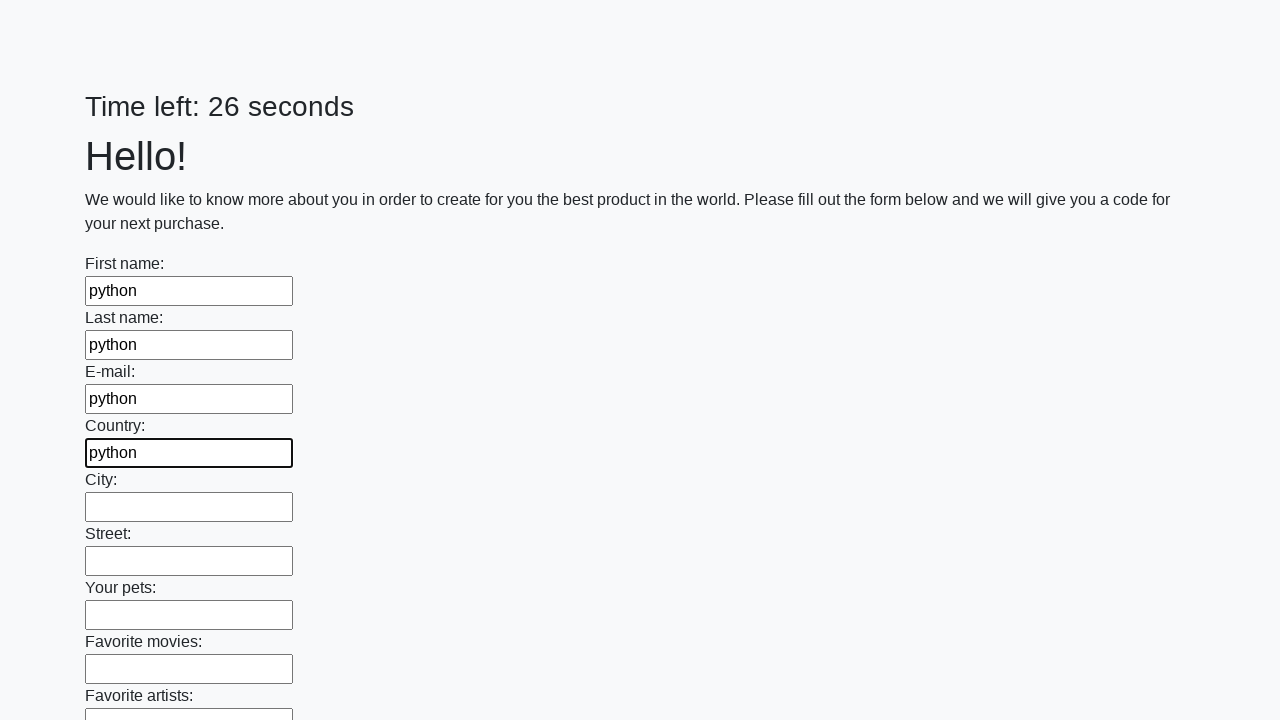

Filled an input field with 'python' on input >> nth=4
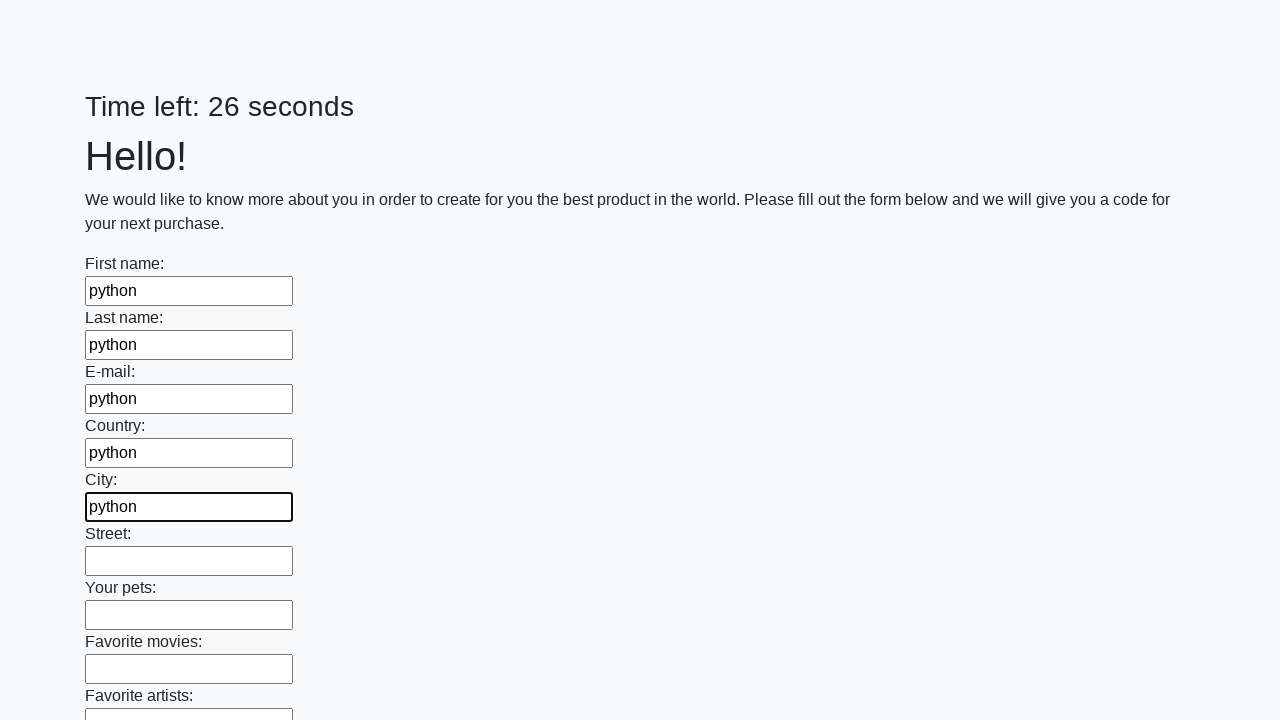

Filled an input field with 'python' on input >> nth=5
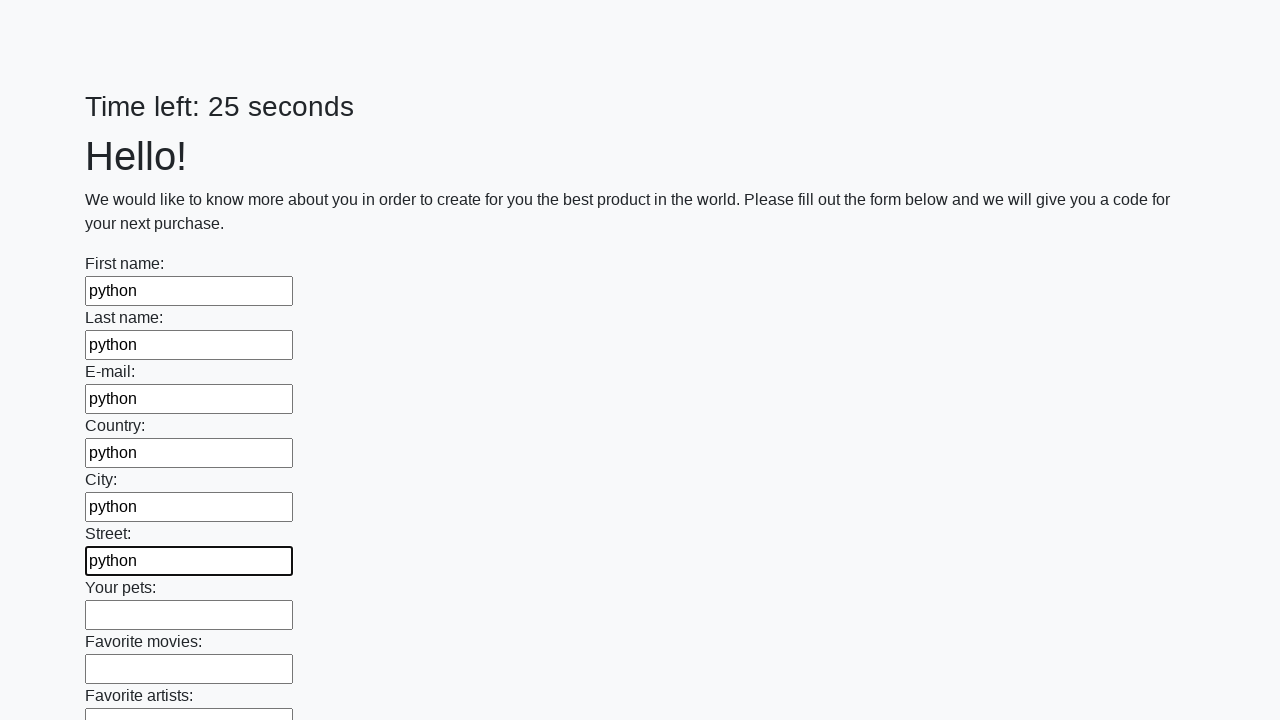

Filled an input field with 'python' on input >> nth=6
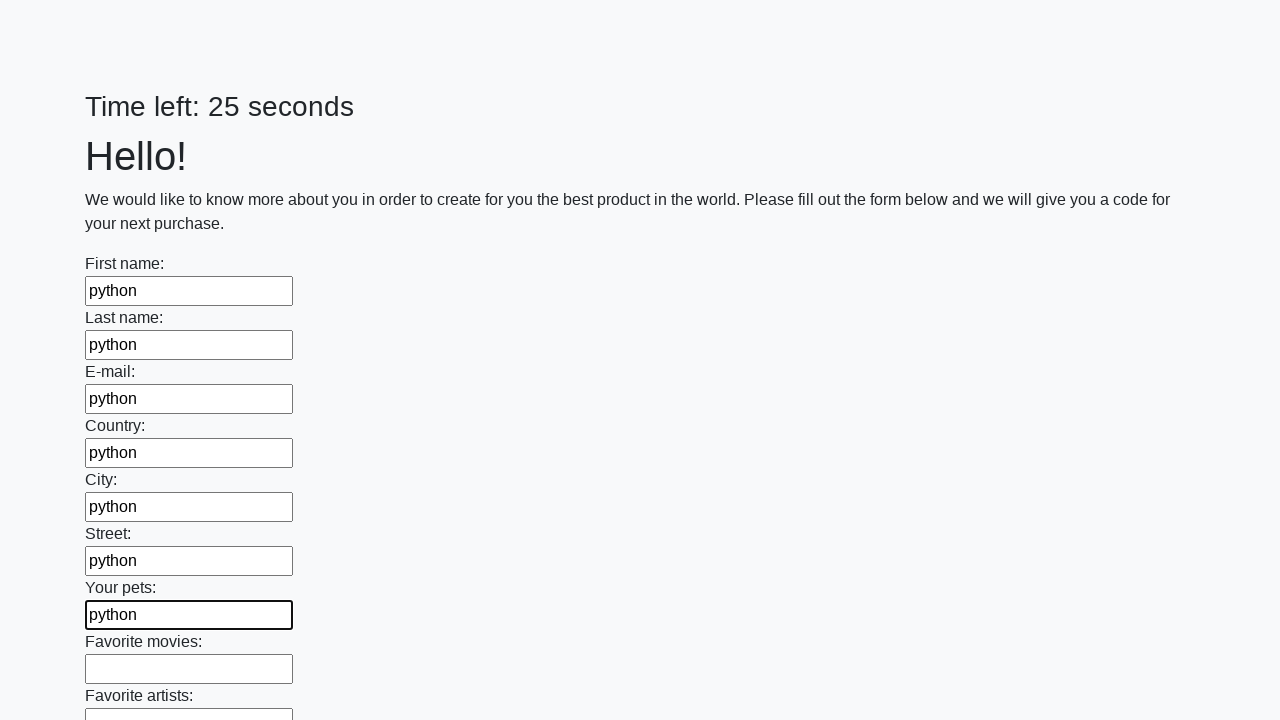

Filled an input field with 'python' on input >> nth=7
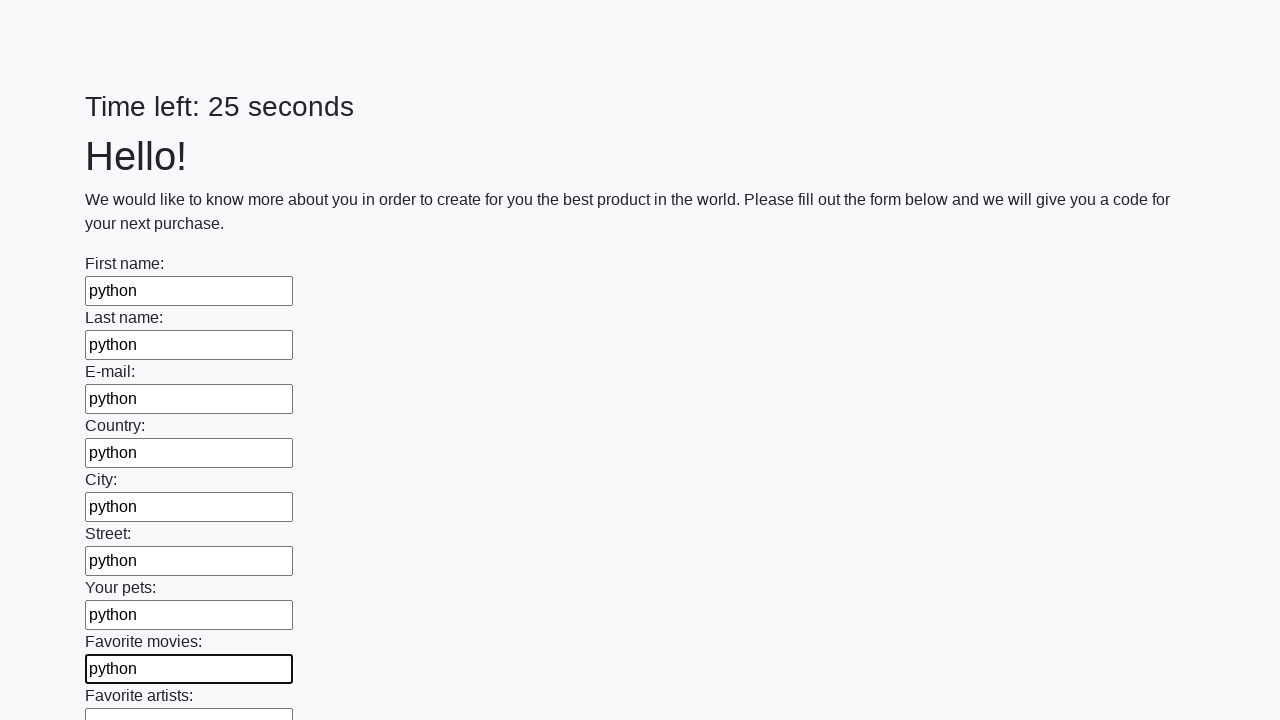

Filled an input field with 'python' on input >> nth=8
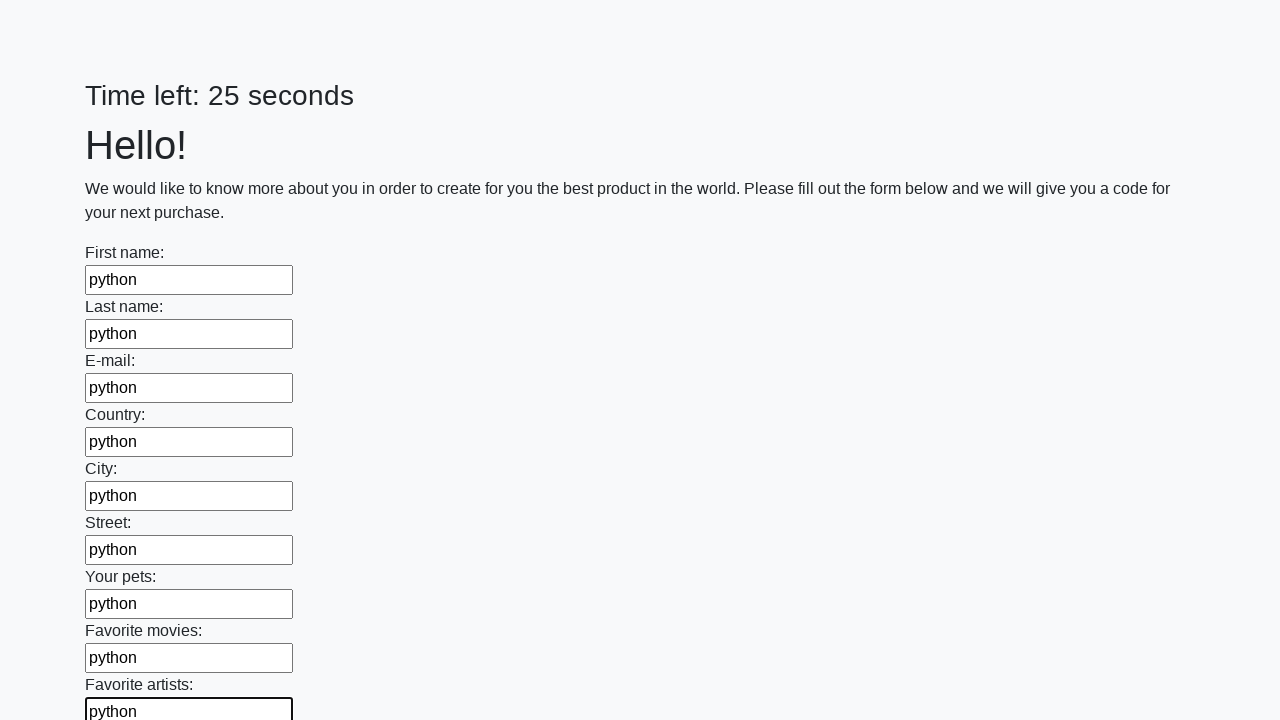

Filled an input field with 'python' on input >> nth=9
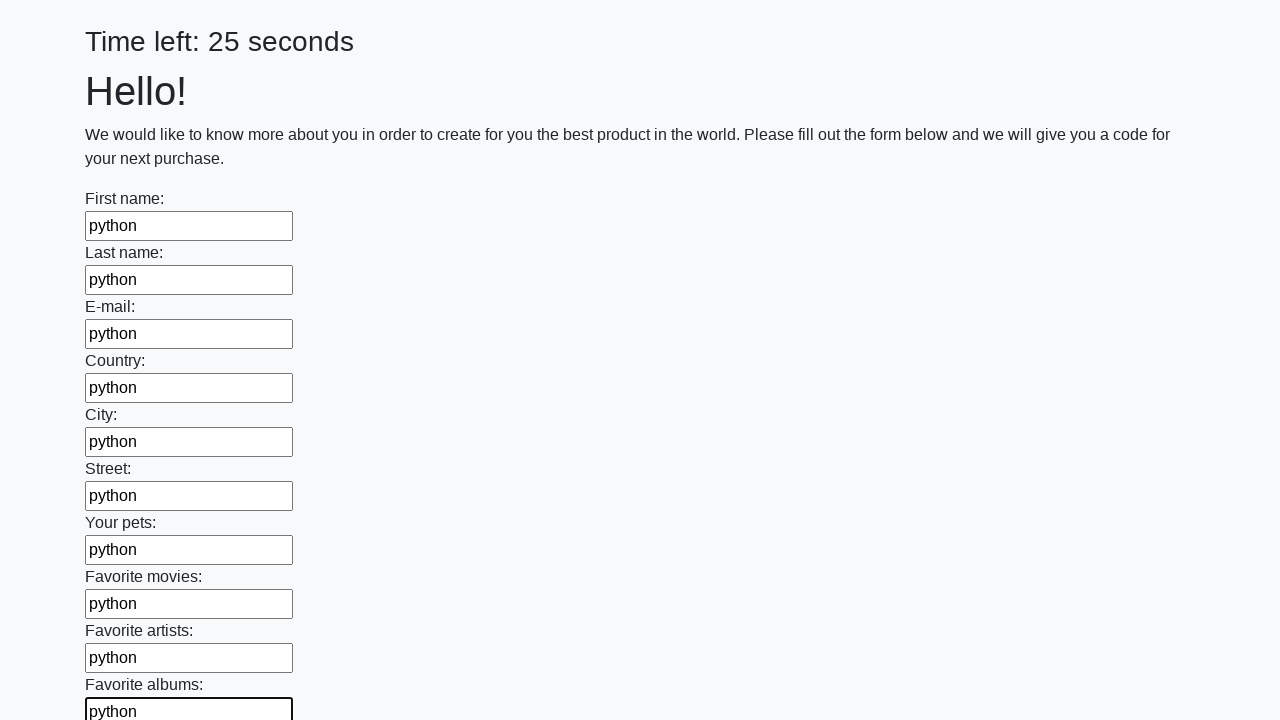

Filled an input field with 'python' on input >> nth=10
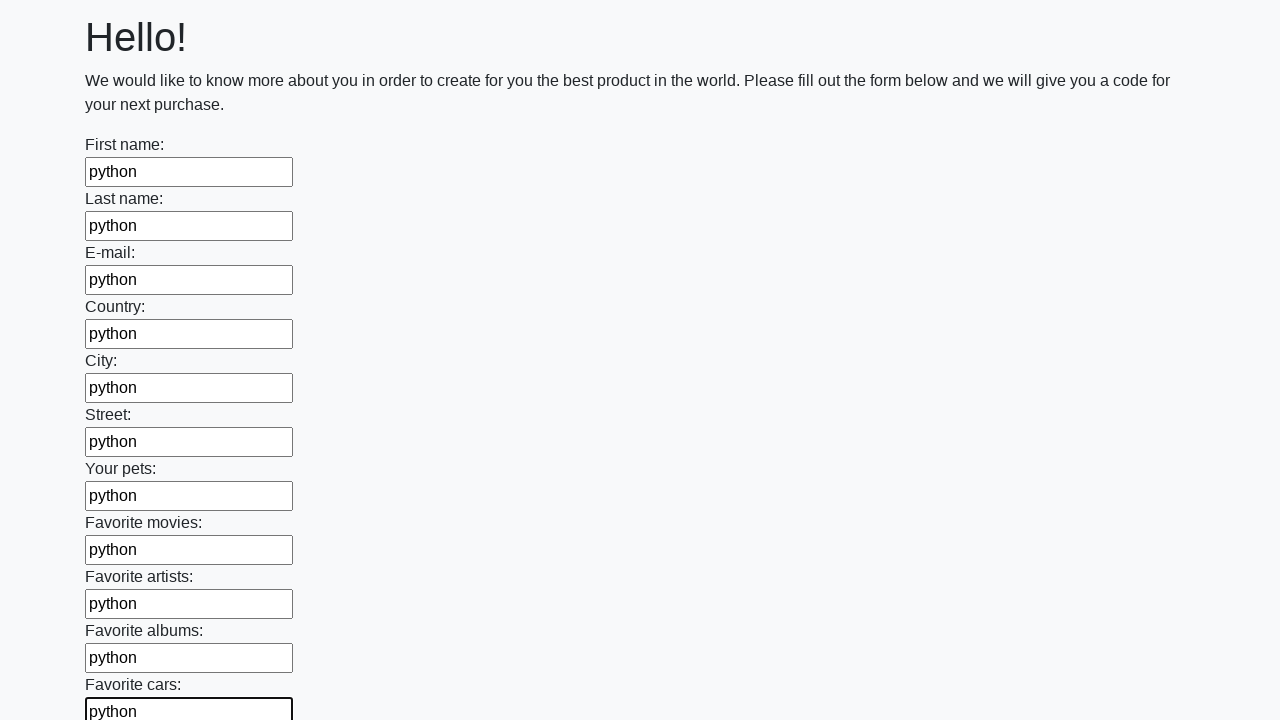

Filled an input field with 'python' on input >> nth=11
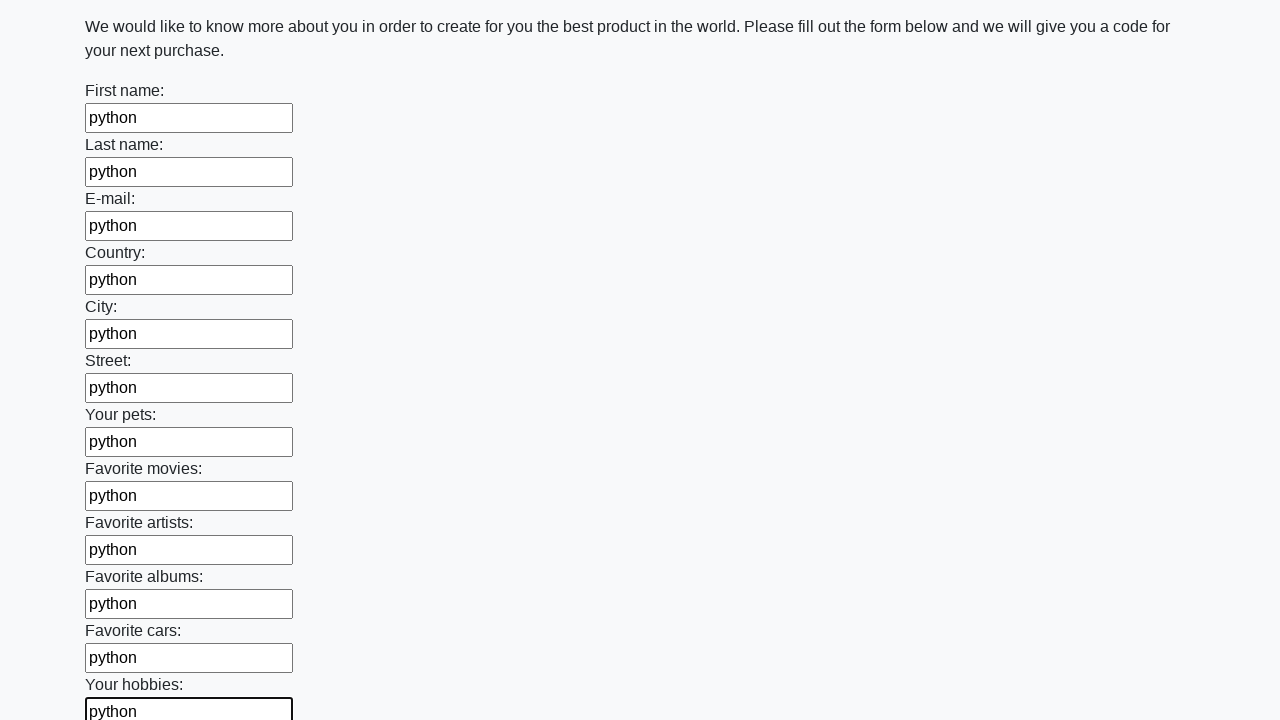

Filled an input field with 'python' on input >> nth=12
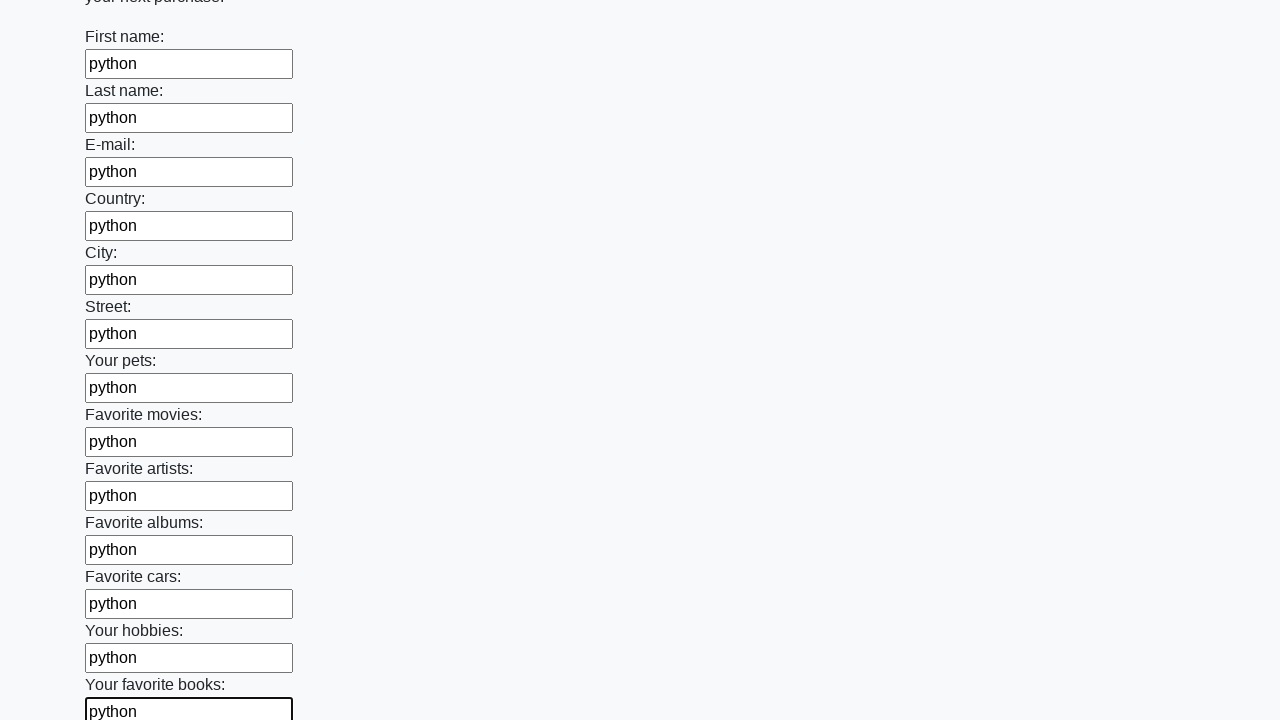

Filled an input field with 'python' on input >> nth=13
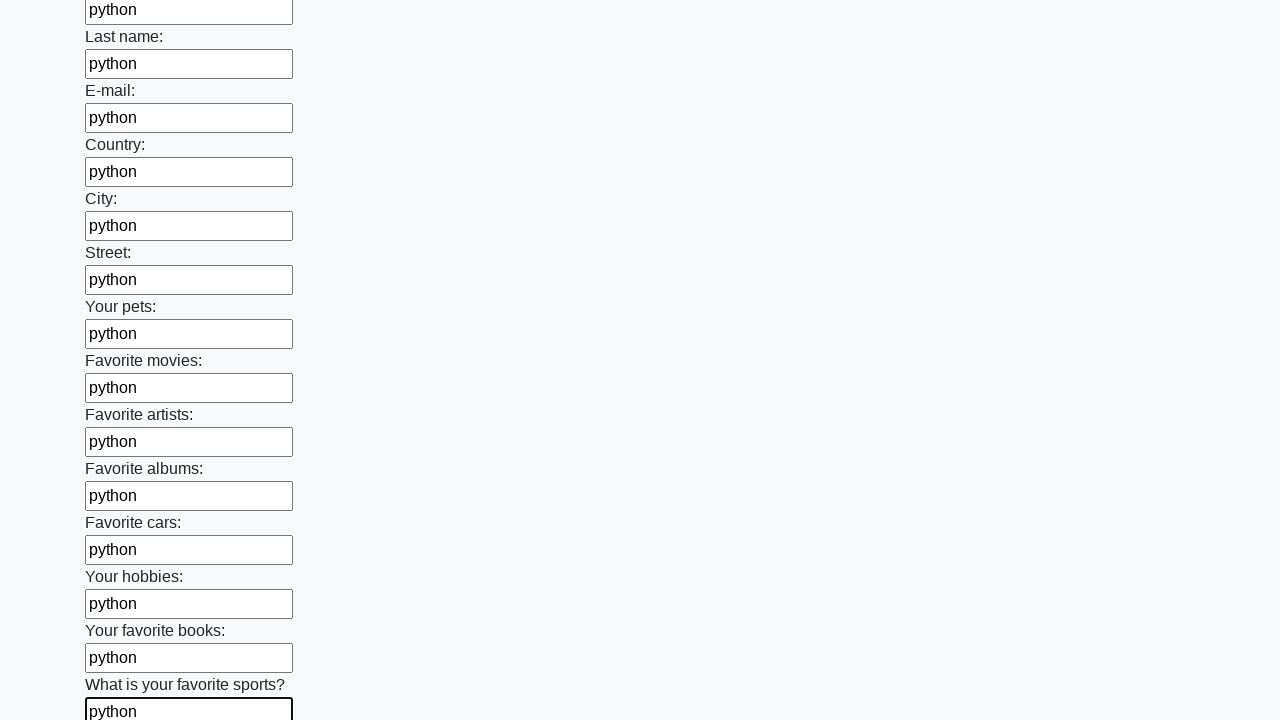

Filled an input field with 'python' on input >> nth=14
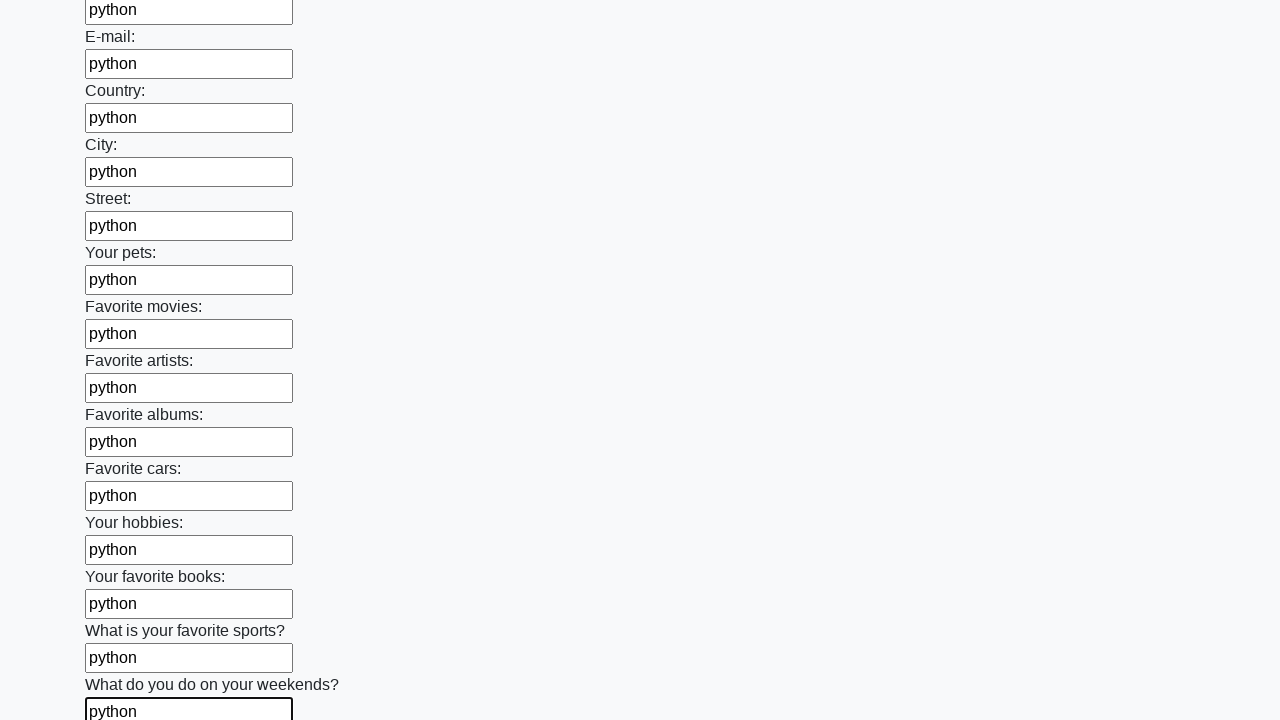

Filled an input field with 'python' on input >> nth=15
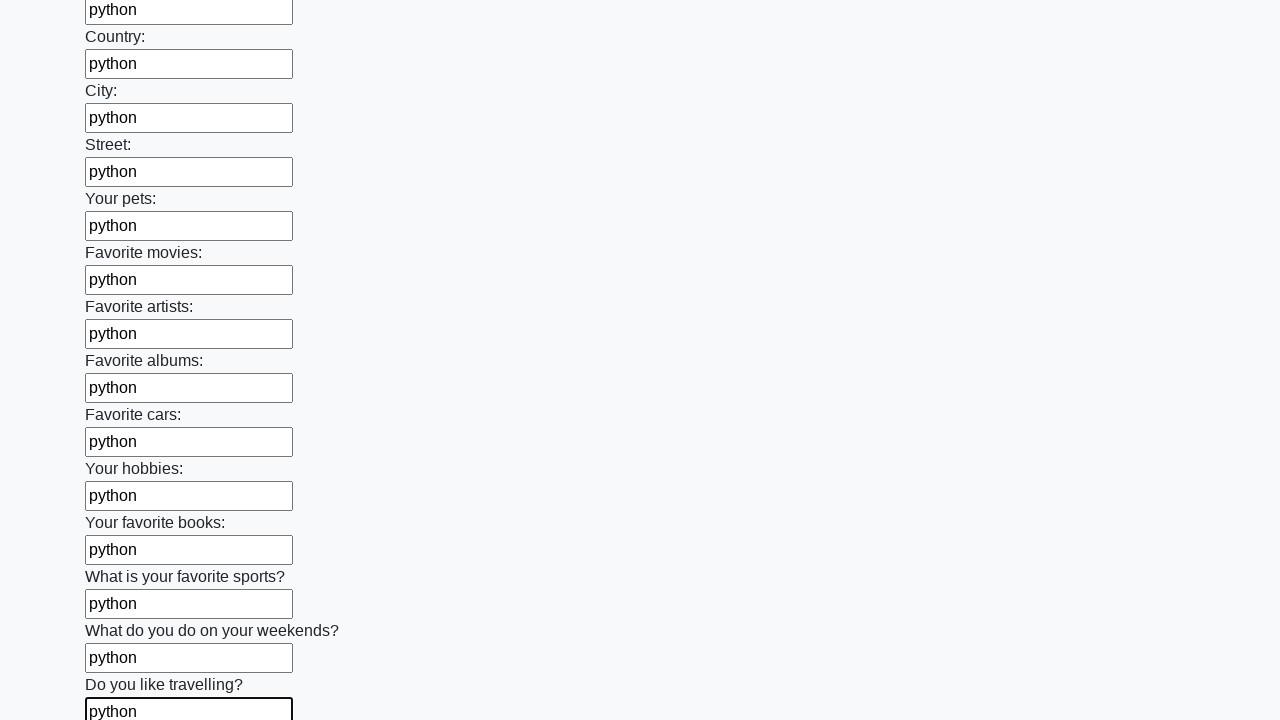

Filled an input field with 'python' on input >> nth=16
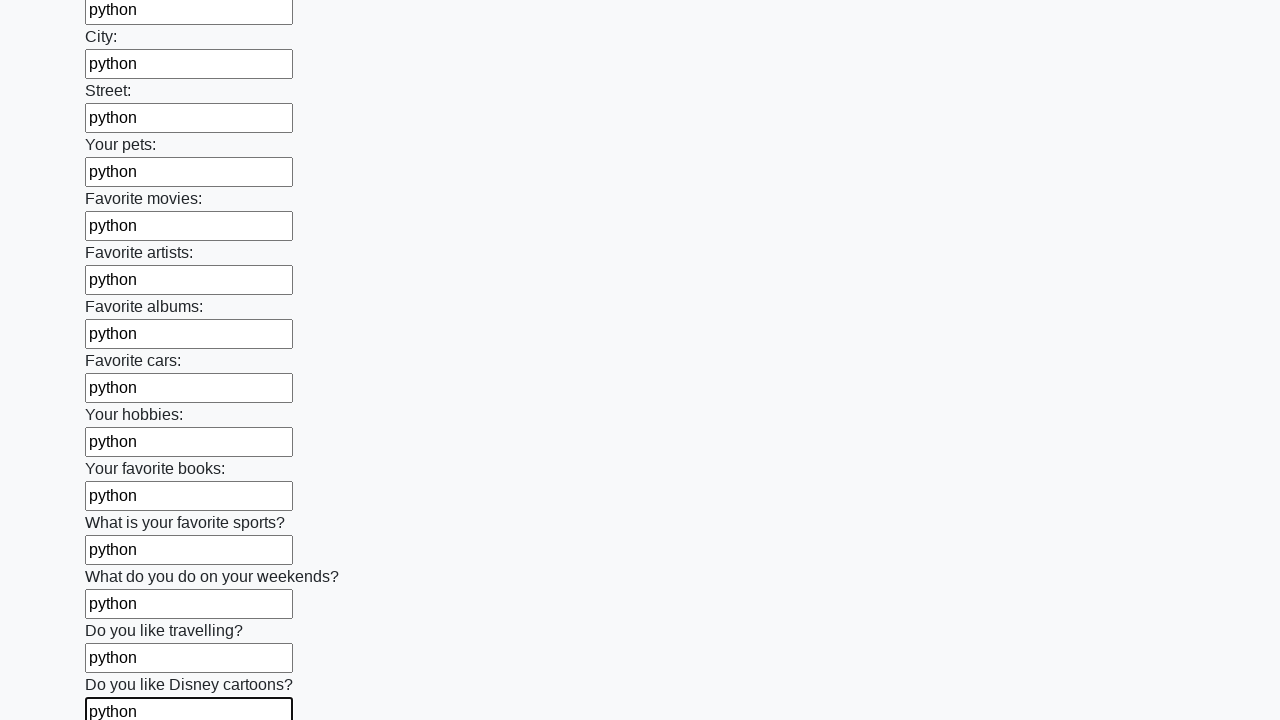

Filled an input field with 'python' on input >> nth=17
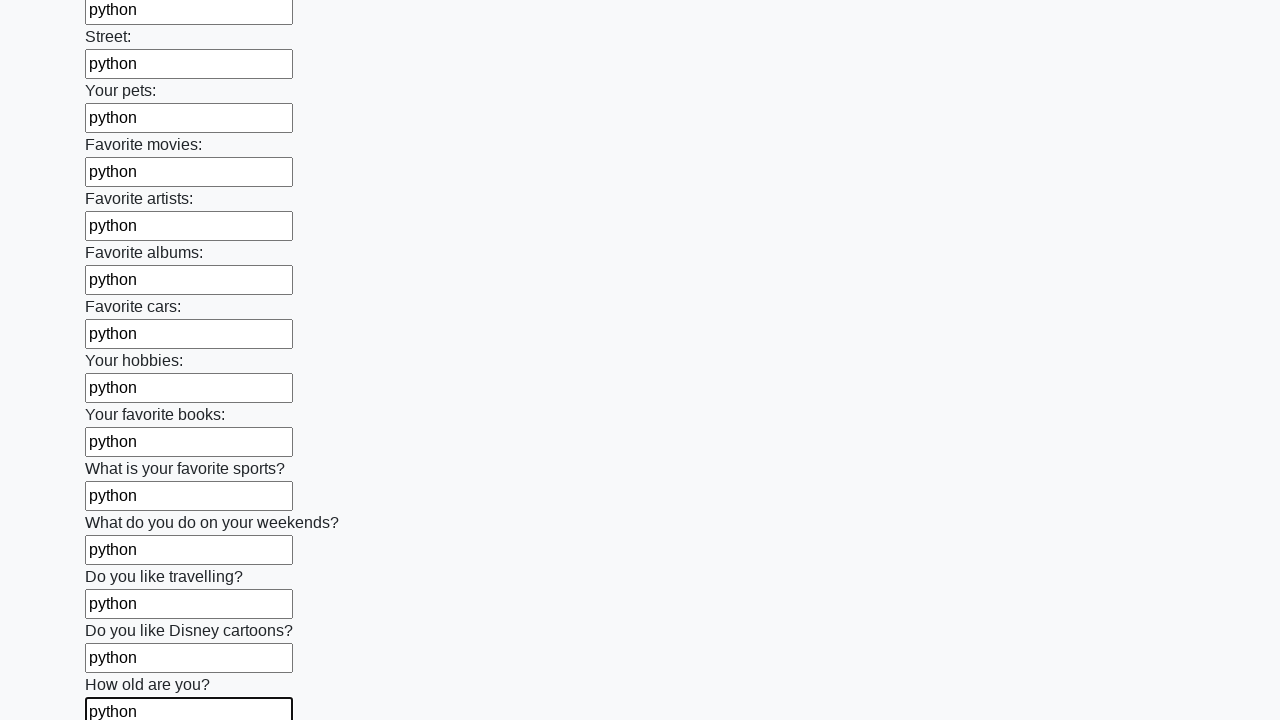

Filled an input field with 'python' on input >> nth=18
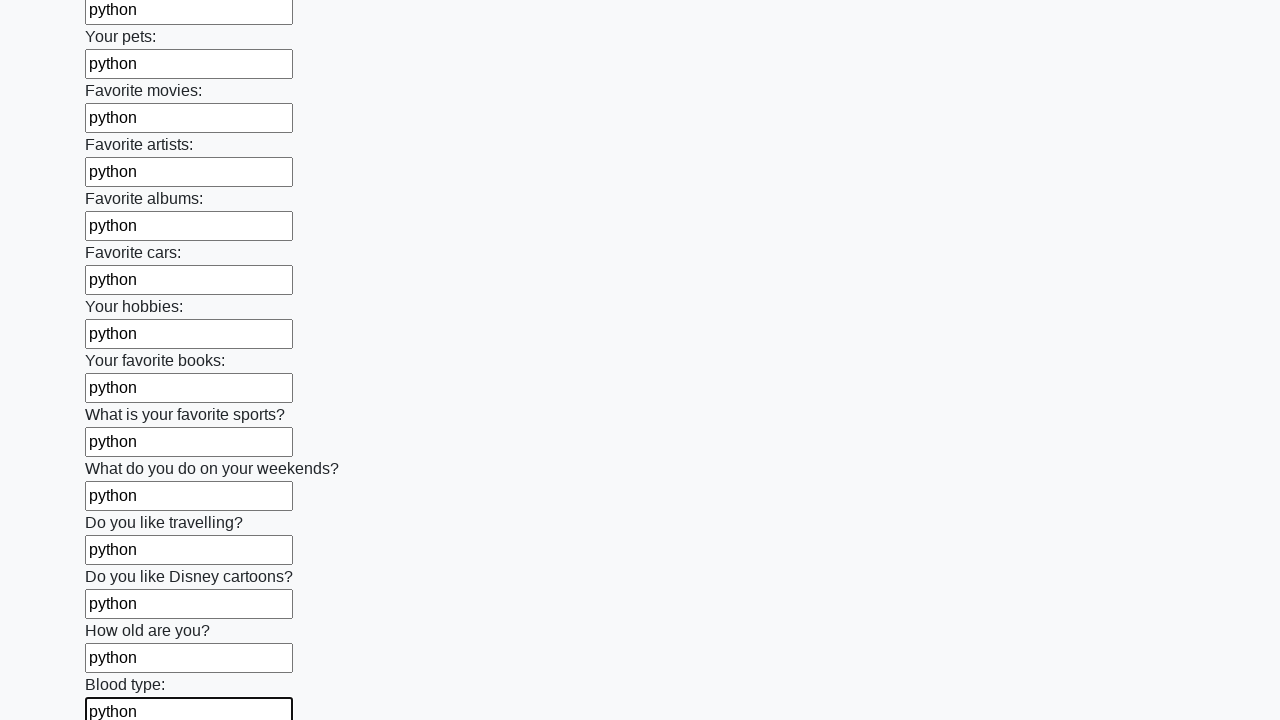

Filled an input field with 'python' on input >> nth=19
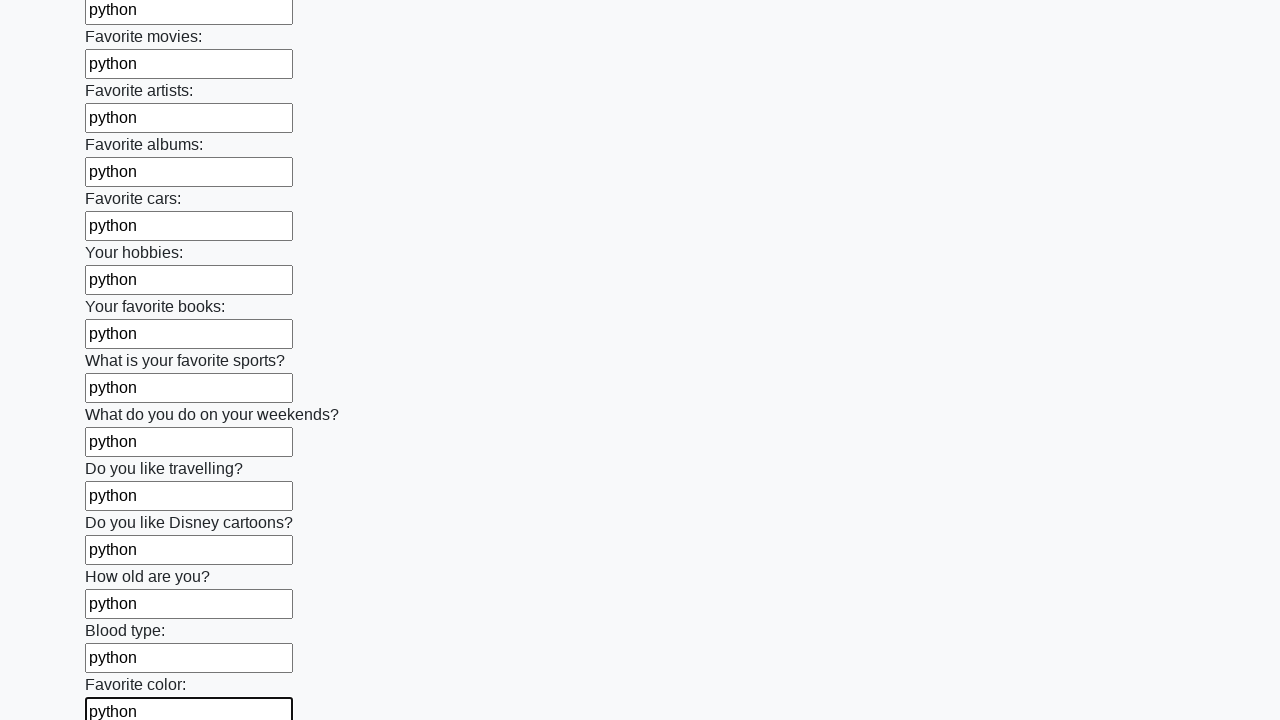

Filled an input field with 'python' on input >> nth=20
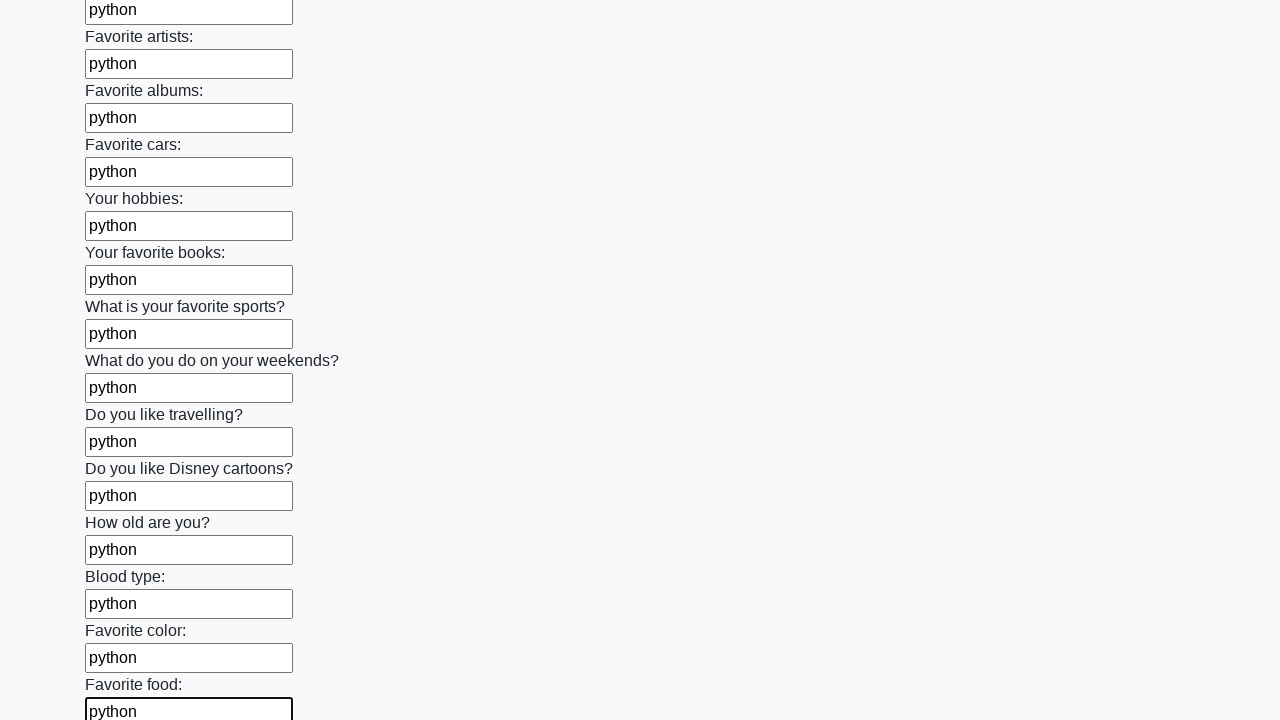

Filled an input field with 'python' on input >> nth=21
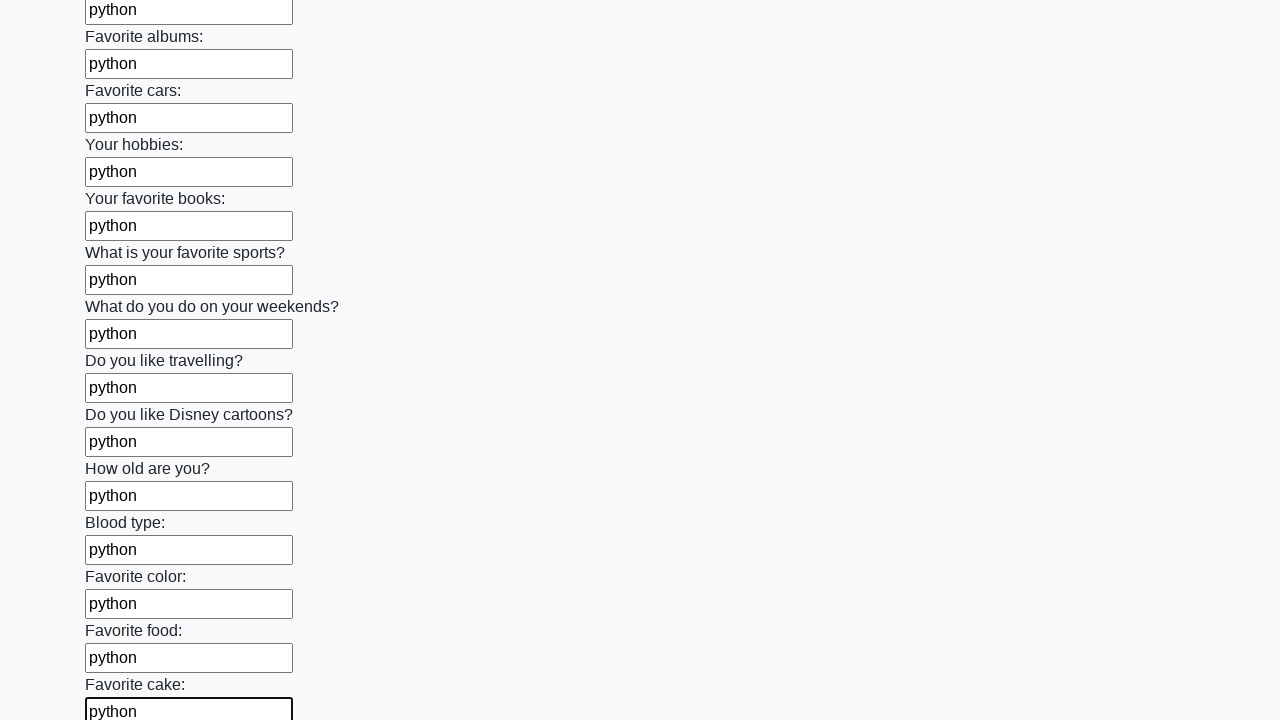

Filled an input field with 'python' on input >> nth=22
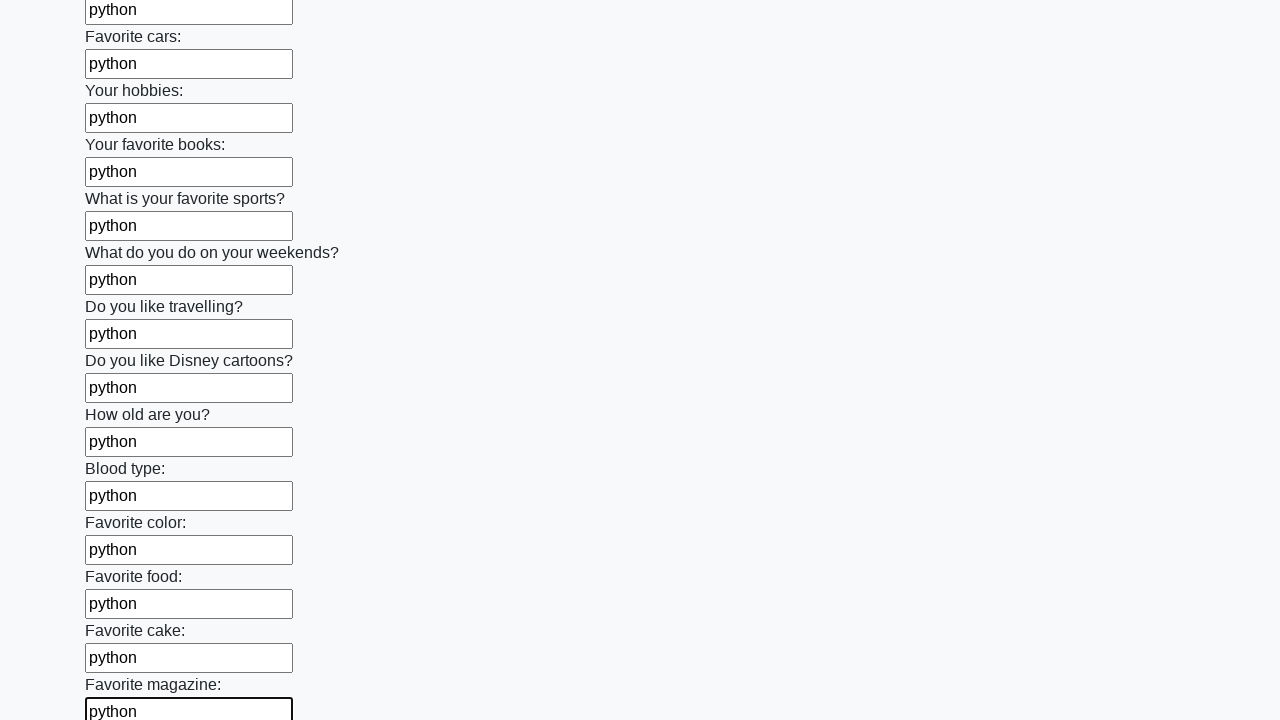

Filled an input field with 'python' on input >> nth=23
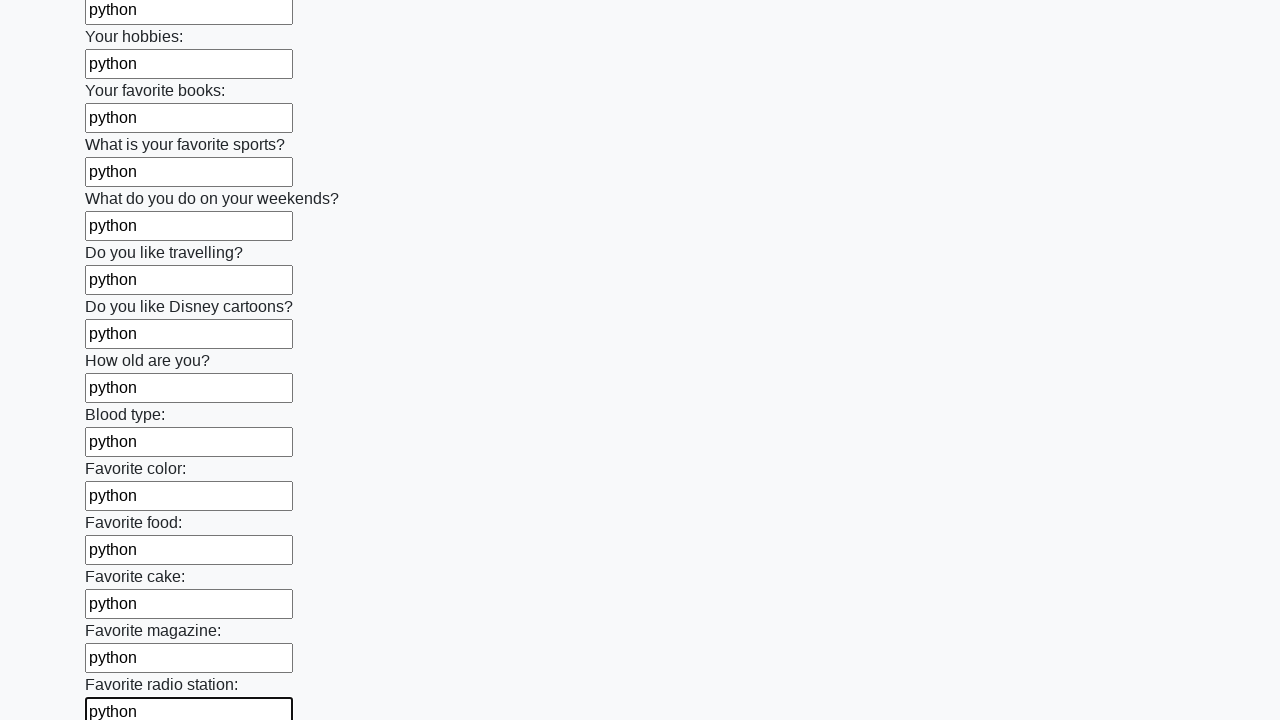

Filled an input field with 'python' on input >> nth=24
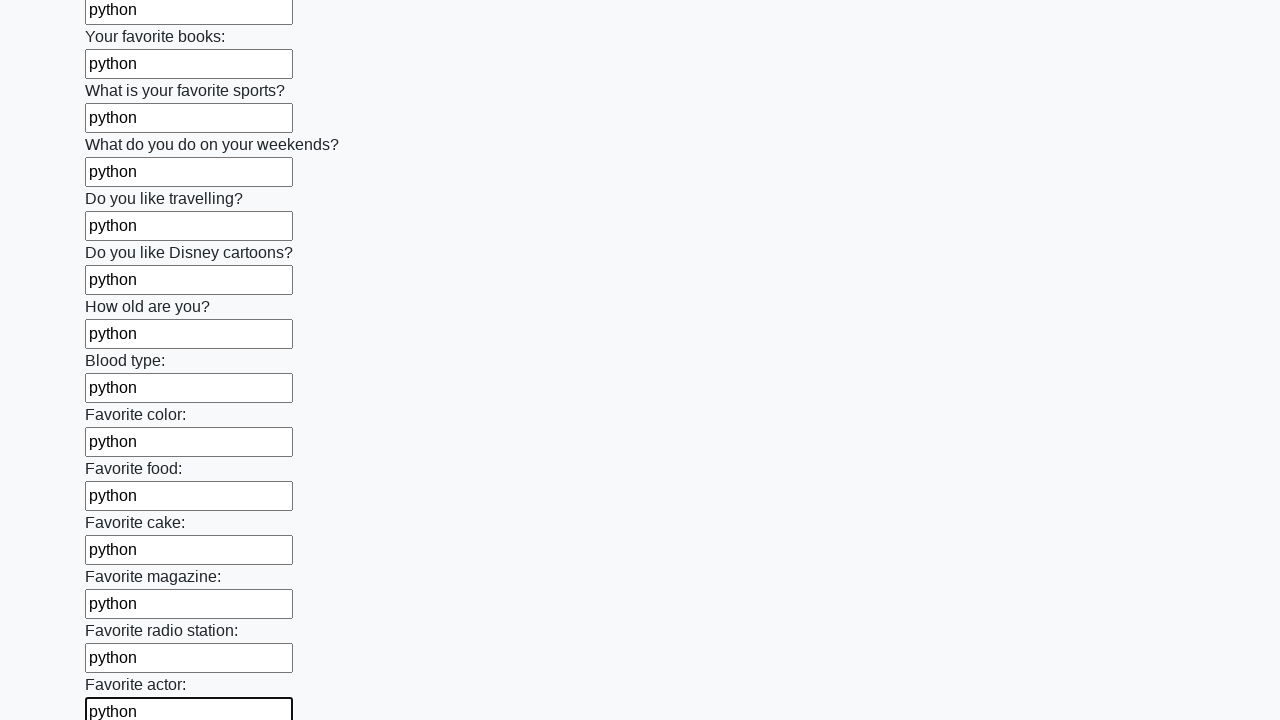

Filled an input field with 'python' on input >> nth=25
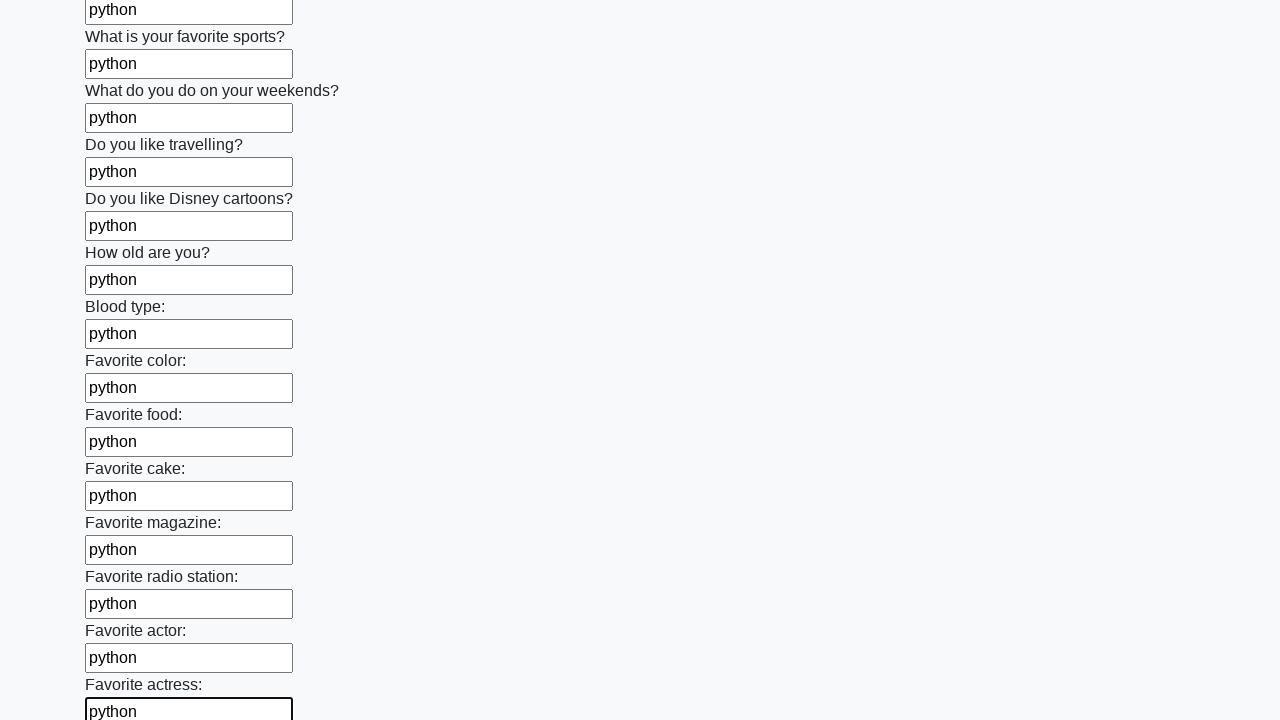

Filled an input field with 'python' on input >> nth=26
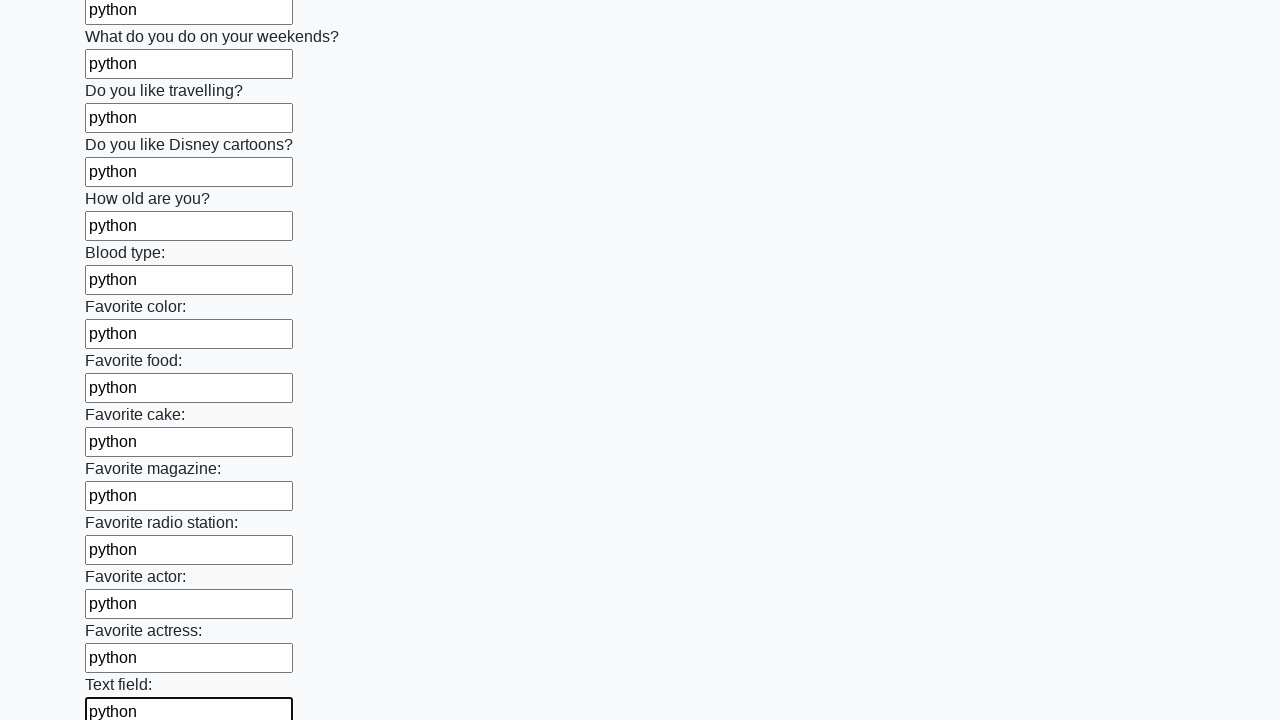

Filled an input field with 'python' on input >> nth=27
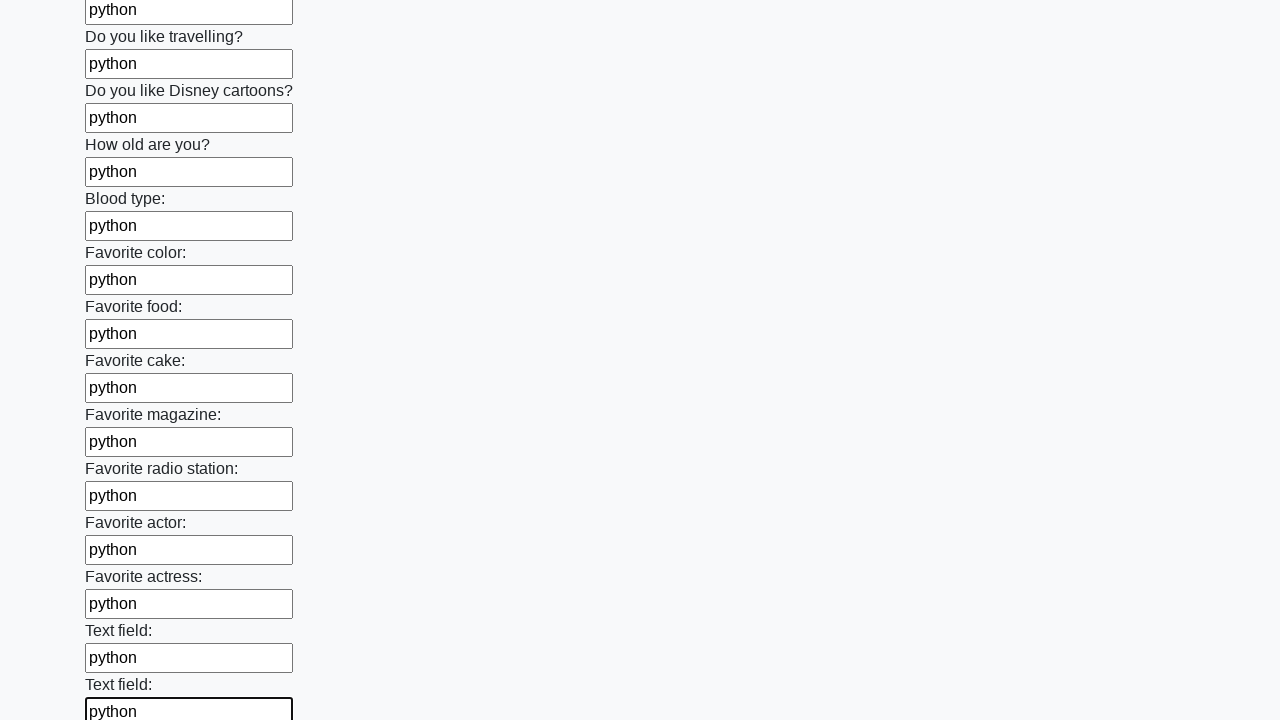

Filled an input field with 'python' on input >> nth=28
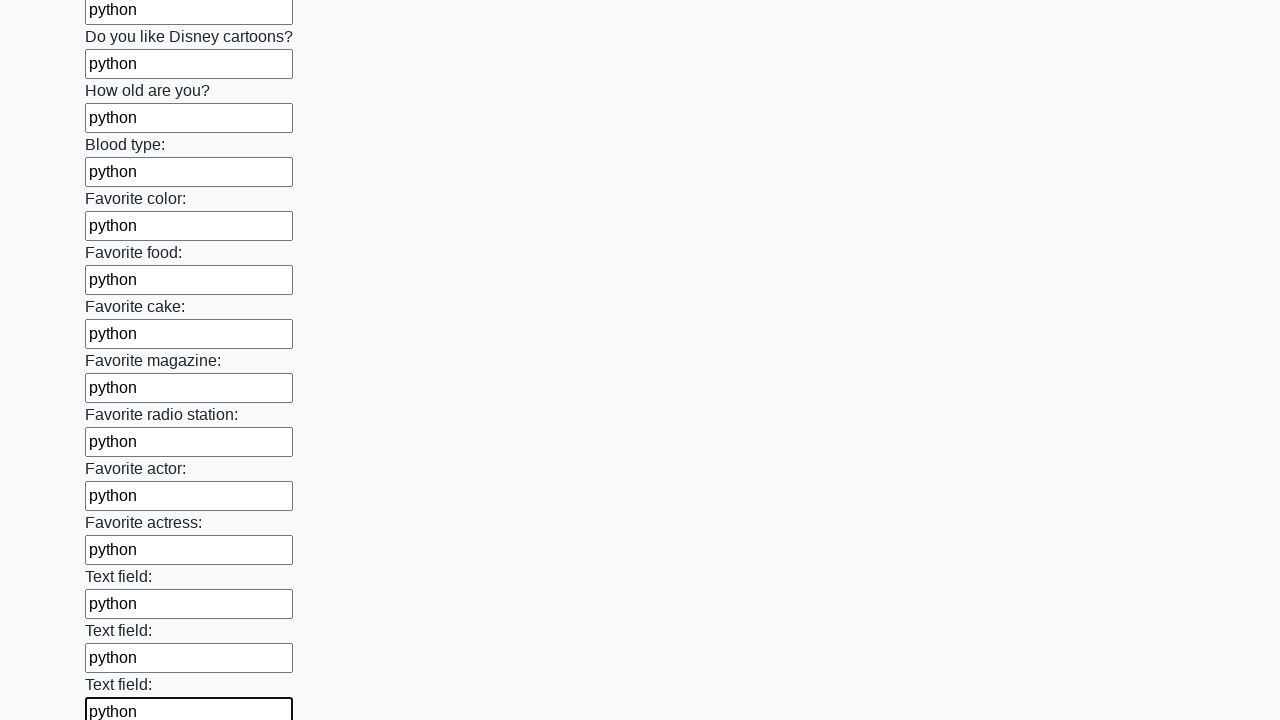

Filled an input field with 'python' on input >> nth=29
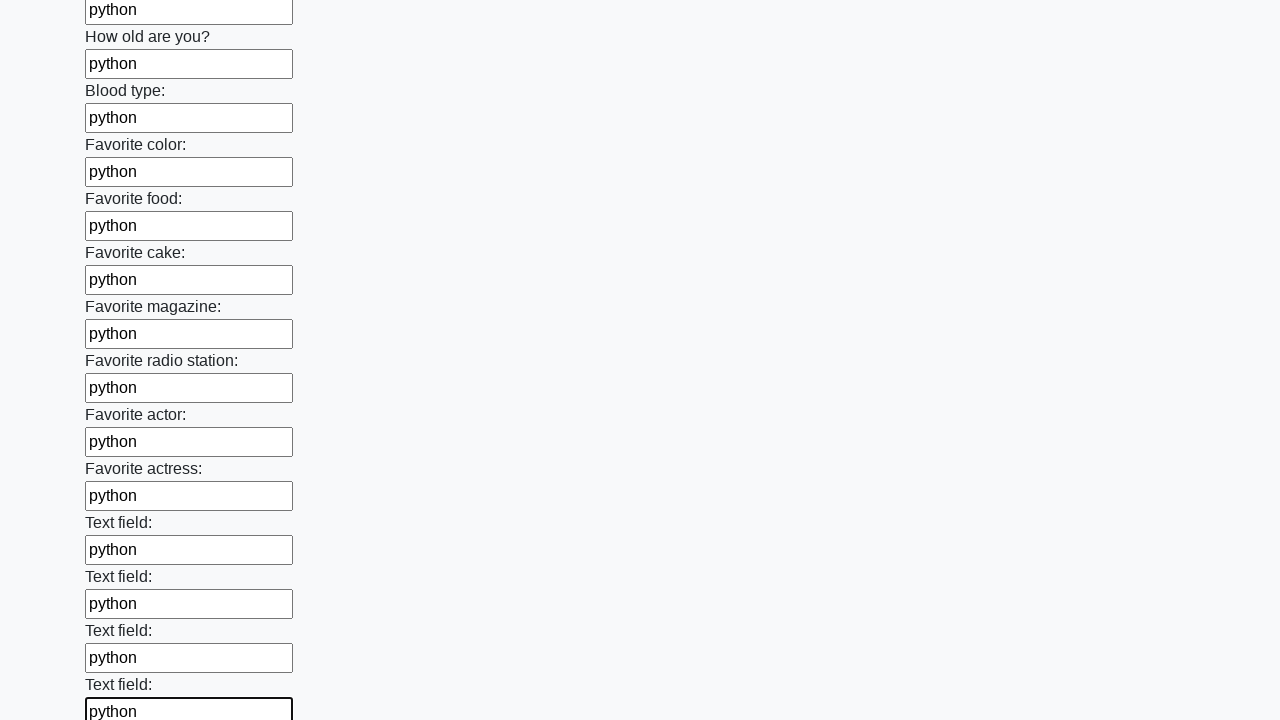

Filled an input field with 'python' on input >> nth=30
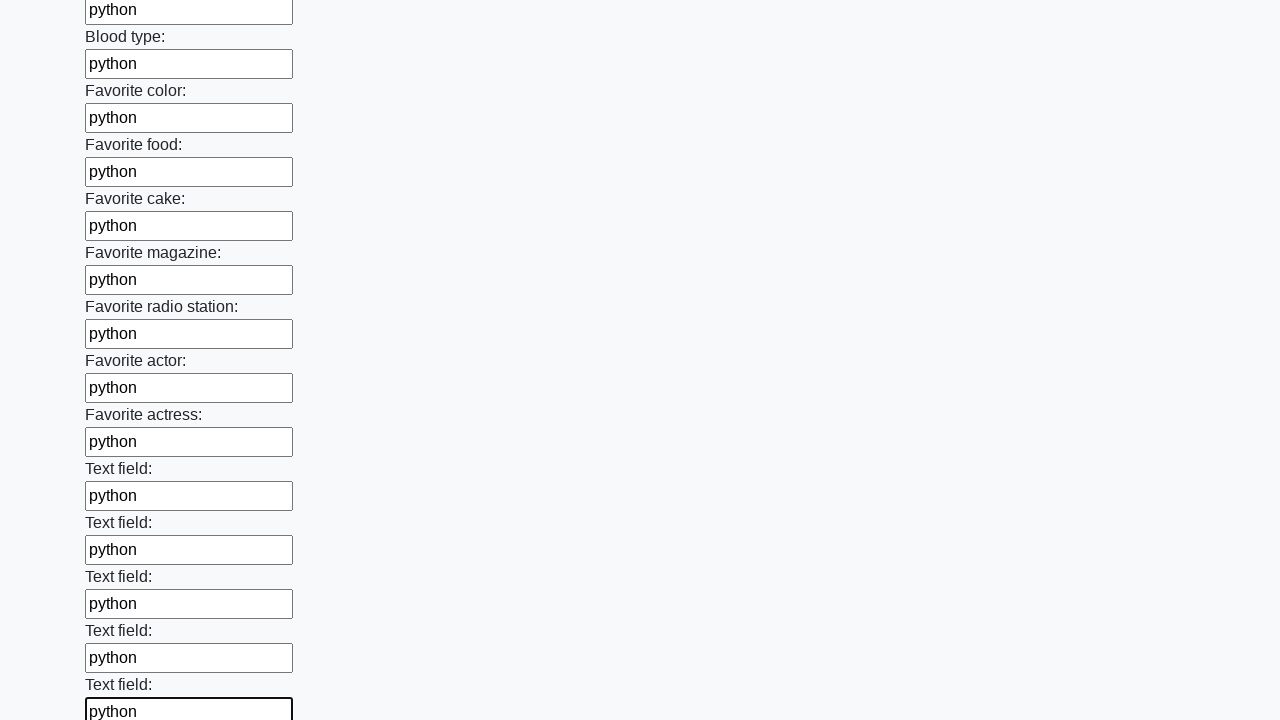

Filled an input field with 'python' on input >> nth=31
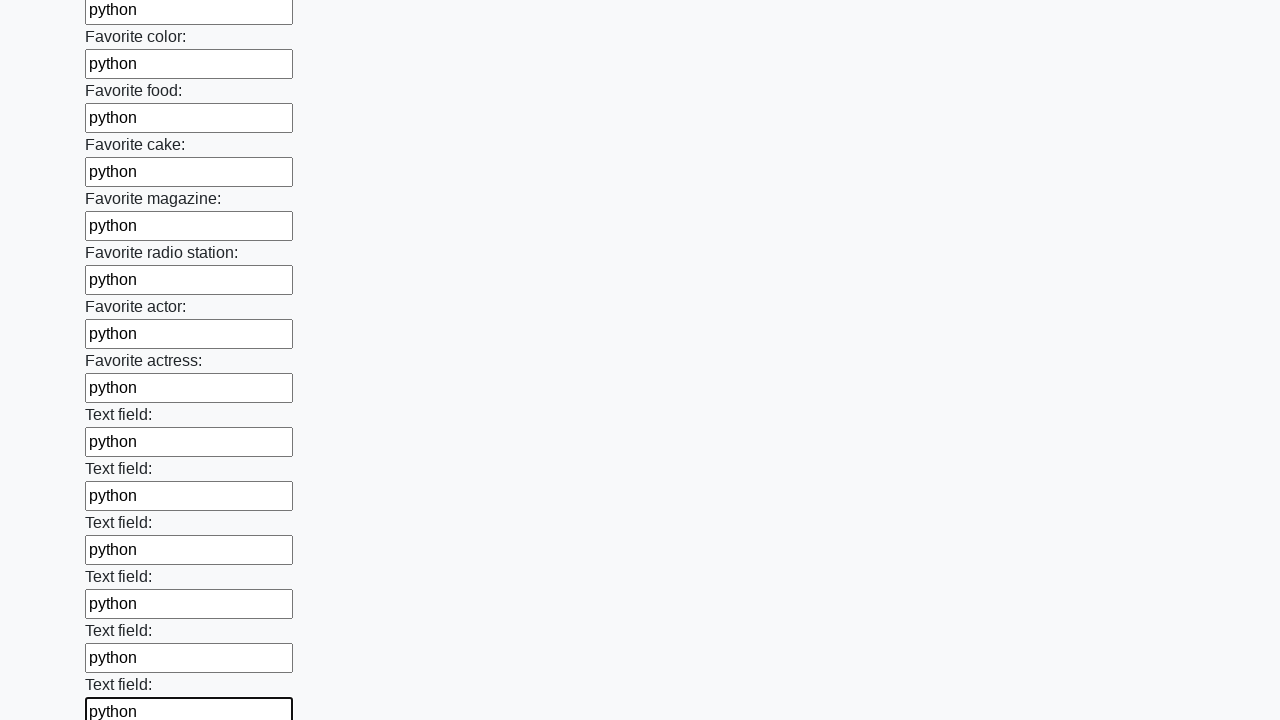

Filled an input field with 'python' on input >> nth=32
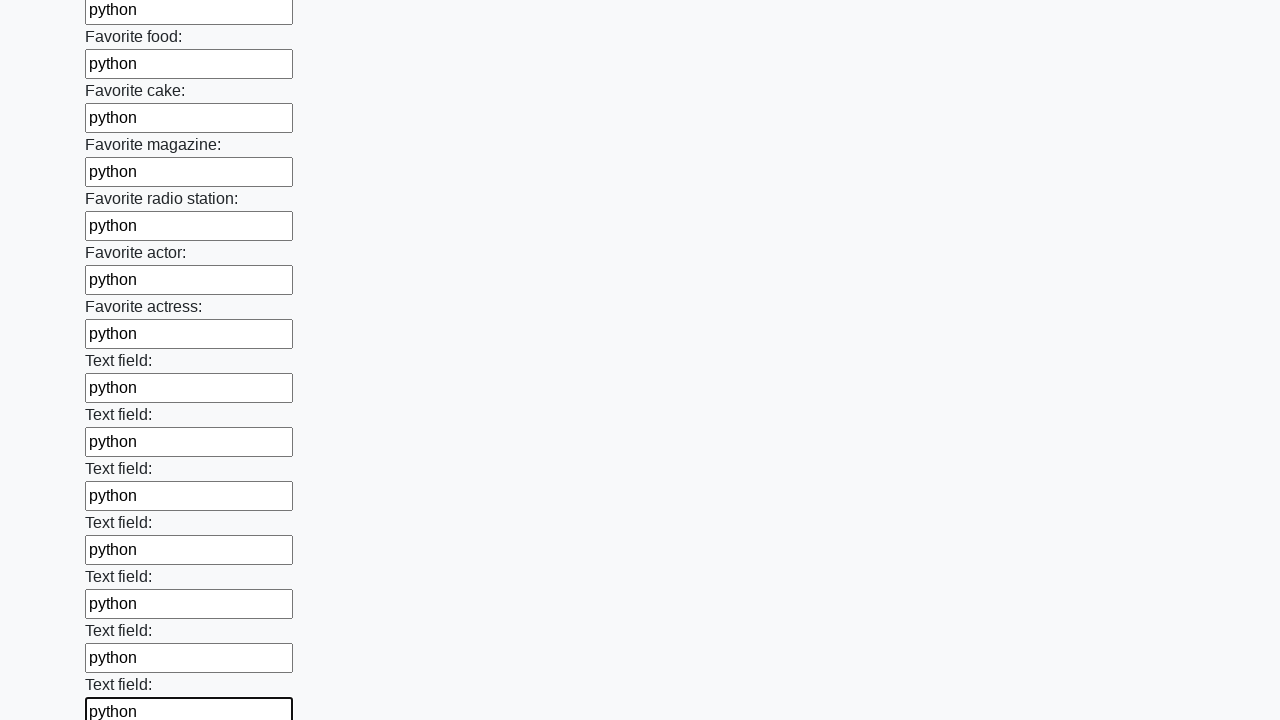

Filled an input field with 'python' on input >> nth=33
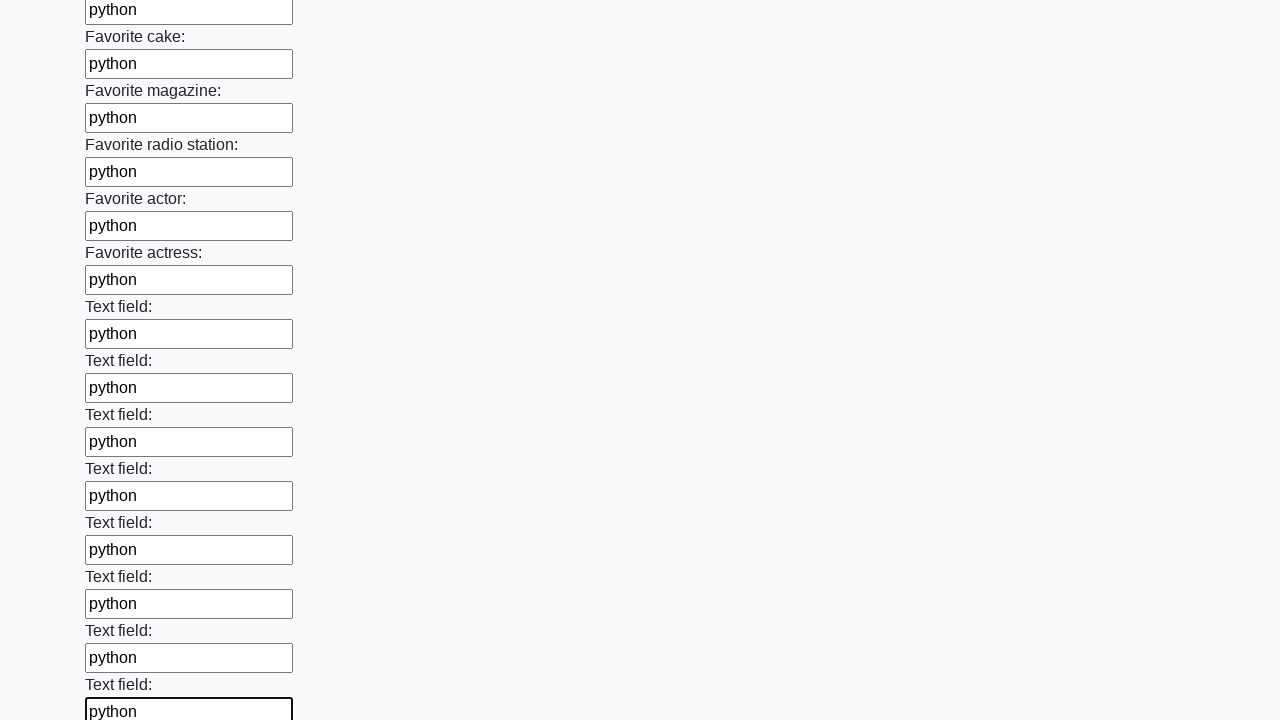

Filled an input field with 'python' on input >> nth=34
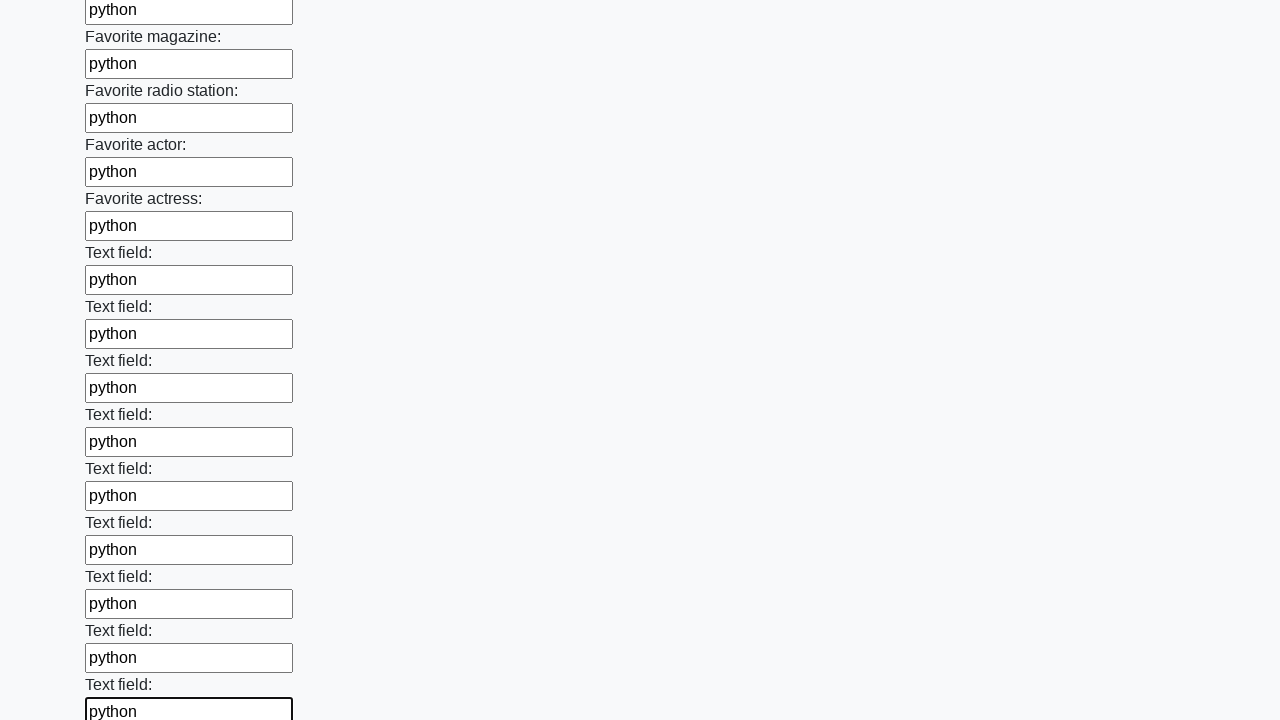

Filled an input field with 'python' on input >> nth=35
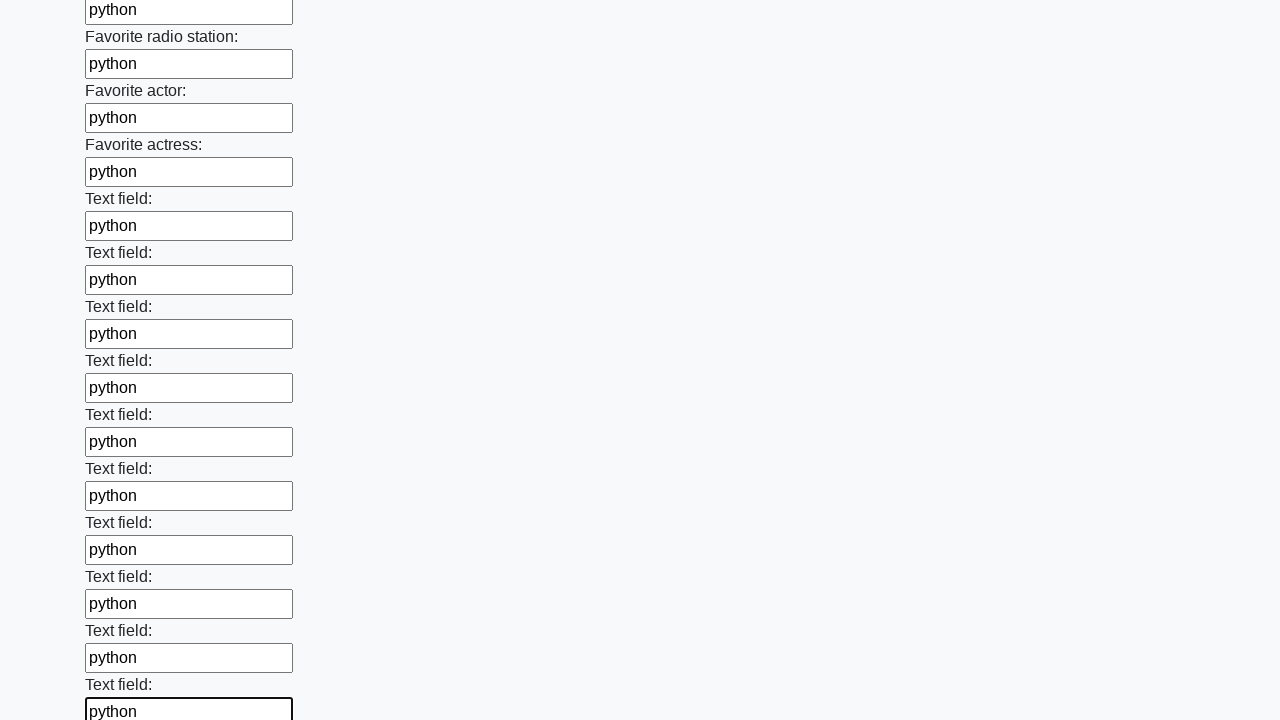

Filled an input field with 'python' on input >> nth=36
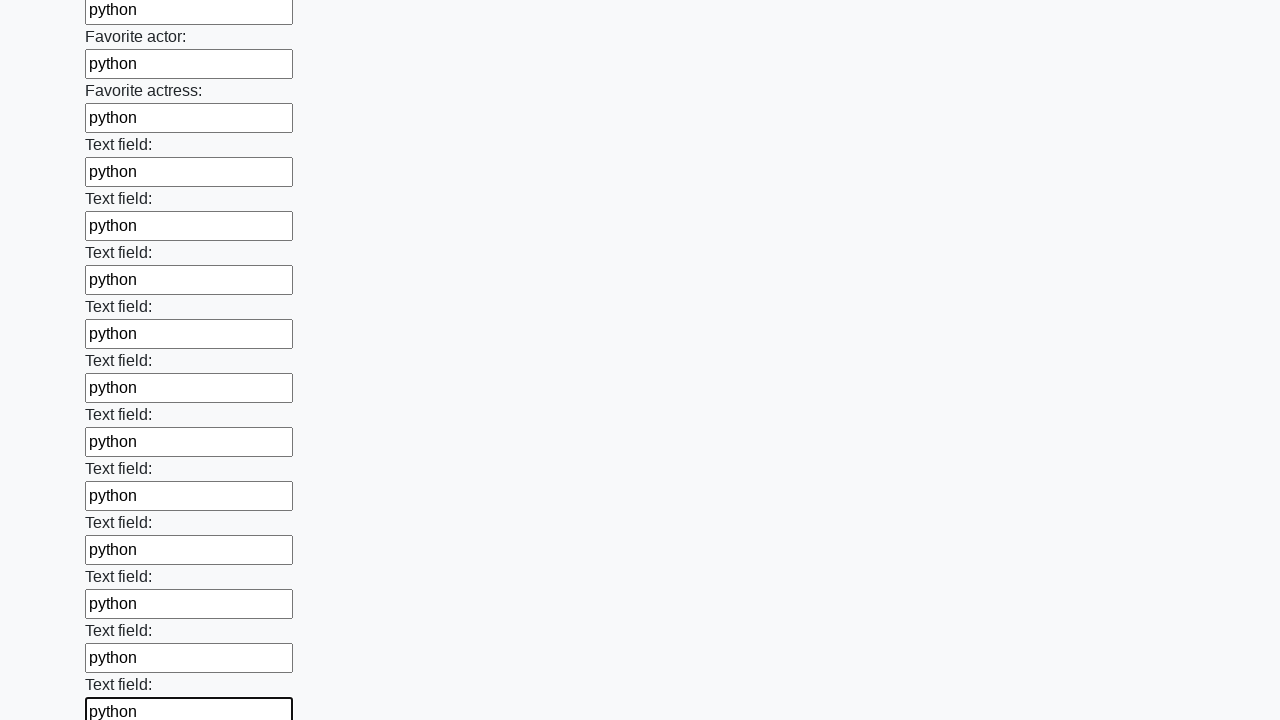

Filled an input field with 'python' on input >> nth=37
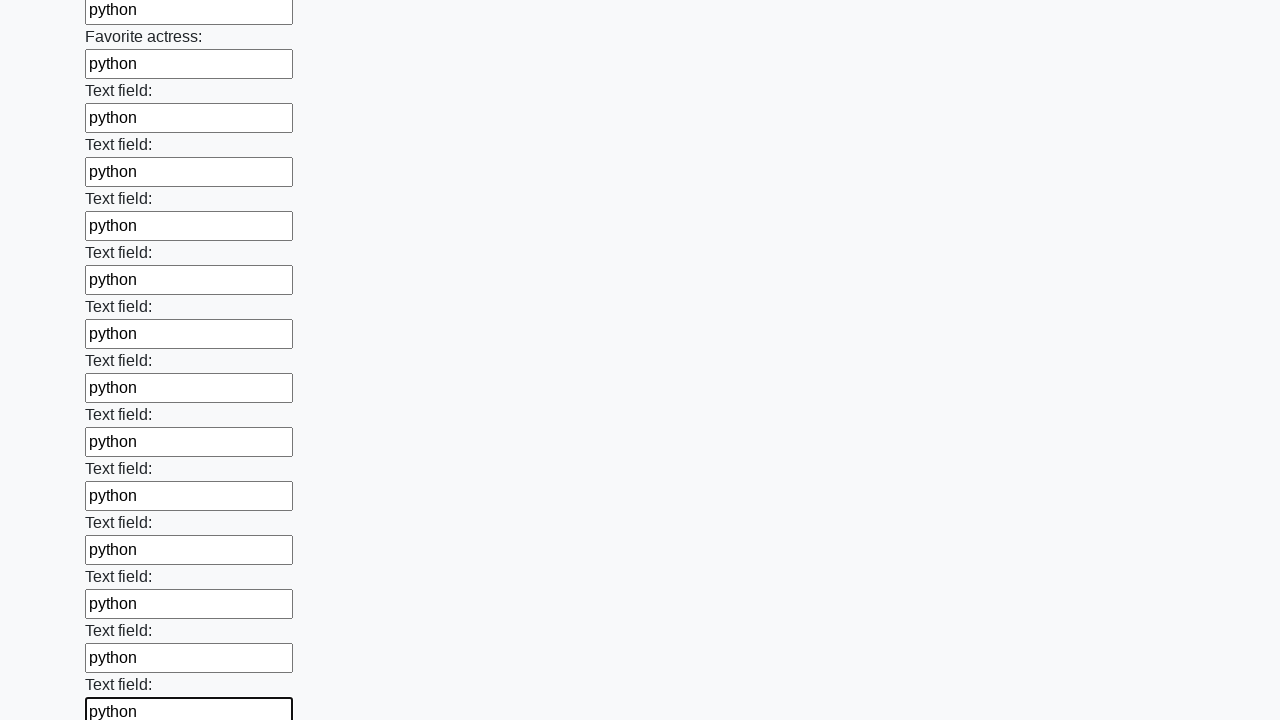

Filled an input field with 'python' on input >> nth=38
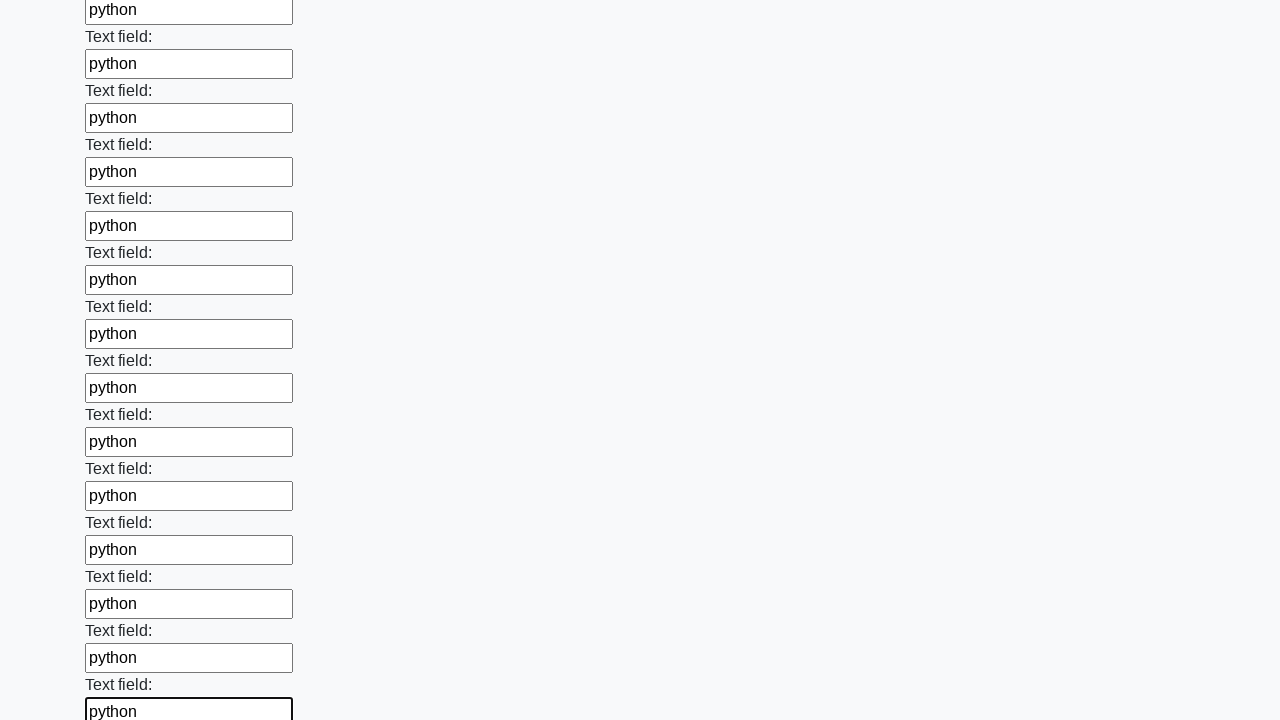

Filled an input field with 'python' on input >> nth=39
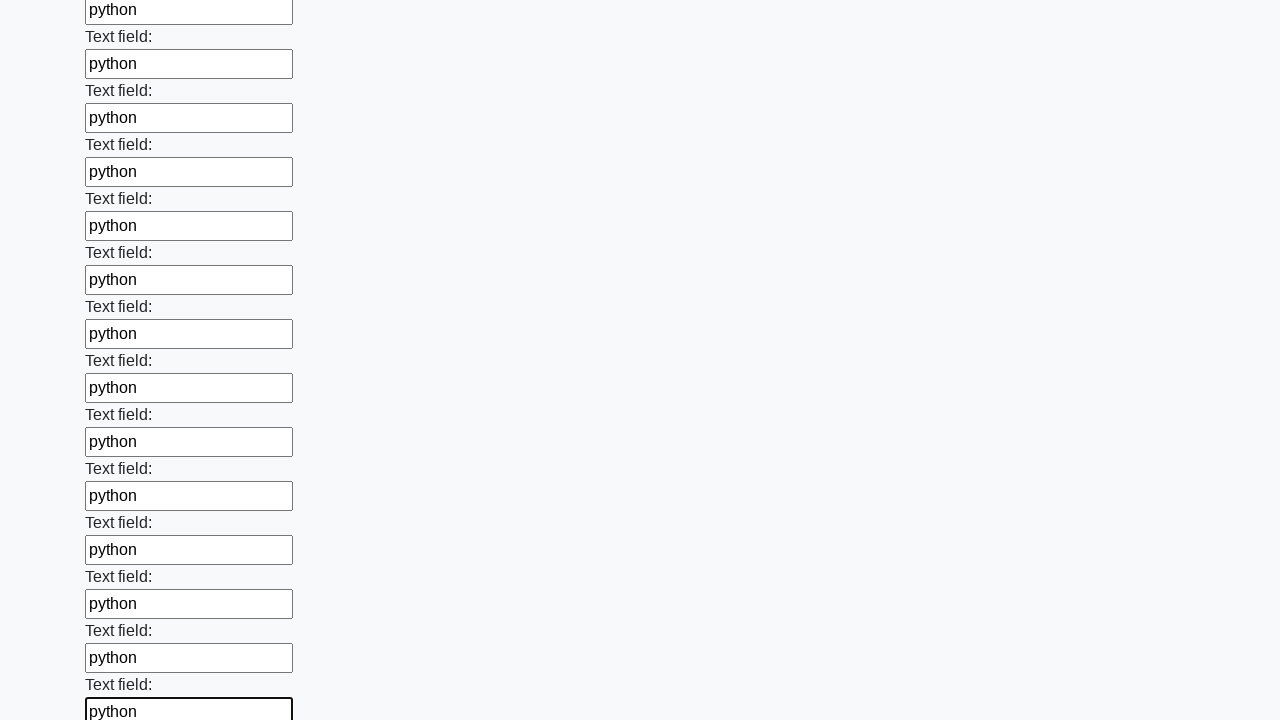

Filled an input field with 'python' on input >> nth=40
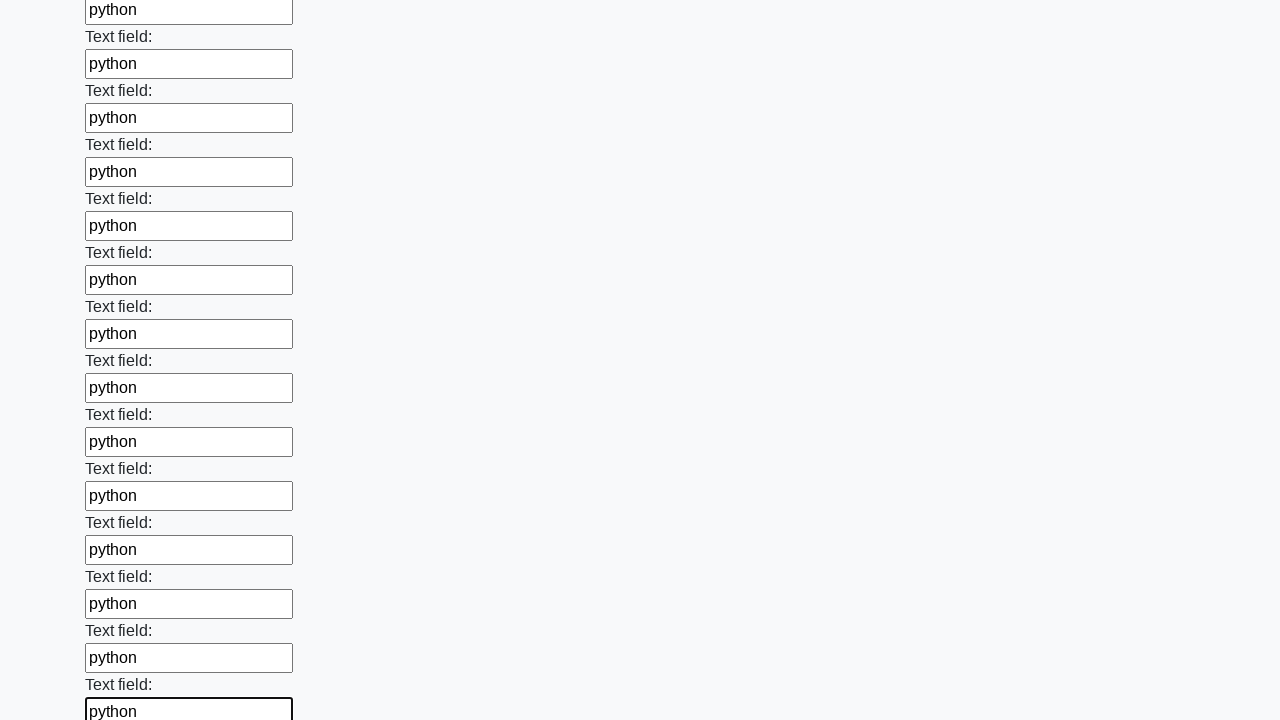

Filled an input field with 'python' on input >> nth=41
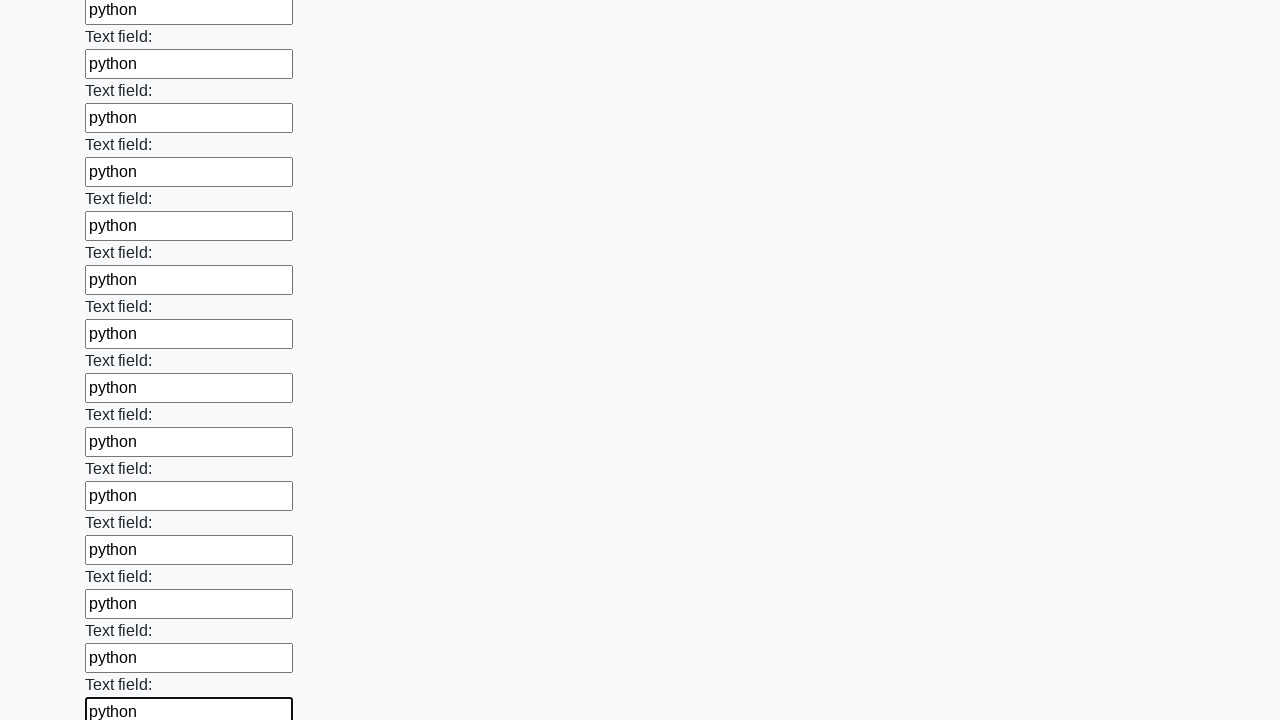

Filled an input field with 'python' on input >> nth=42
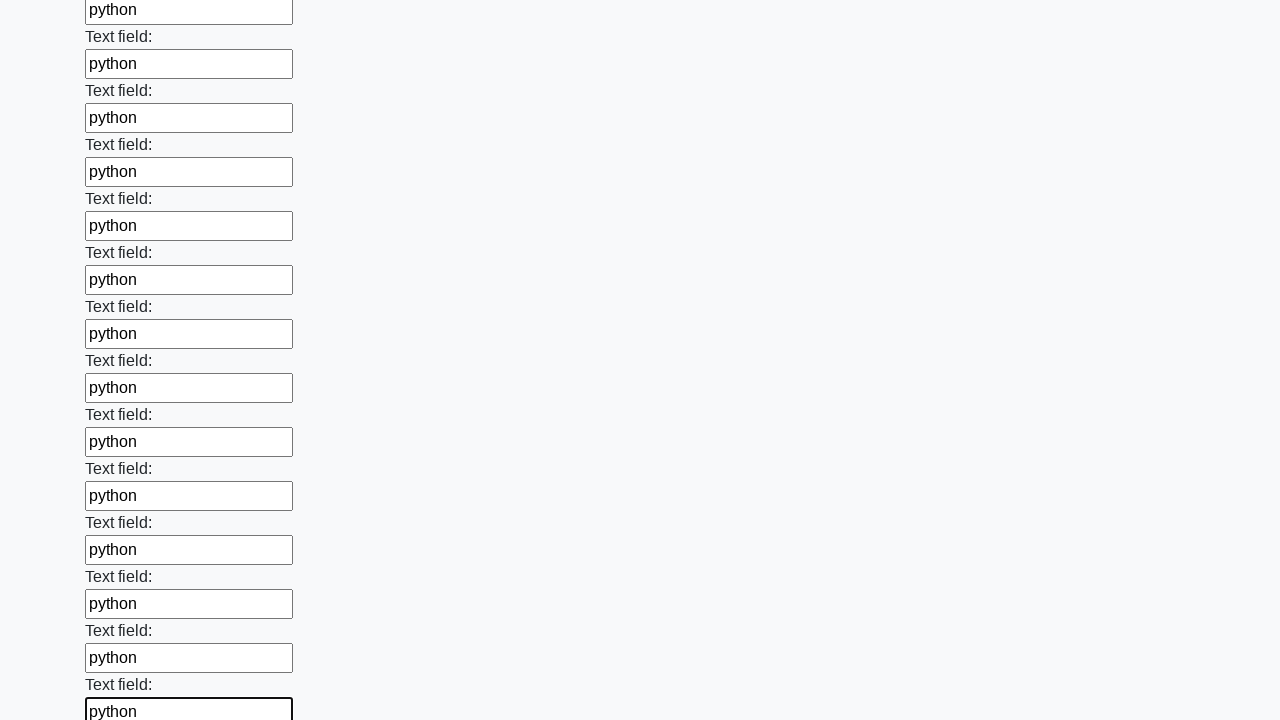

Filled an input field with 'python' on input >> nth=43
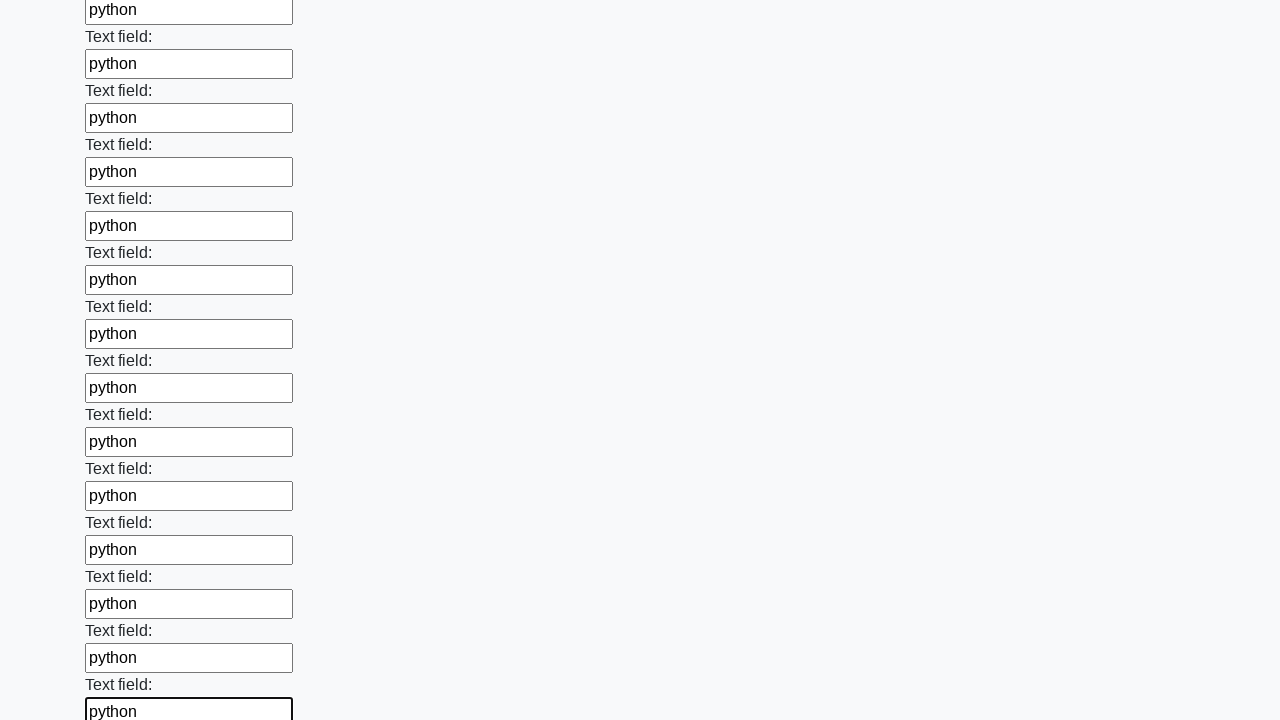

Filled an input field with 'python' on input >> nth=44
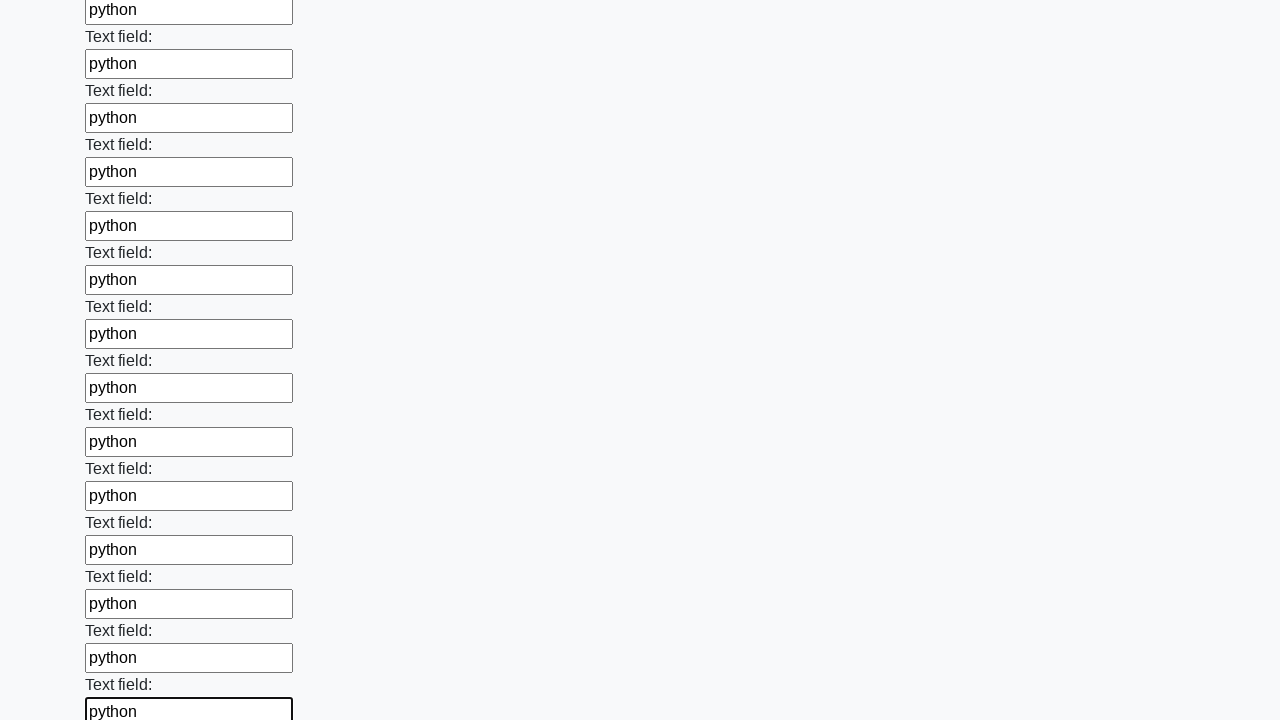

Filled an input field with 'python' on input >> nth=45
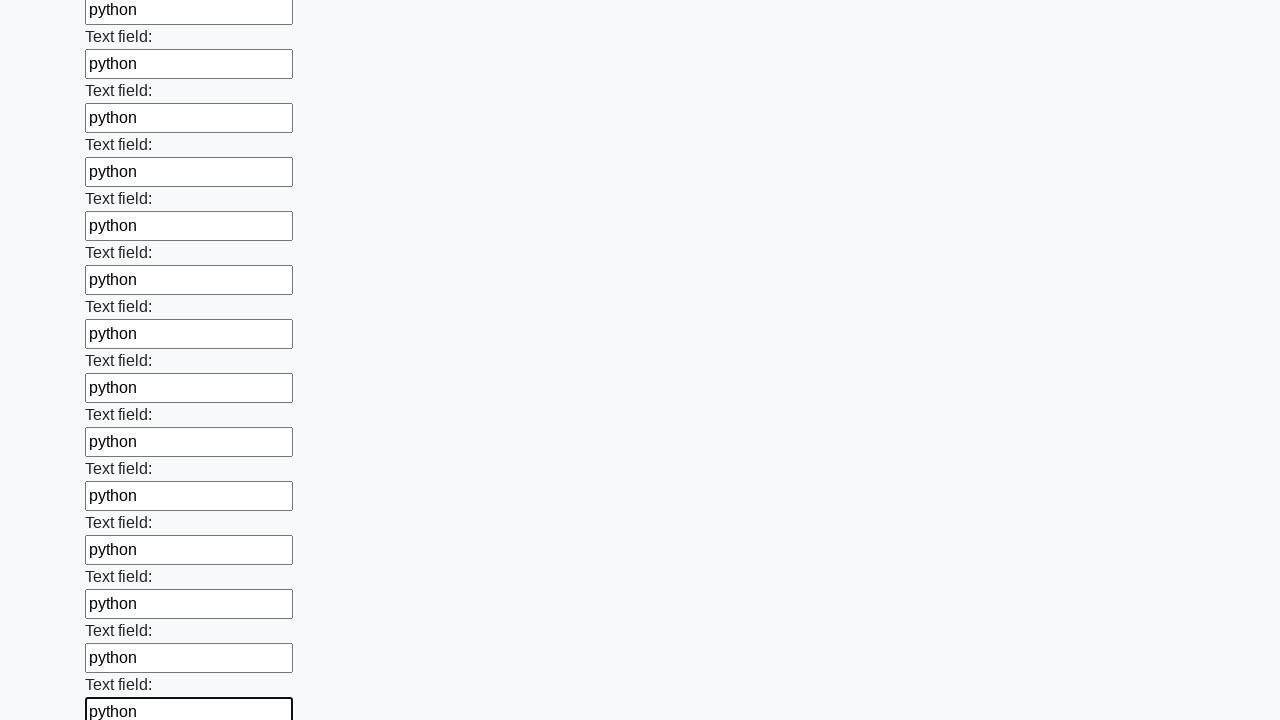

Filled an input field with 'python' on input >> nth=46
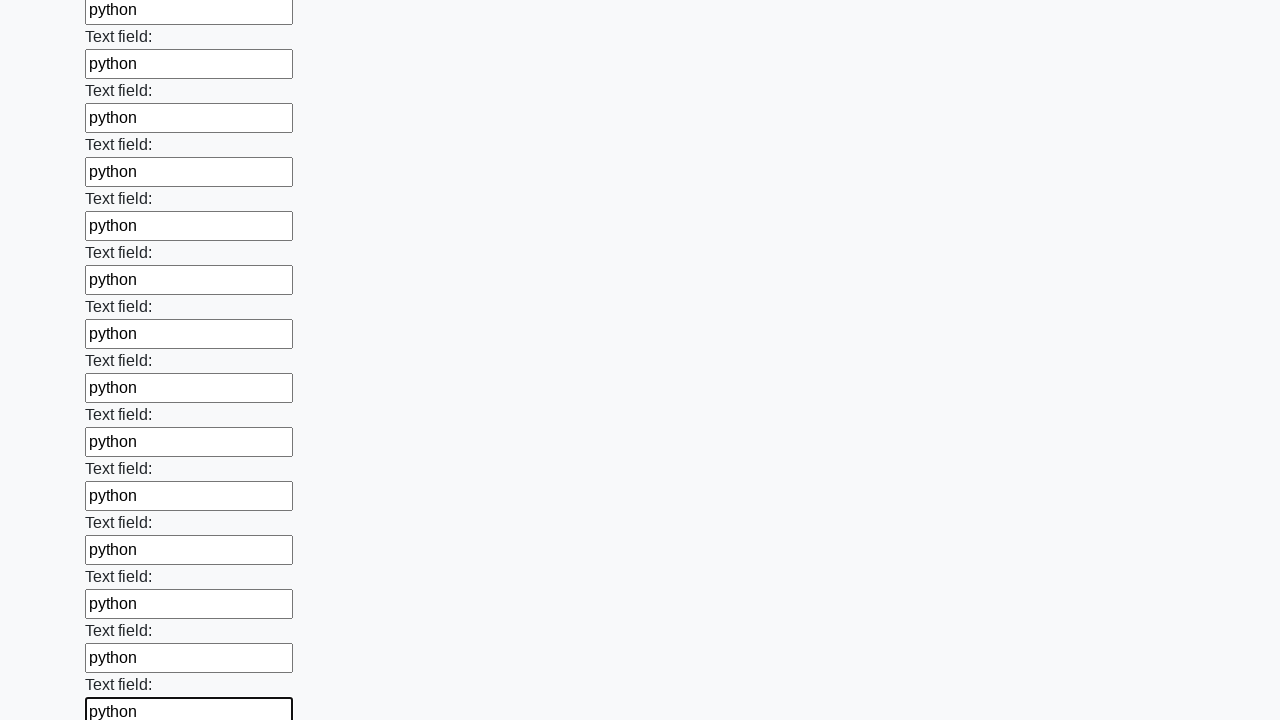

Filled an input field with 'python' on input >> nth=47
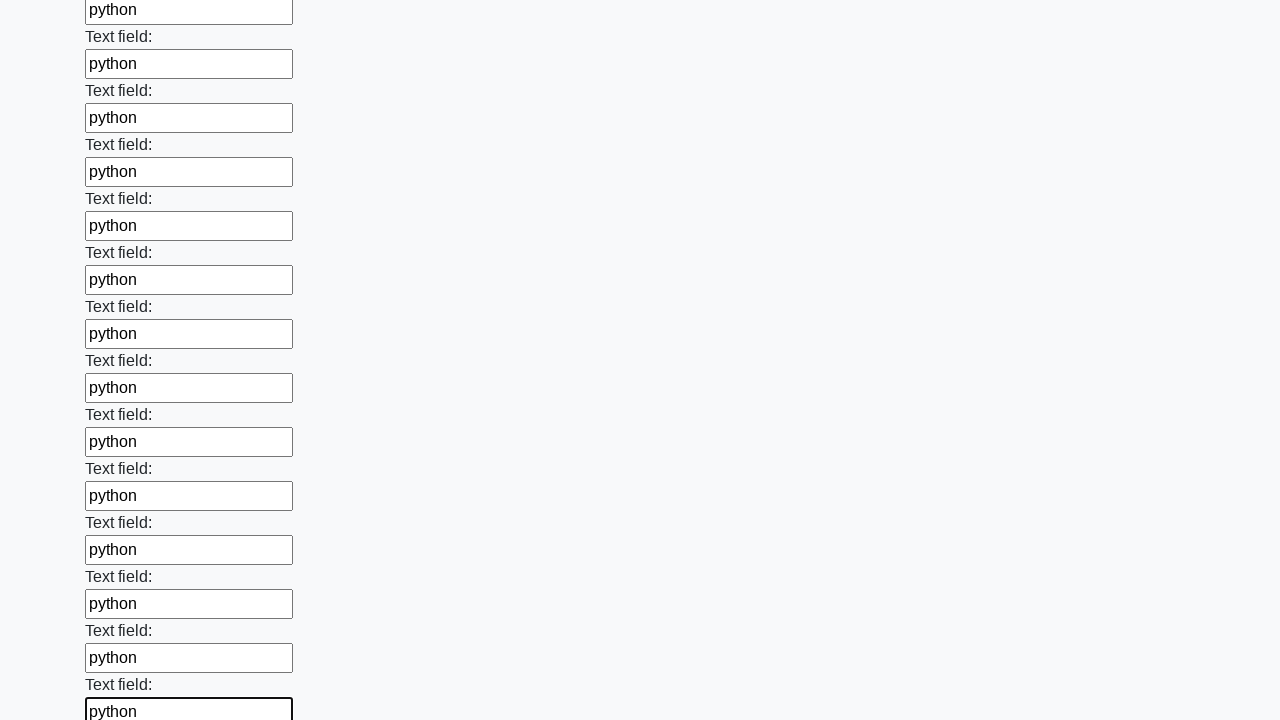

Filled an input field with 'python' on input >> nth=48
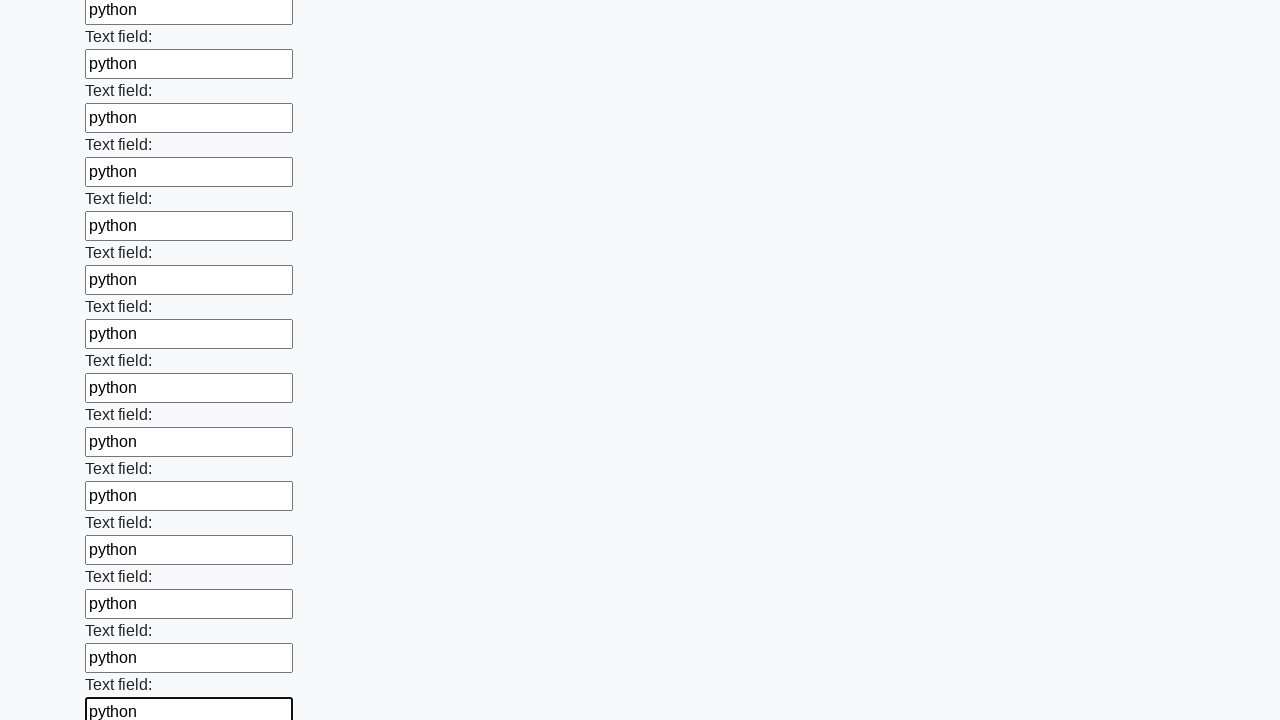

Filled an input field with 'python' on input >> nth=49
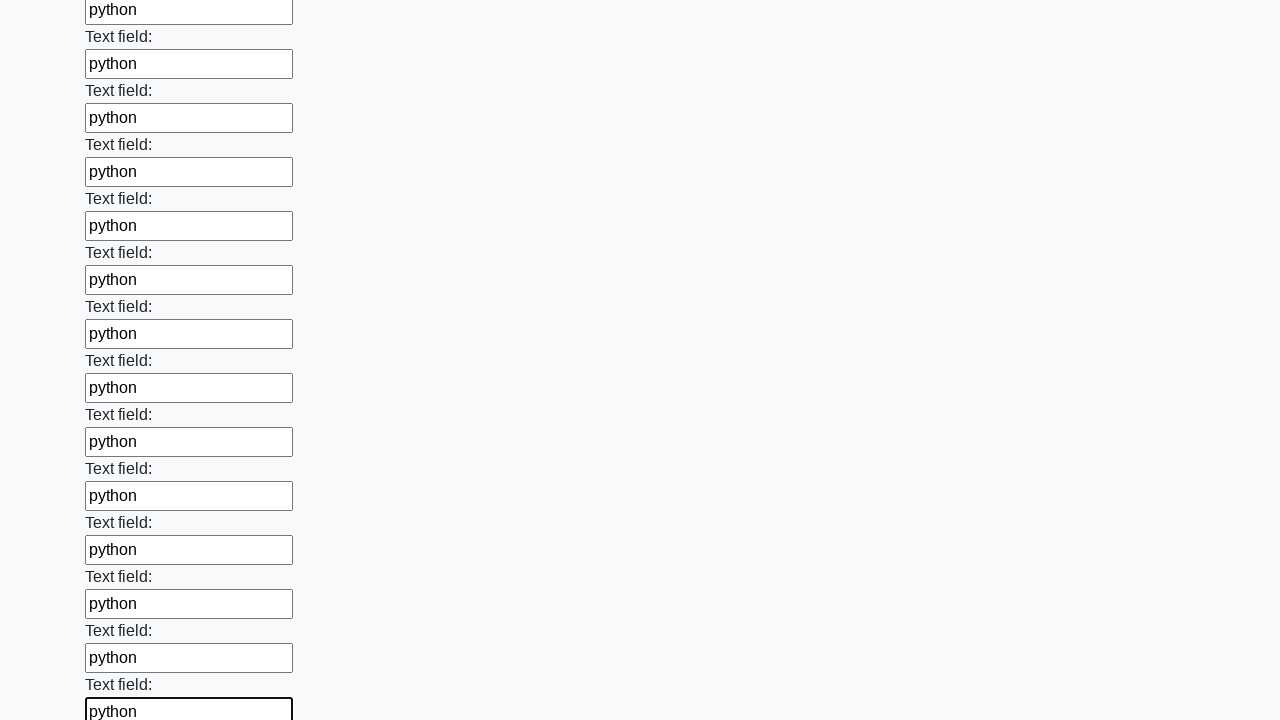

Filled an input field with 'python' on input >> nth=50
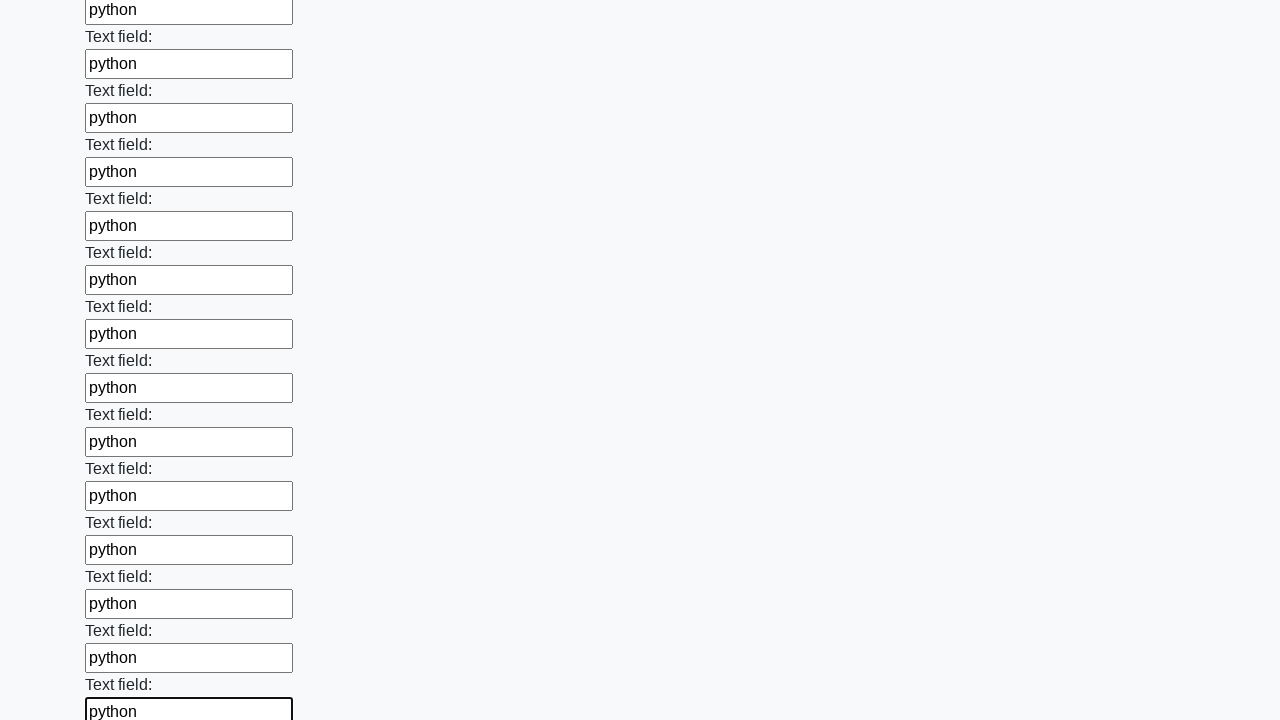

Filled an input field with 'python' on input >> nth=51
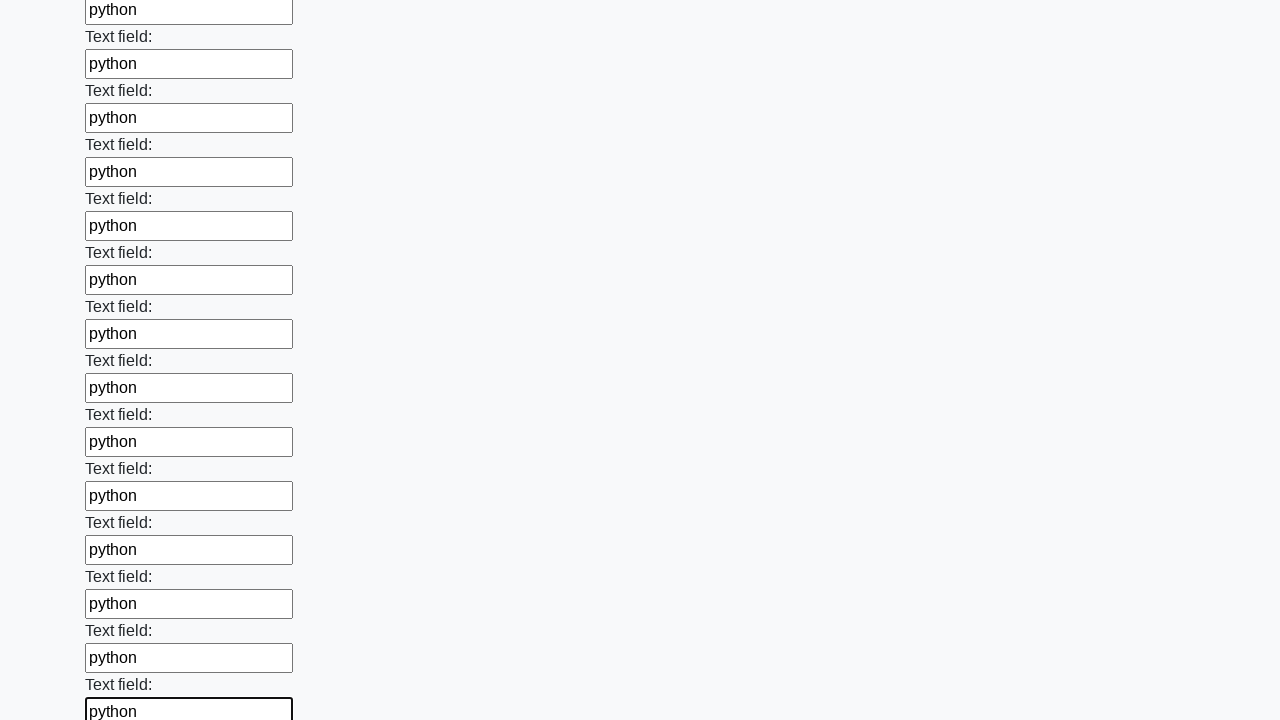

Filled an input field with 'python' on input >> nth=52
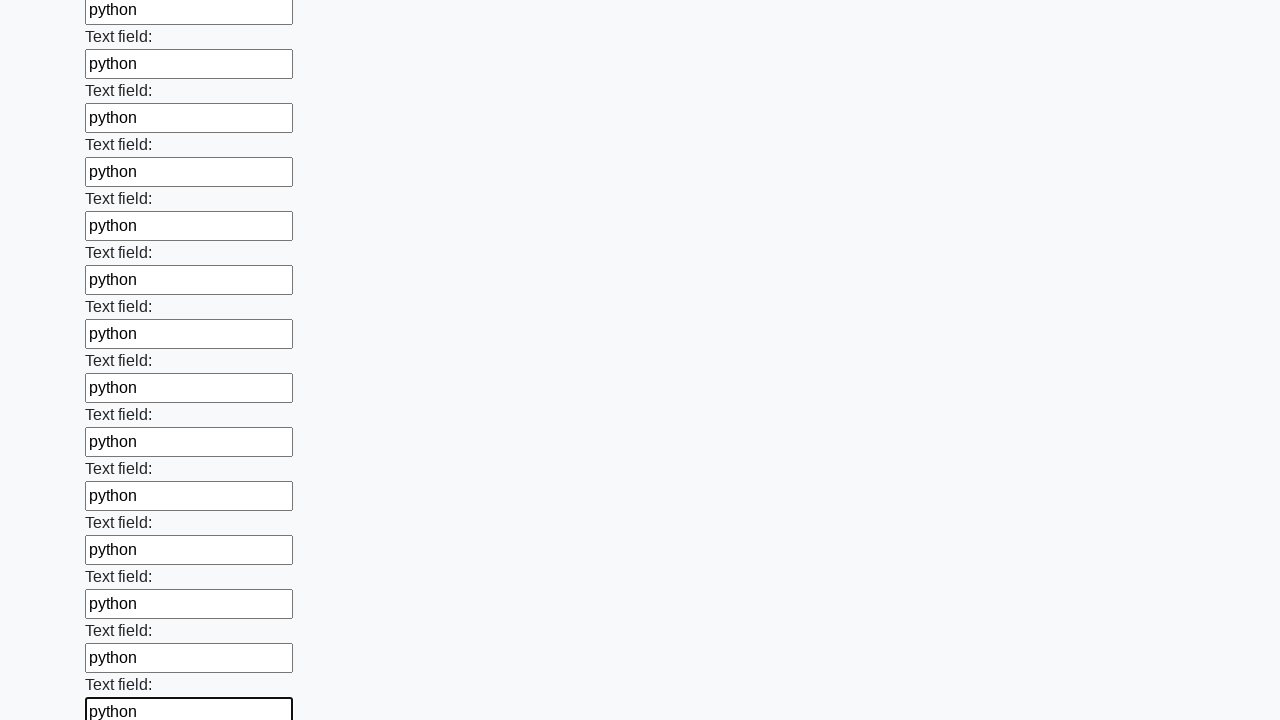

Filled an input field with 'python' on input >> nth=53
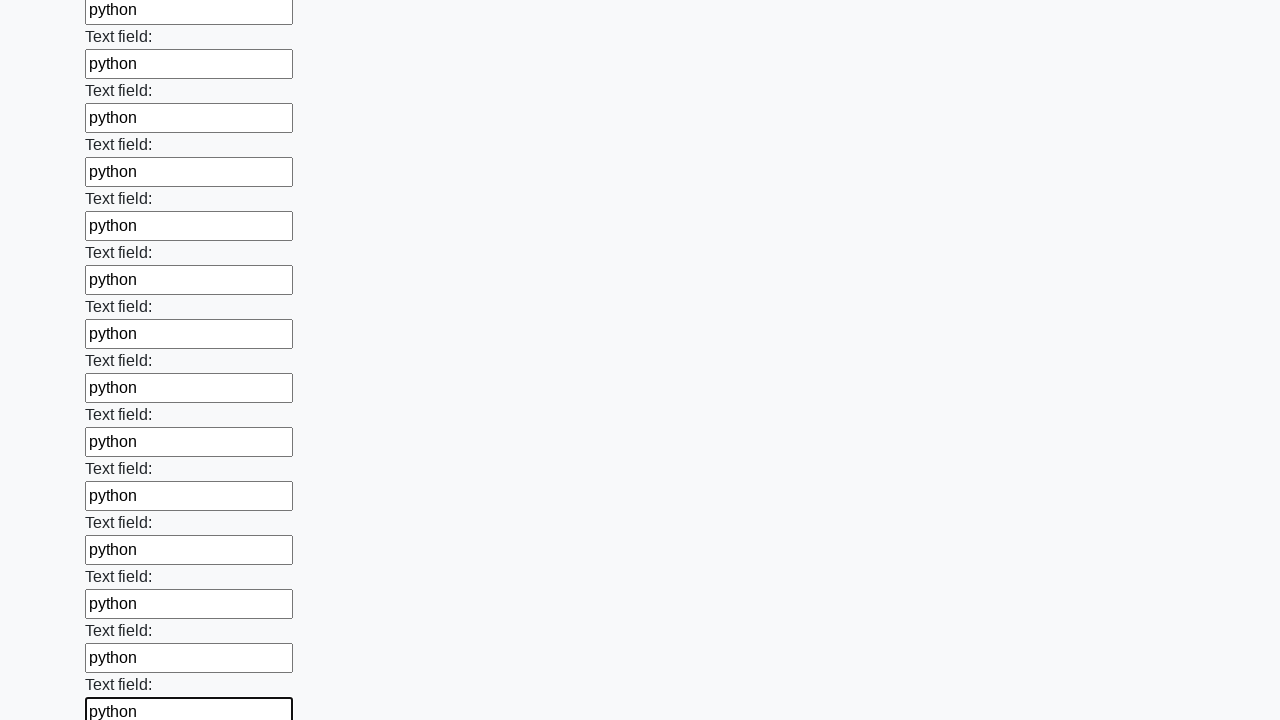

Filled an input field with 'python' on input >> nth=54
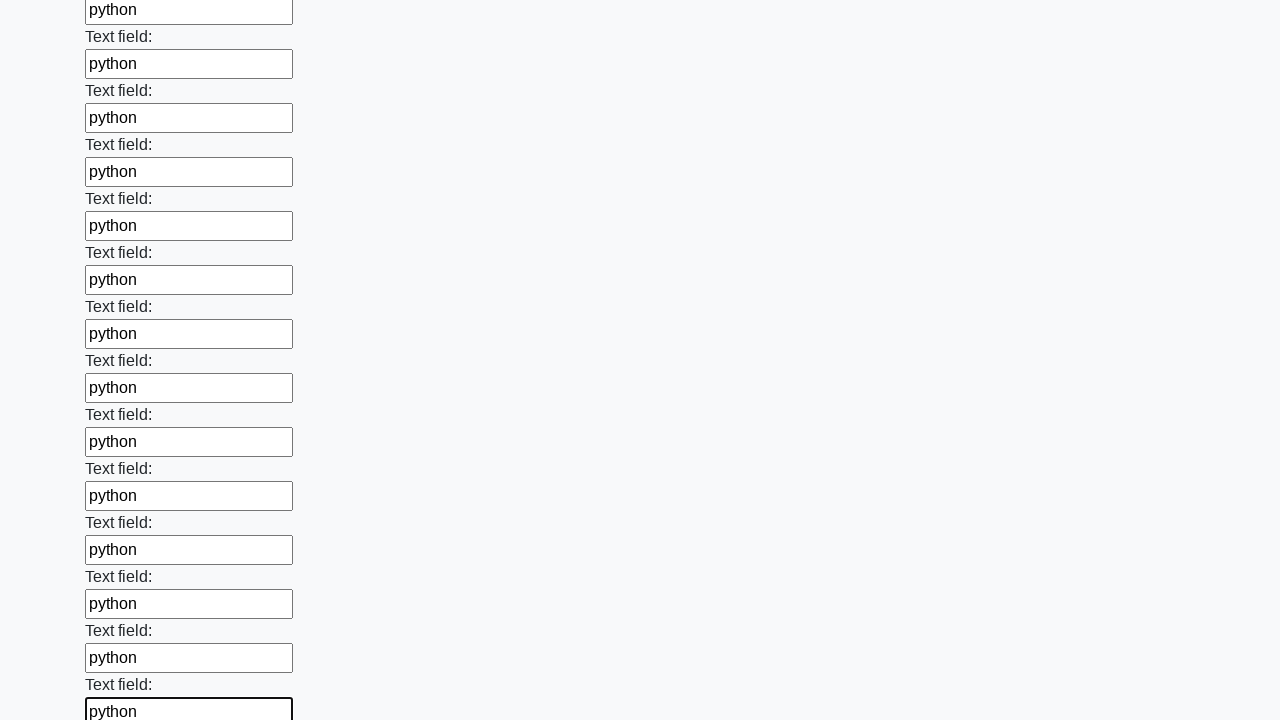

Filled an input field with 'python' on input >> nth=55
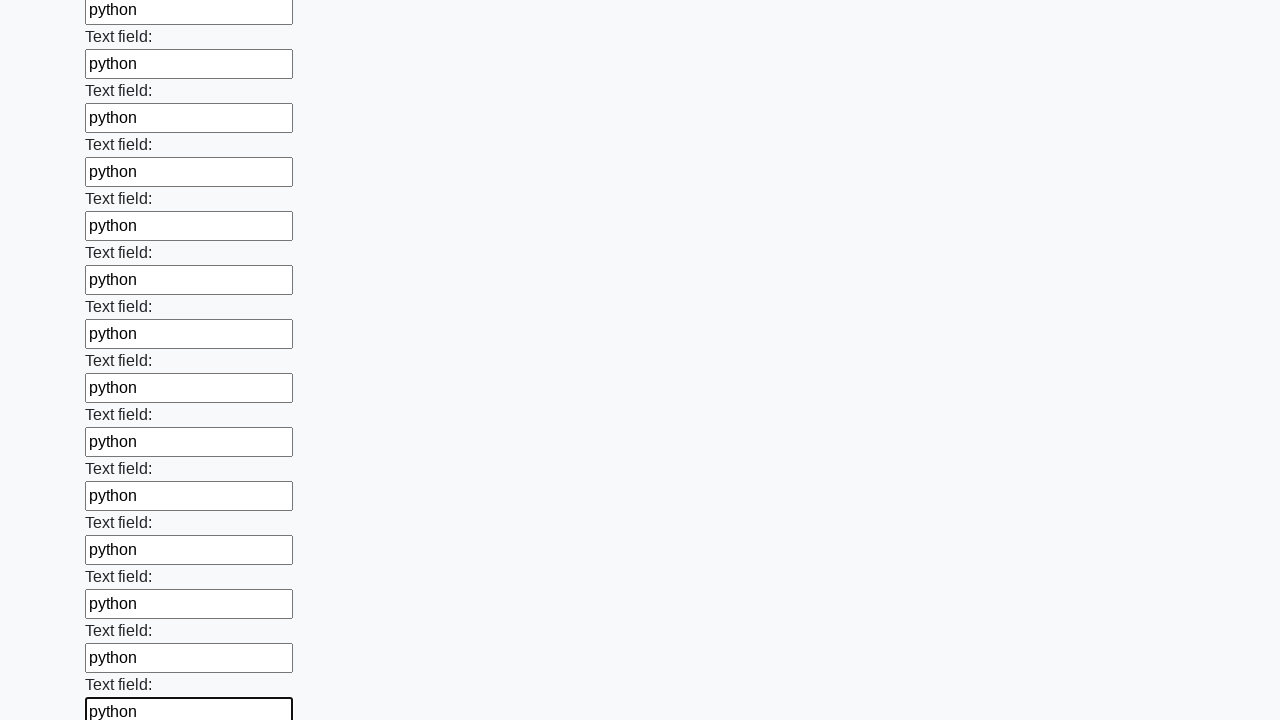

Filled an input field with 'python' on input >> nth=56
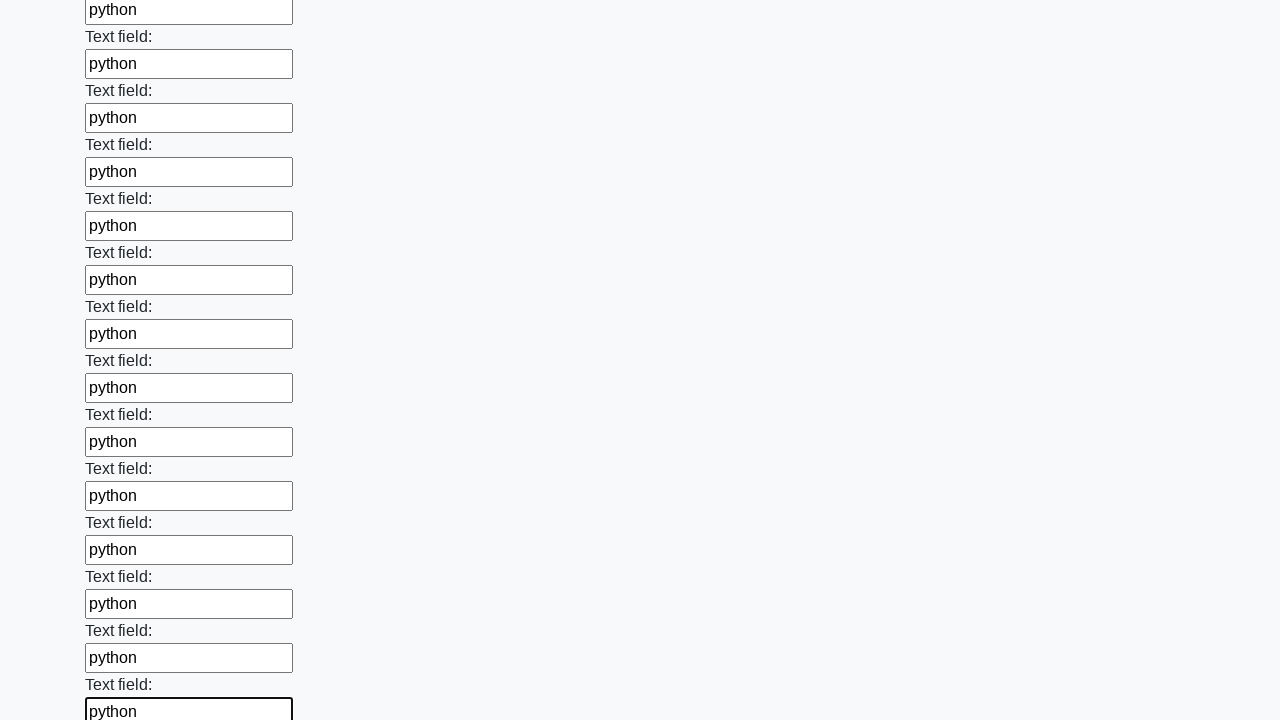

Filled an input field with 'python' on input >> nth=57
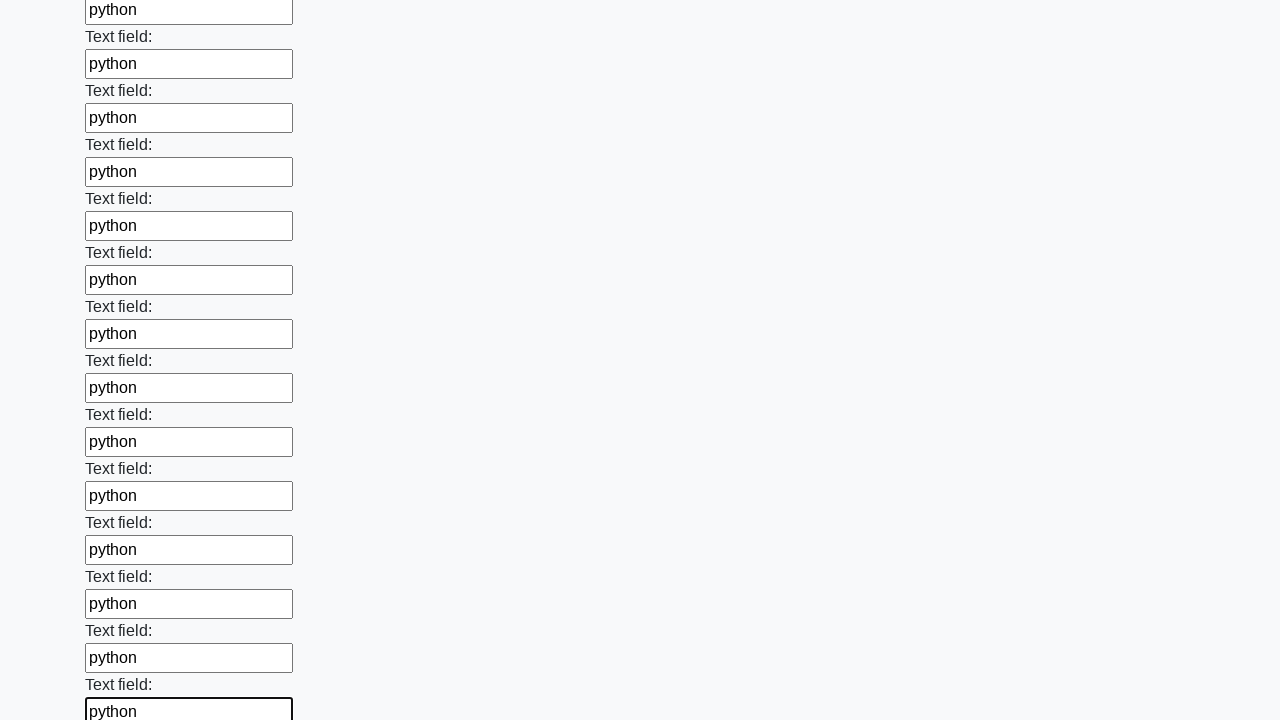

Filled an input field with 'python' on input >> nth=58
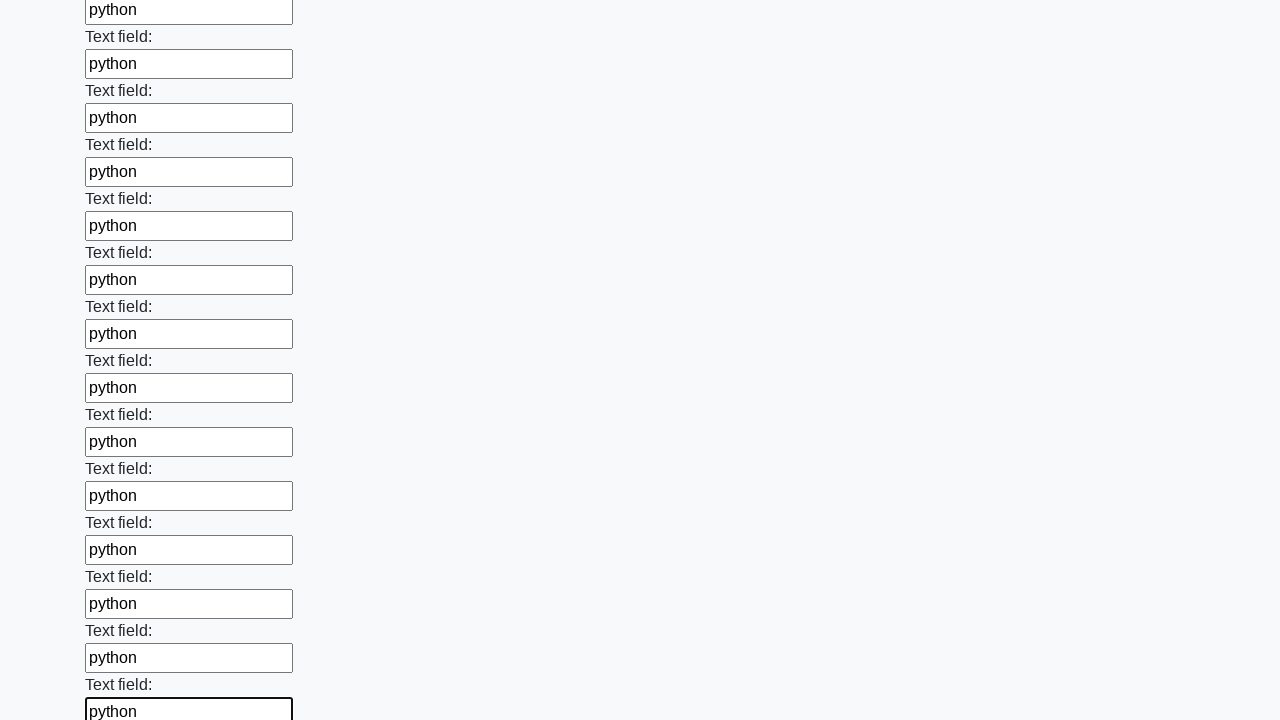

Filled an input field with 'python' on input >> nth=59
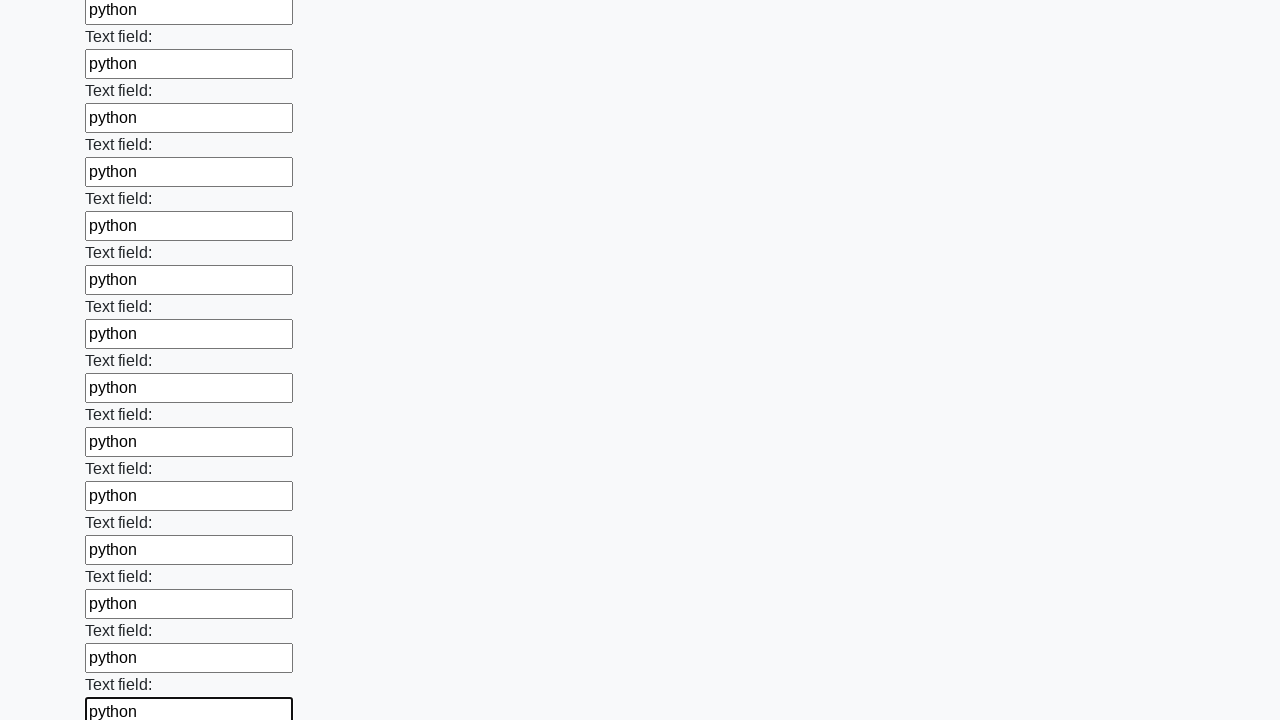

Filled an input field with 'python' on input >> nth=60
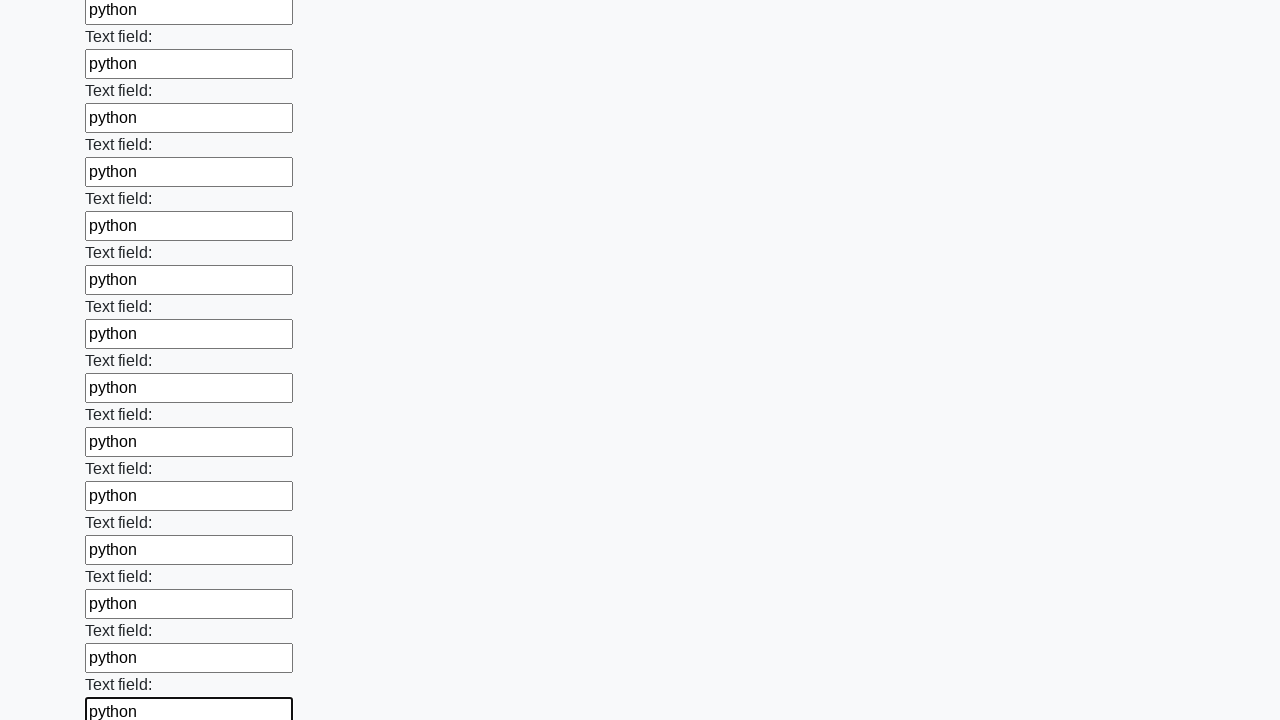

Filled an input field with 'python' on input >> nth=61
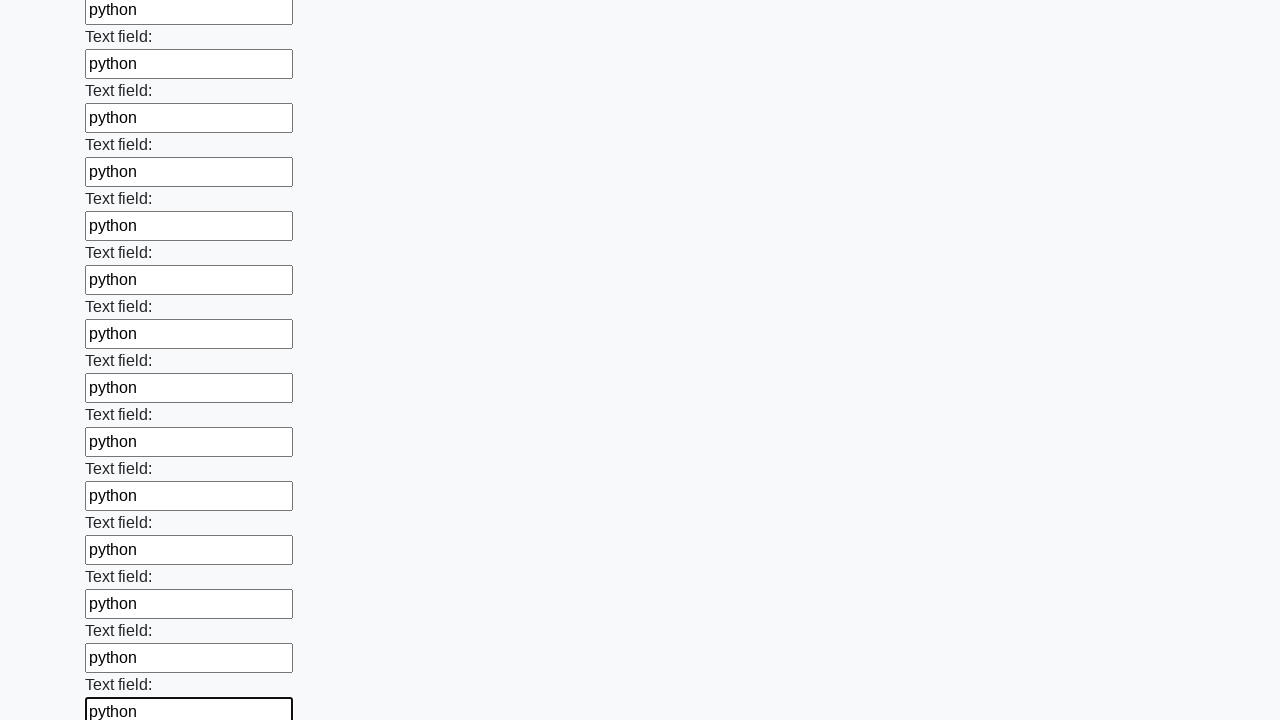

Filled an input field with 'python' on input >> nth=62
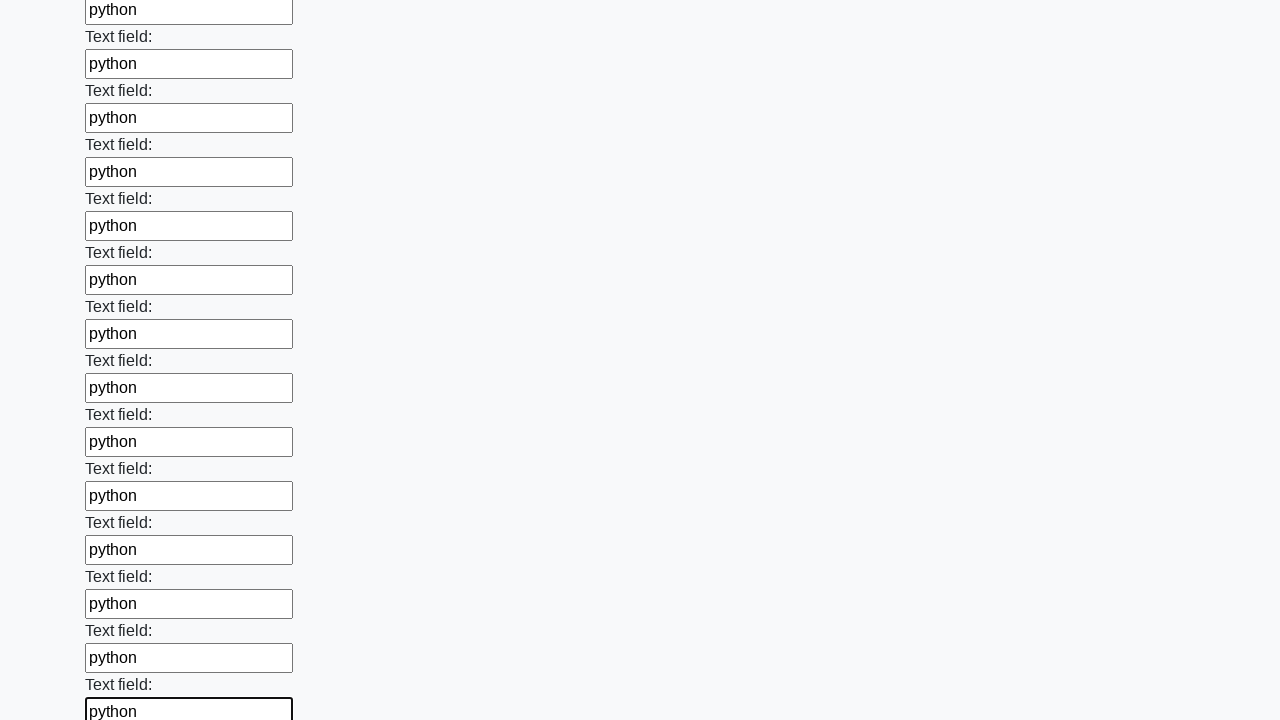

Filled an input field with 'python' on input >> nth=63
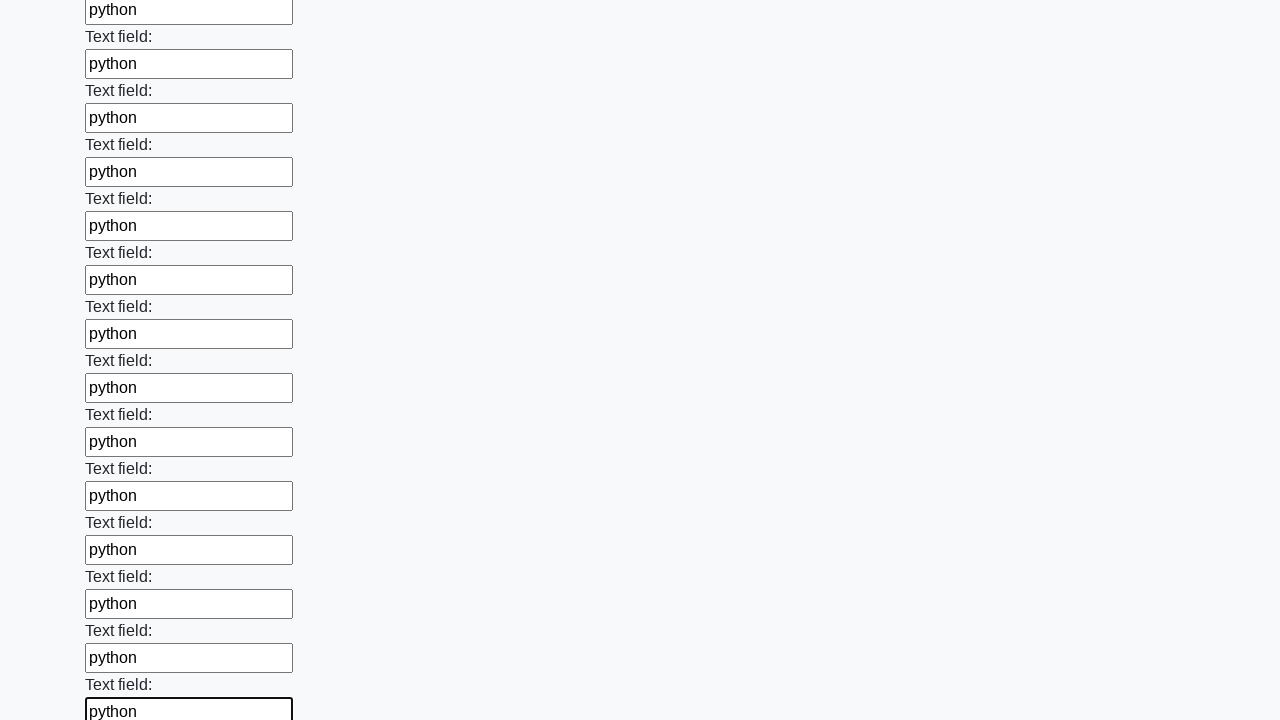

Filled an input field with 'python' on input >> nth=64
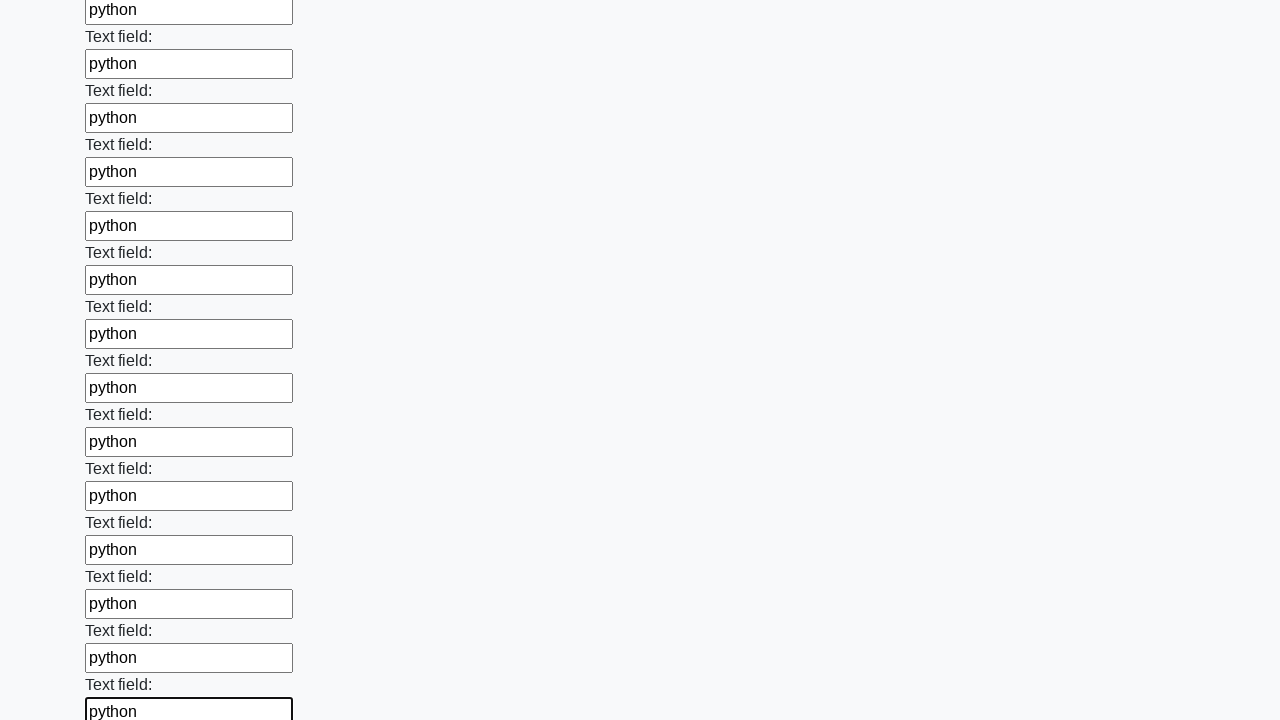

Filled an input field with 'python' on input >> nth=65
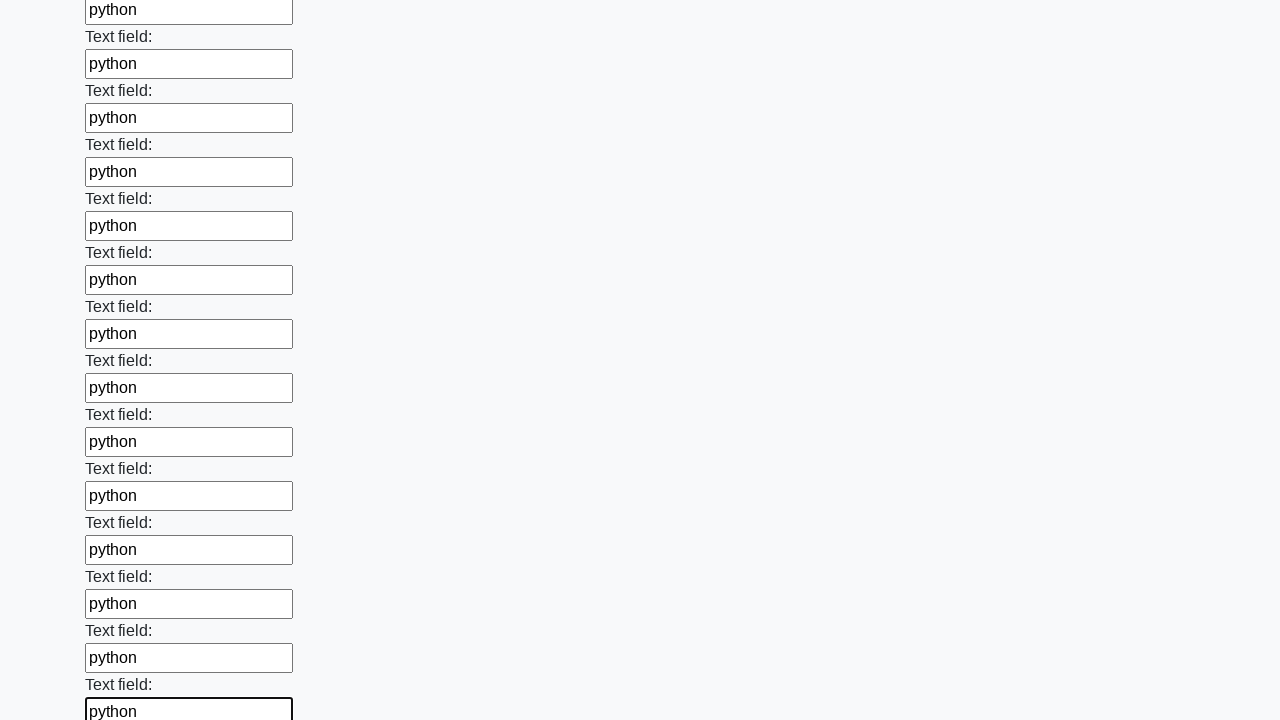

Filled an input field with 'python' on input >> nth=66
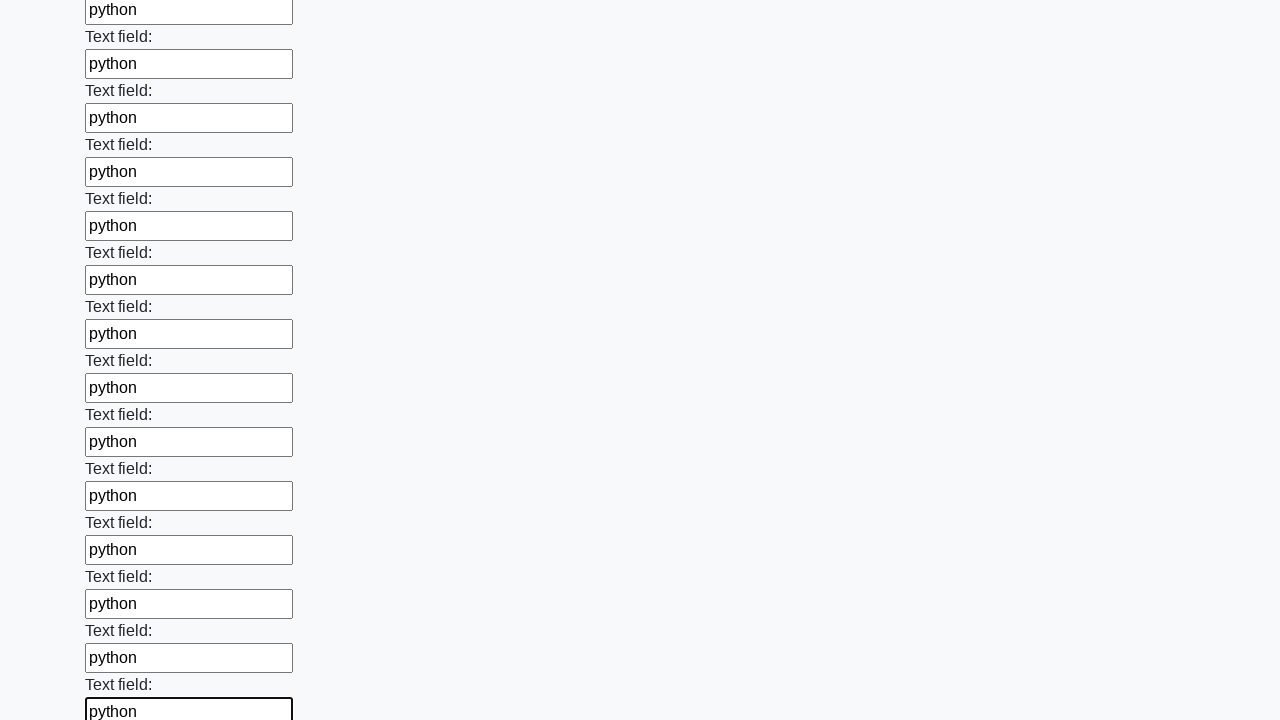

Filled an input field with 'python' on input >> nth=67
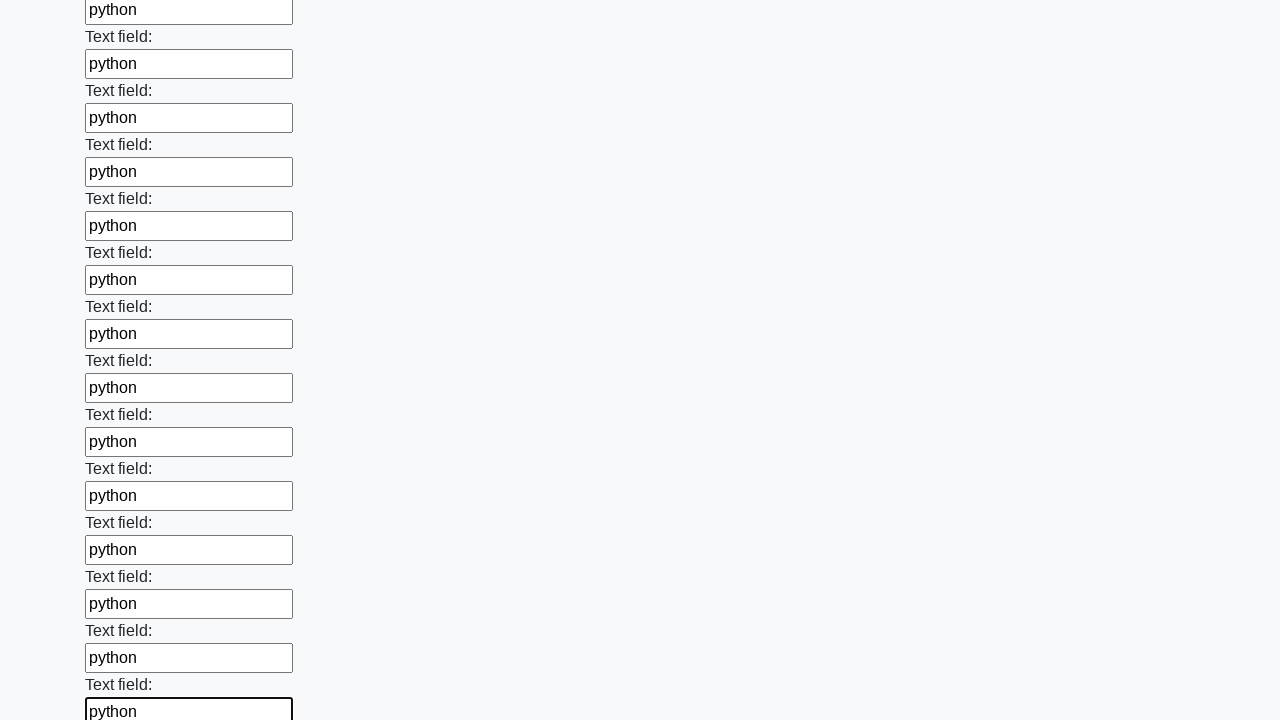

Filled an input field with 'python' on input >> nth=68
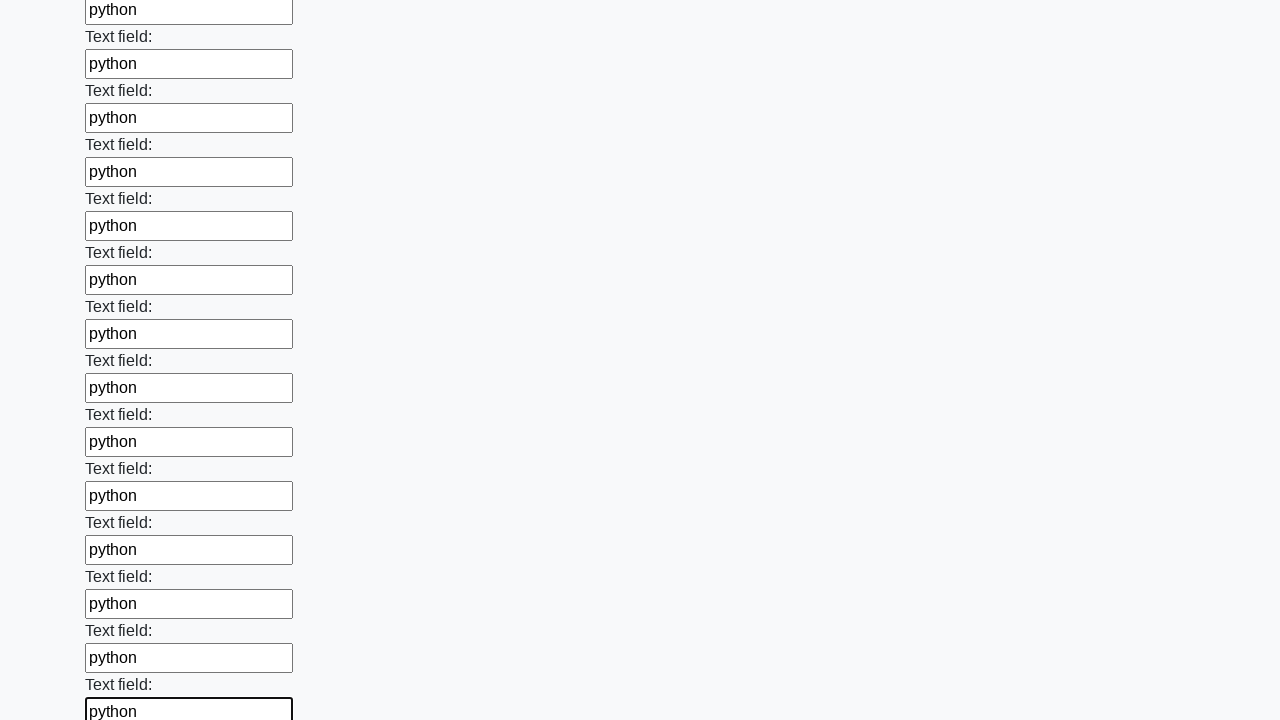

Filled an input field with 'python' on input >> nth=69
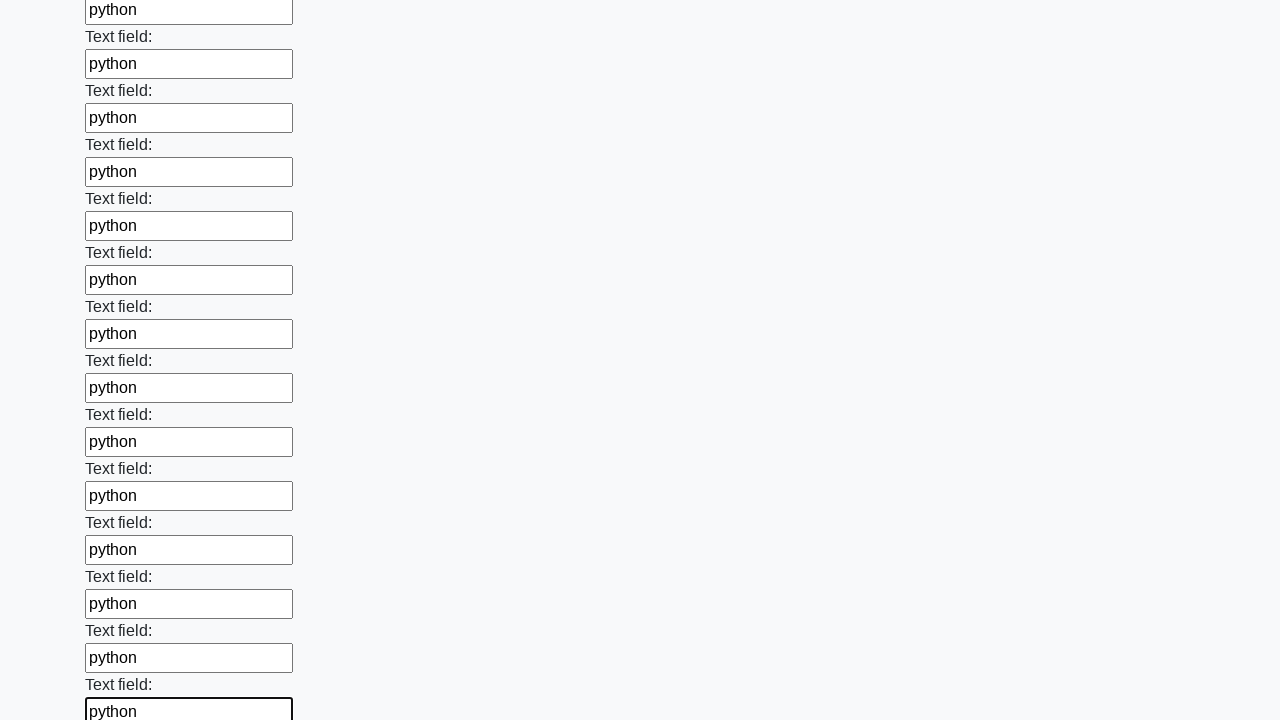

Filled an input field with 'python' on input >> nth=70
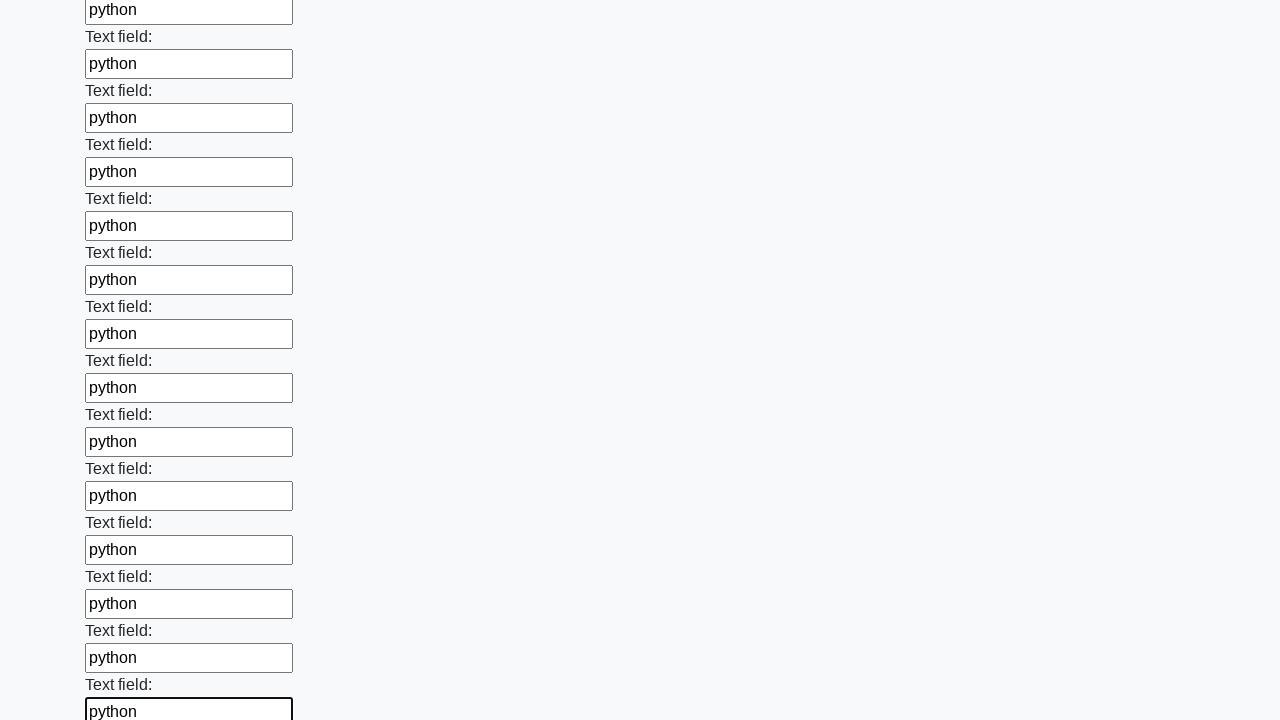

Filled an input field with 'python' on input >> nth=71
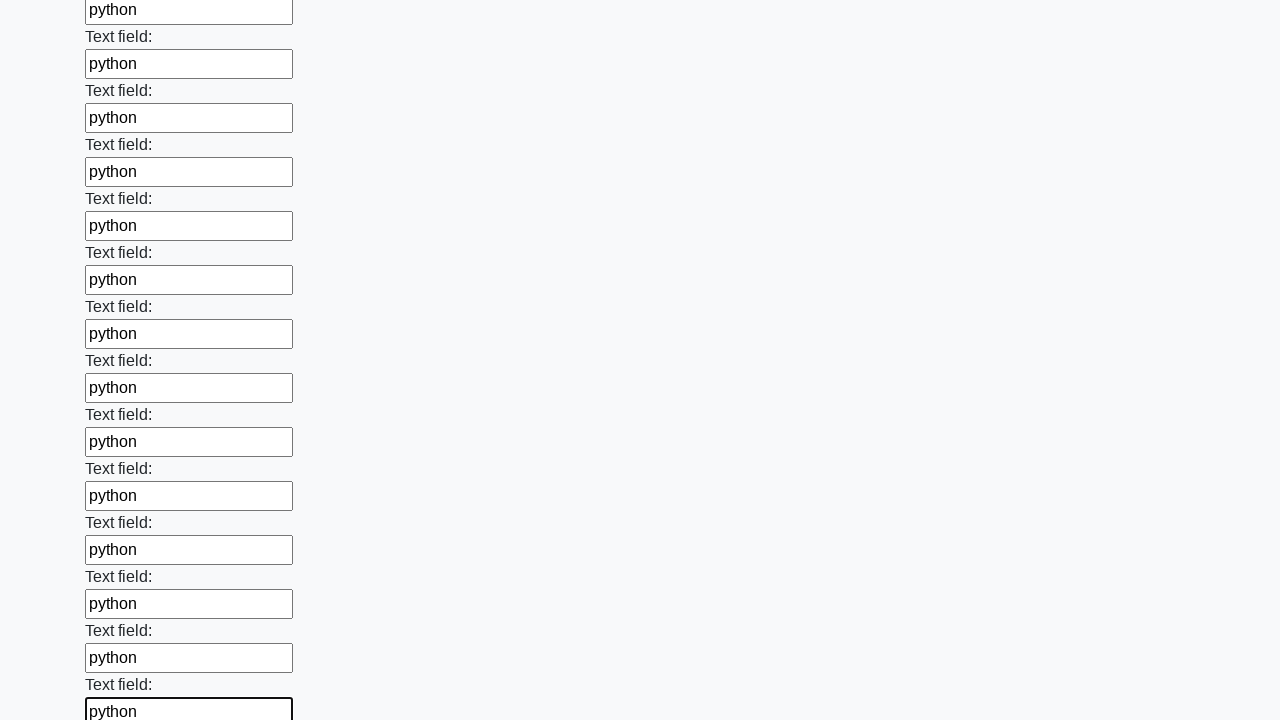

Filled an input field with 'python' on input >> nth=72
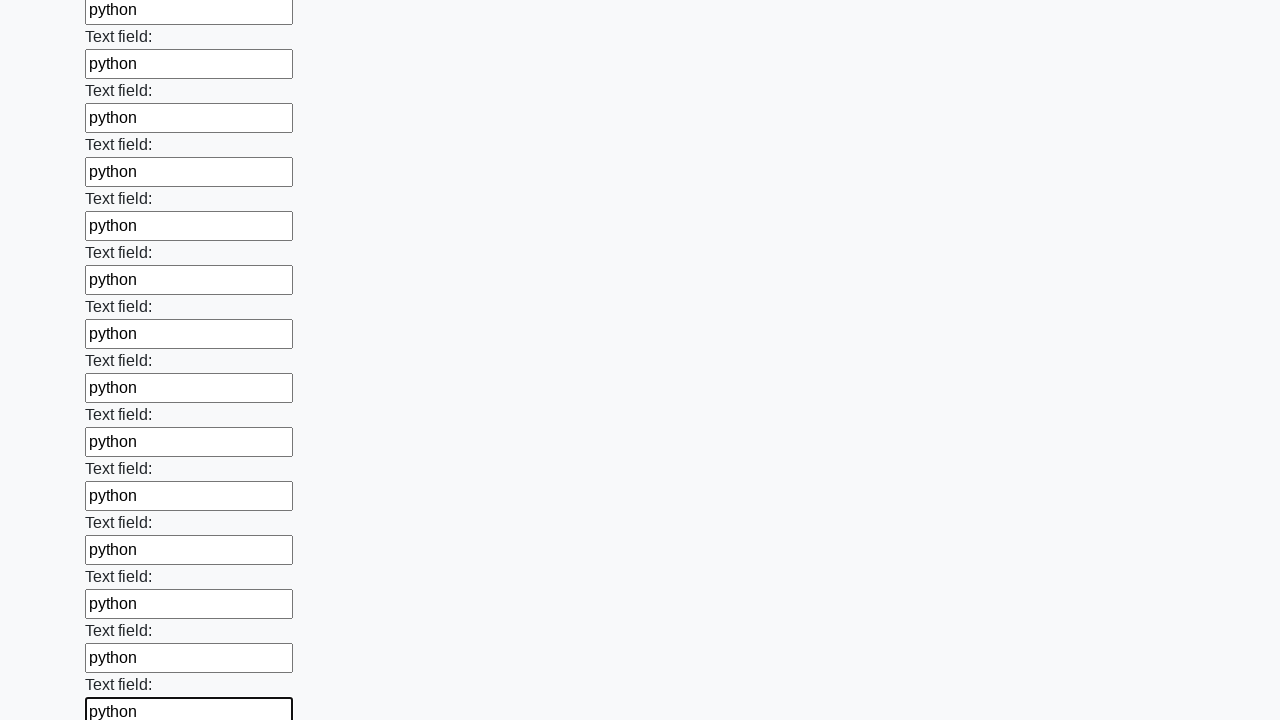

Filled an input field with 'python' on input >> nth=73
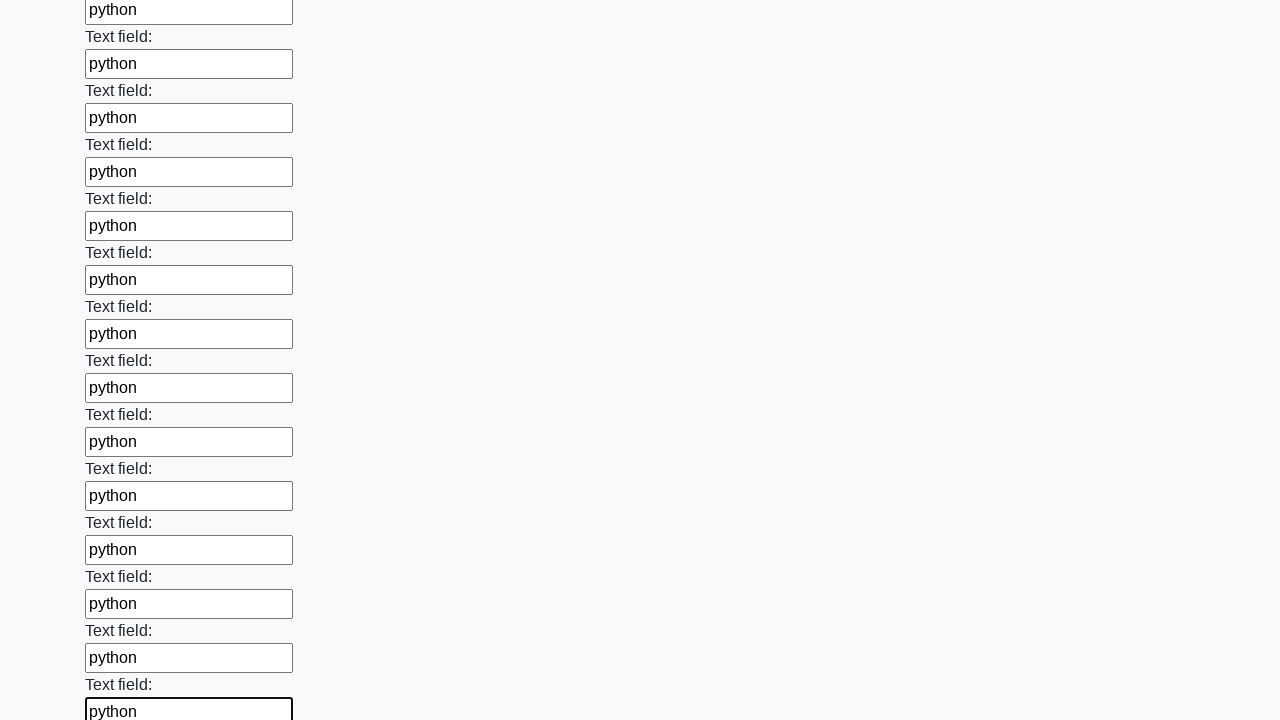

Filled an input field with 'python' on input >> nth=74
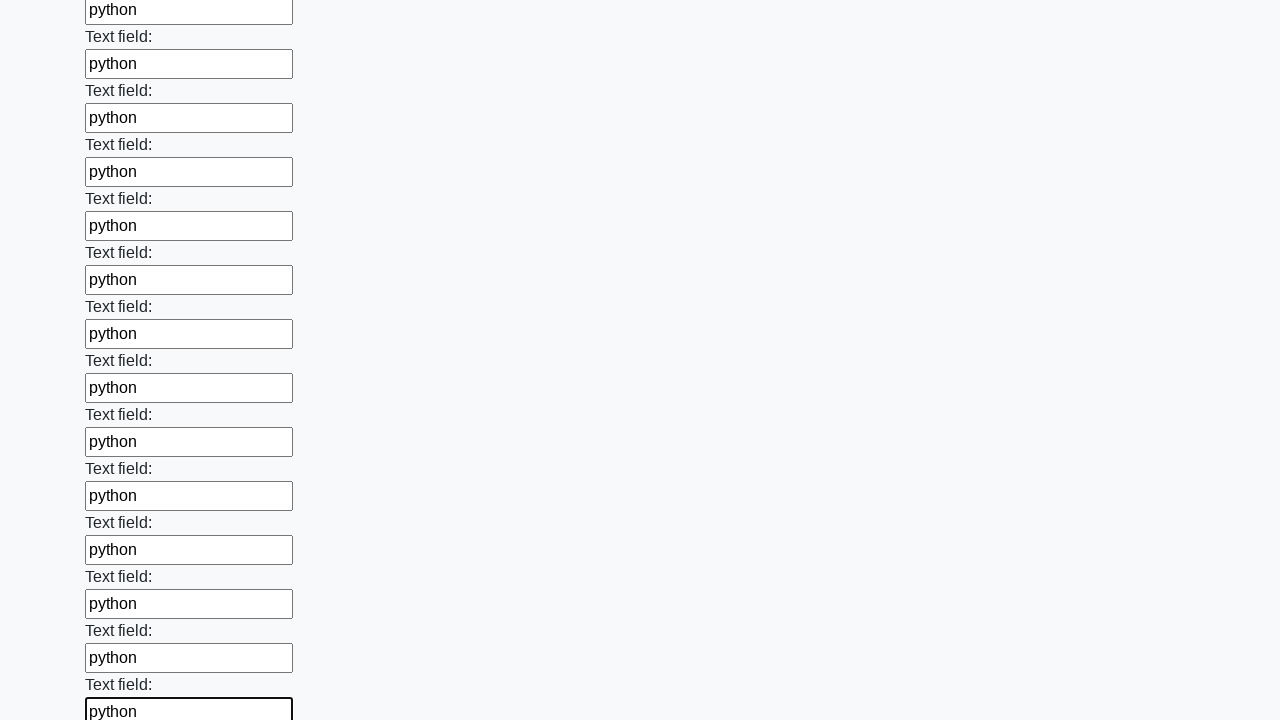

Filled an input field with 'python' on input >> nth=75
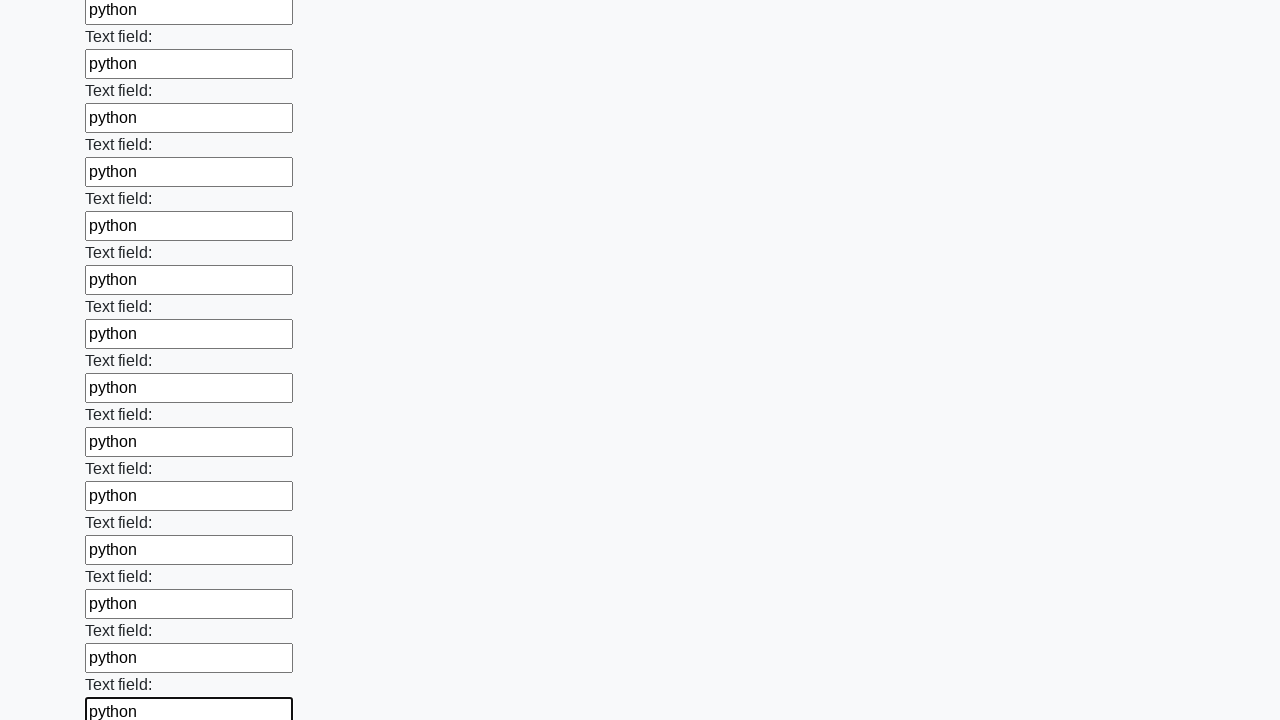

Filled an input field with 'python' on input >> nth=76
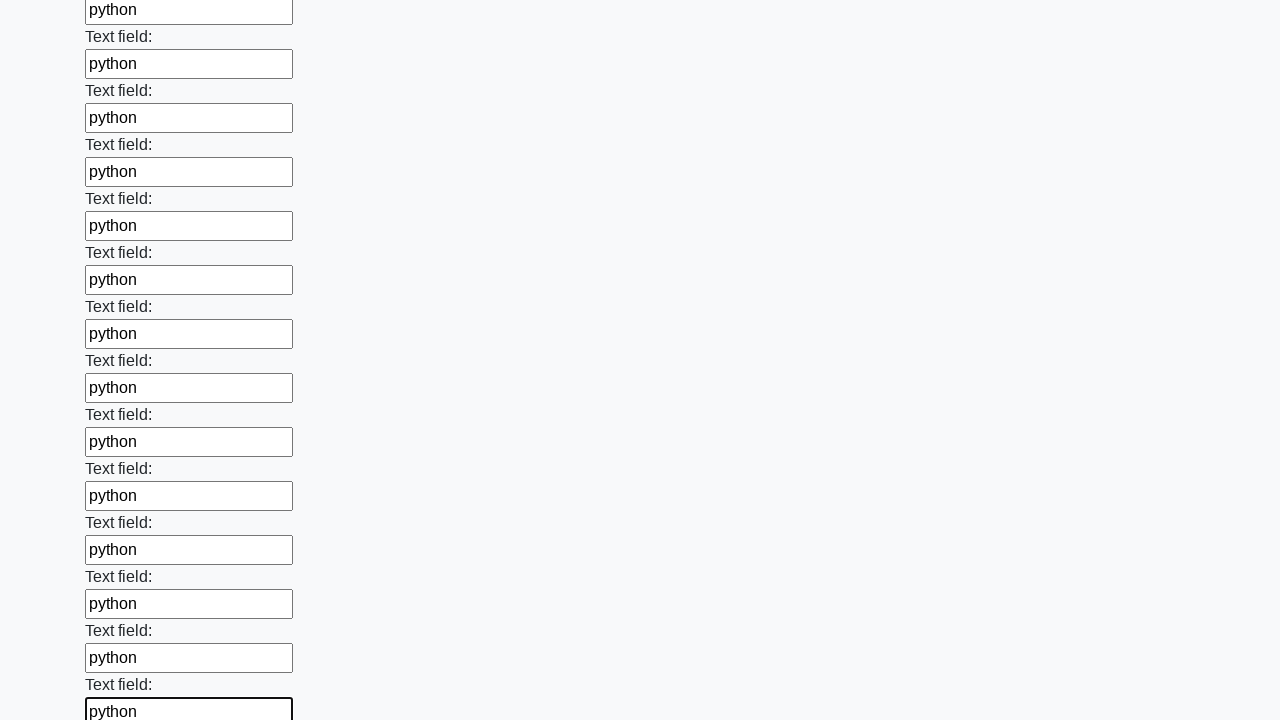

Filled an input field with 'python' on input >> nth=77
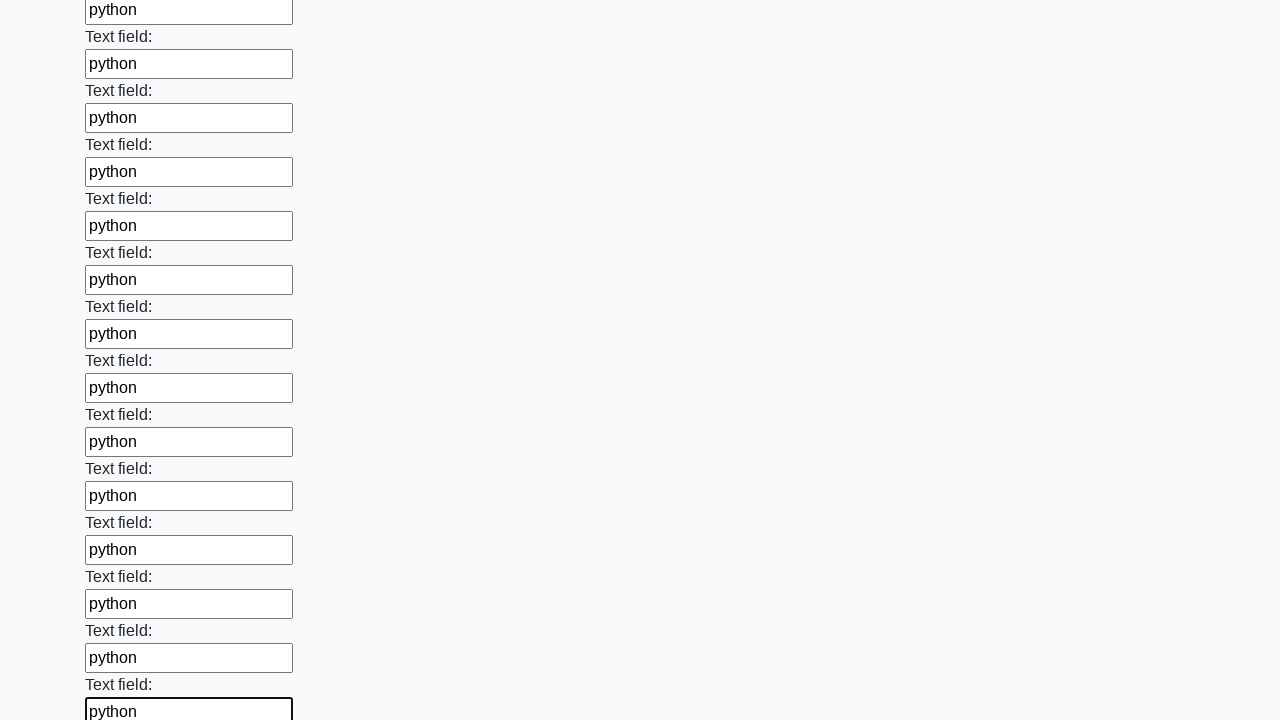

Filled an input field with 'python' on input >> nth=78
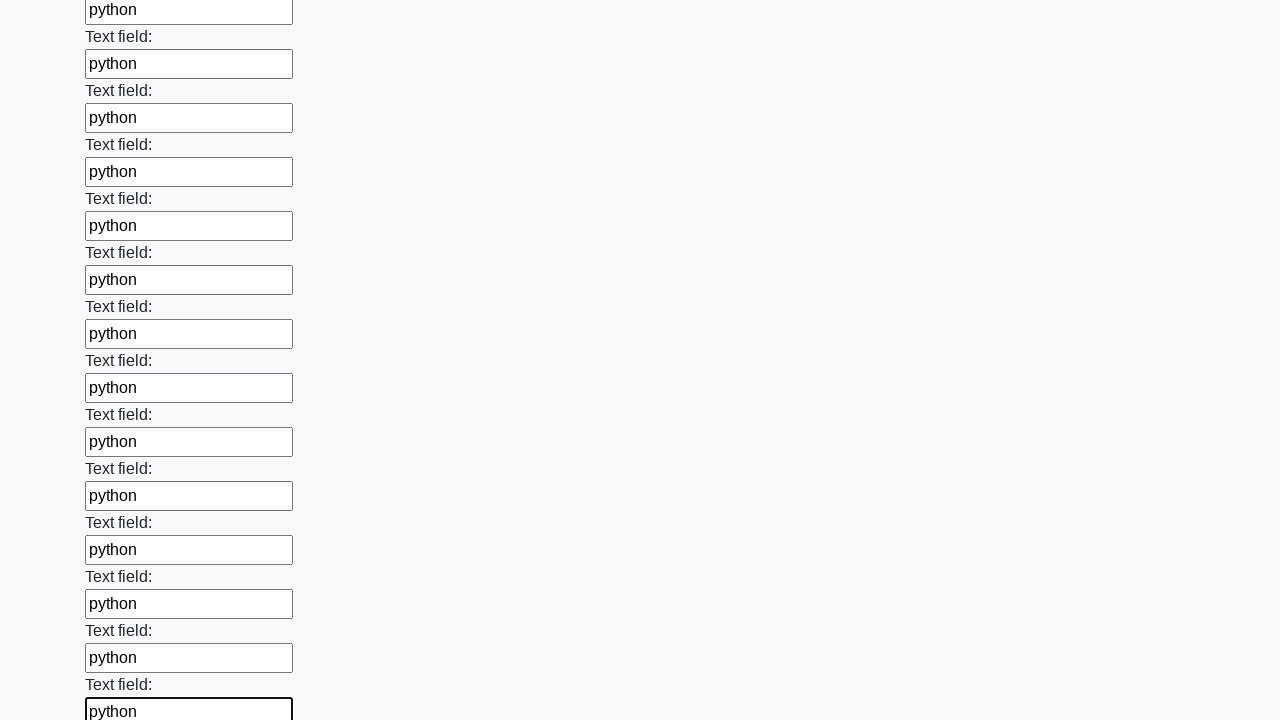

Filled an input field with 'python' on input >> nth=79
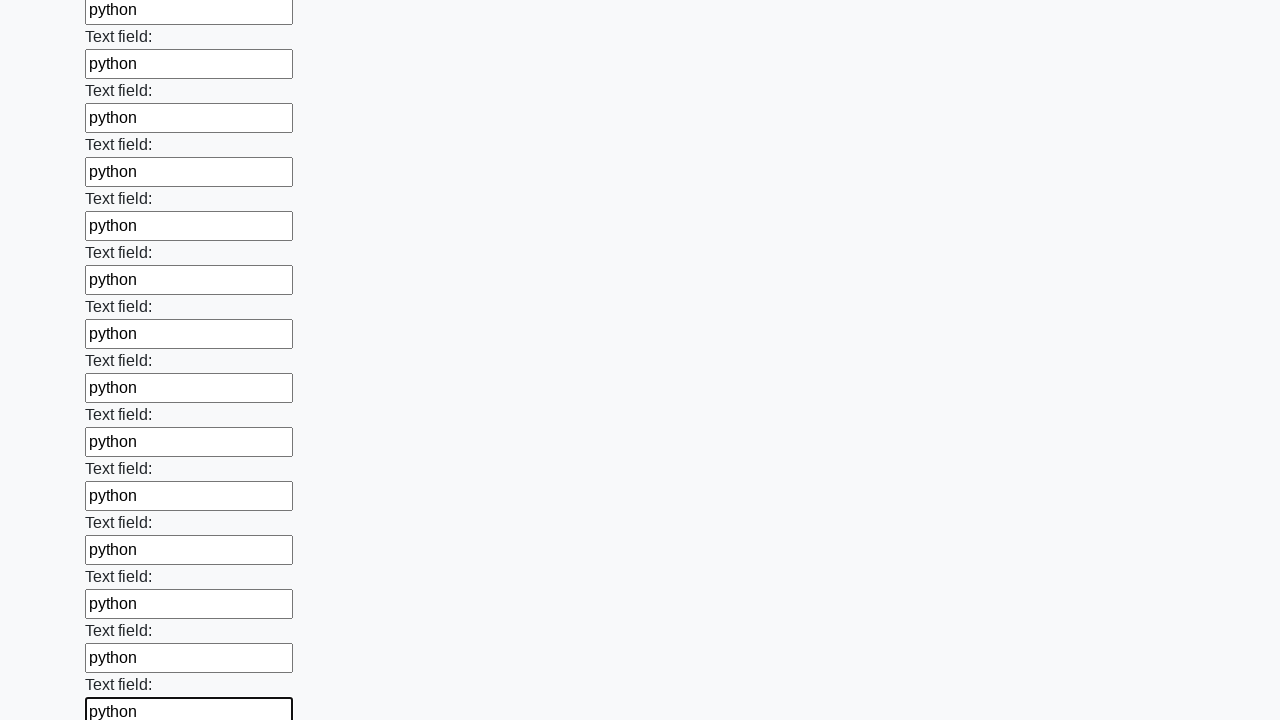

Filled an input field with 'python' on input >> nth=80
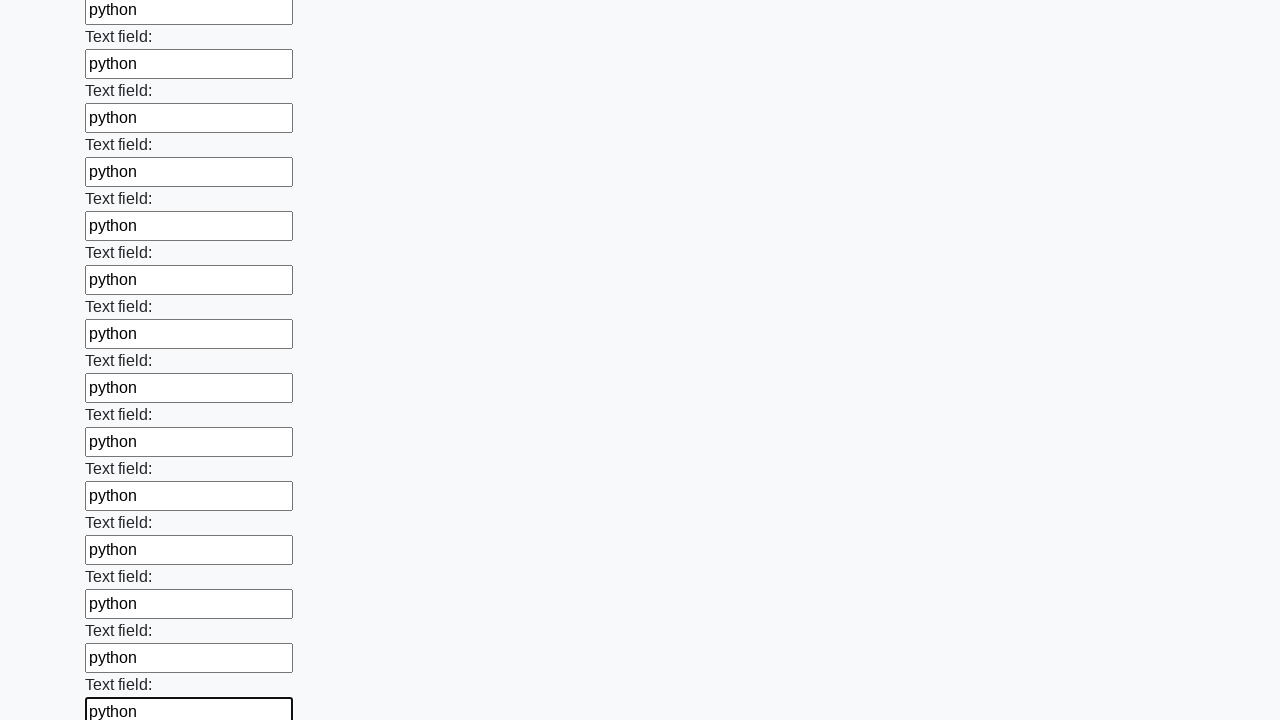

Filled an input field with 'python' on input >> nth=81
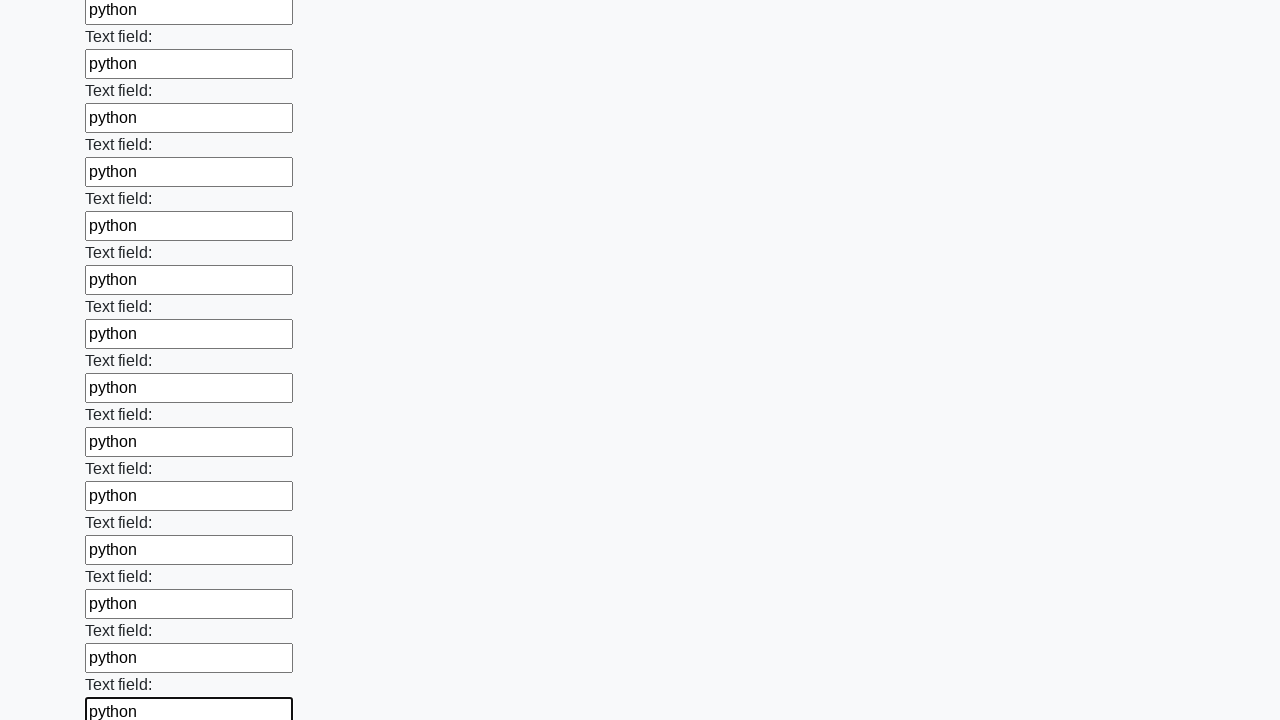

Filled an input field with 'python' on input >> nth=82
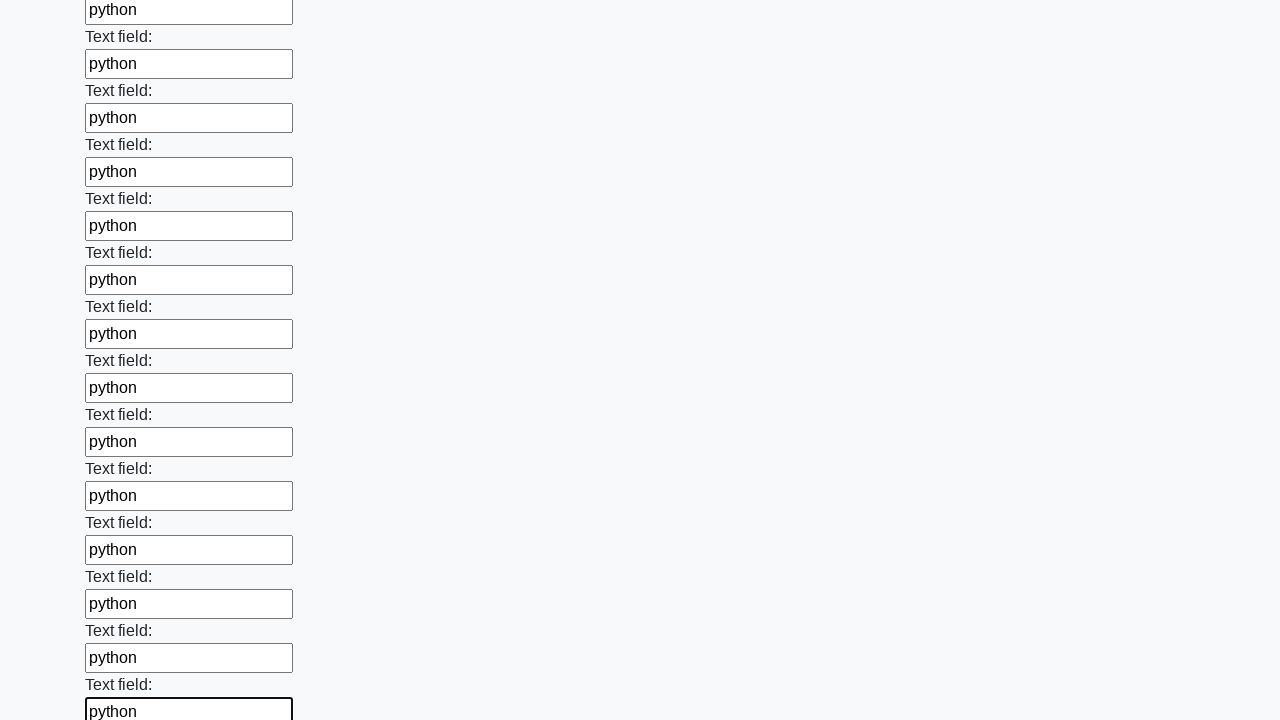

Filled an input field with 'python' on input >> nth=83
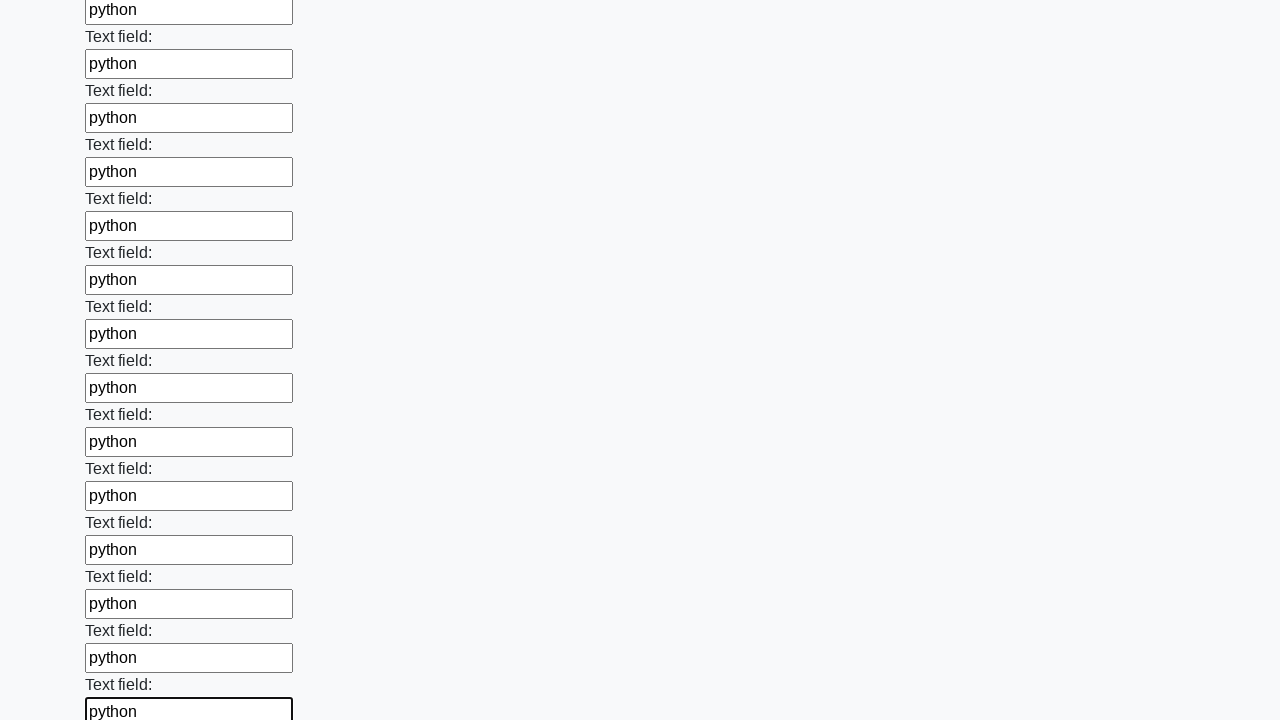

Filled an input field with 'python' on input >> nth=84
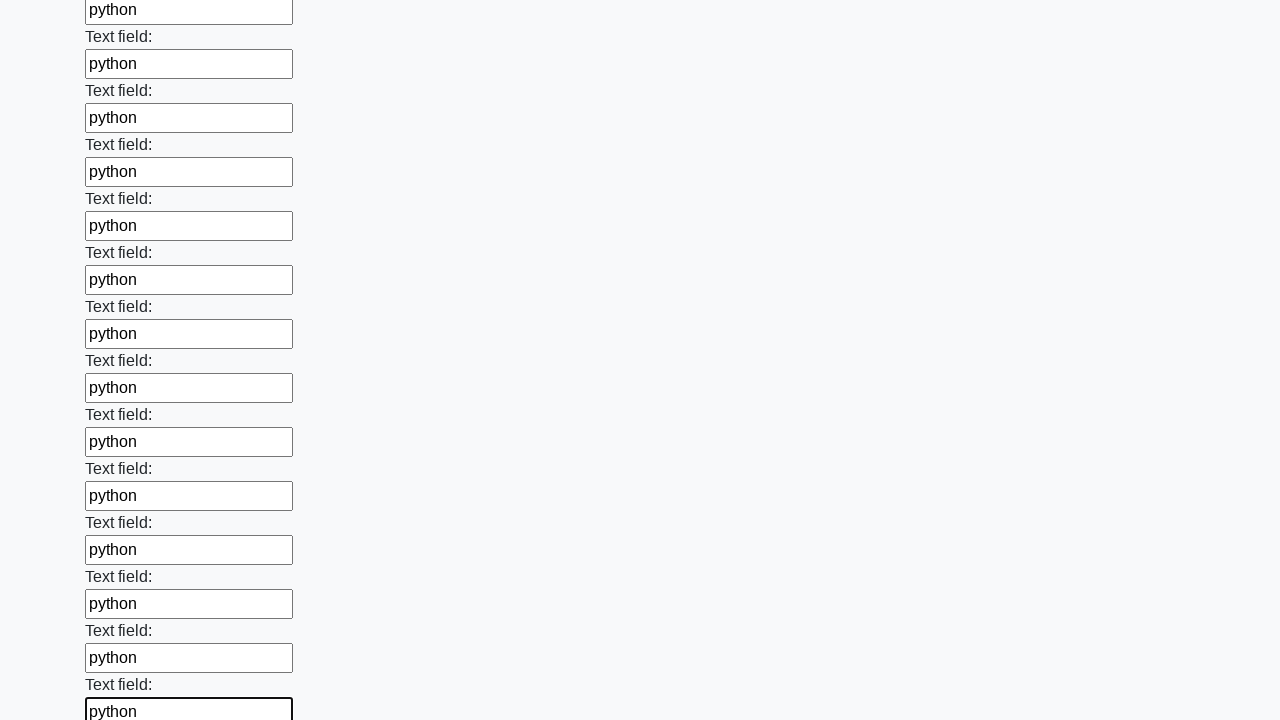

Filled an input field with 'python' on input >> nth=85
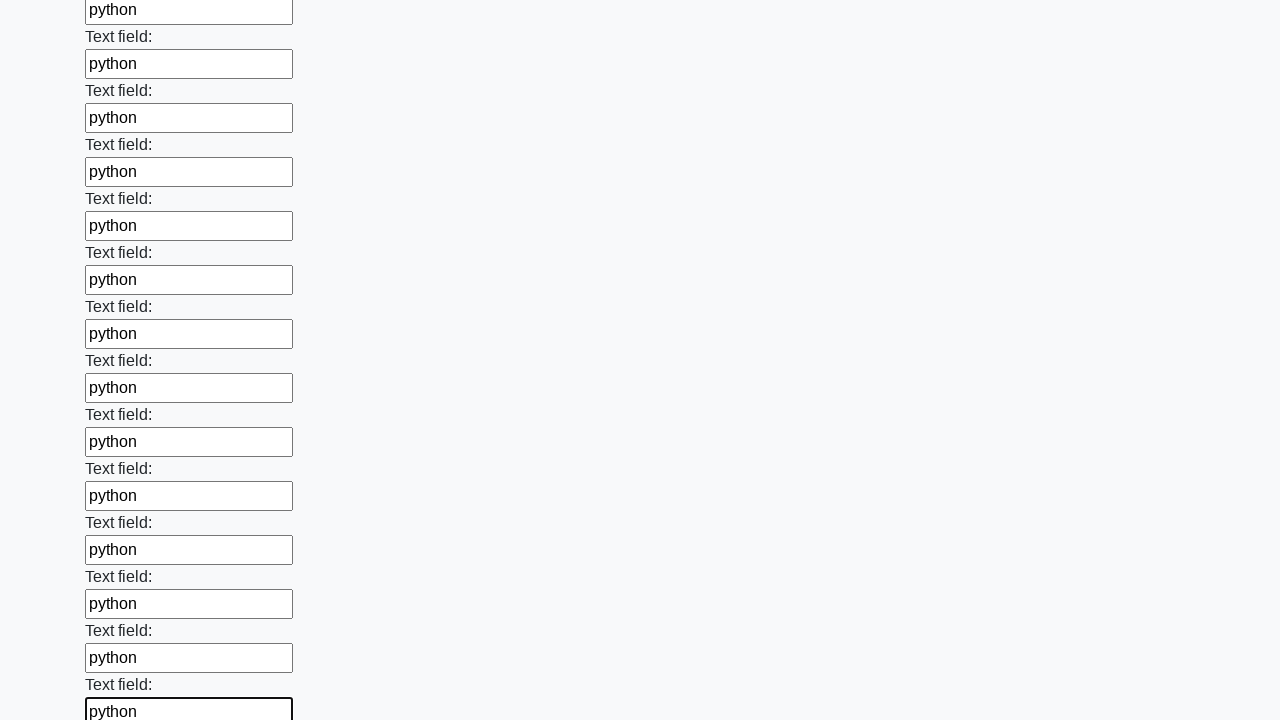

Filled an input field with 'python' on input >> nth=86
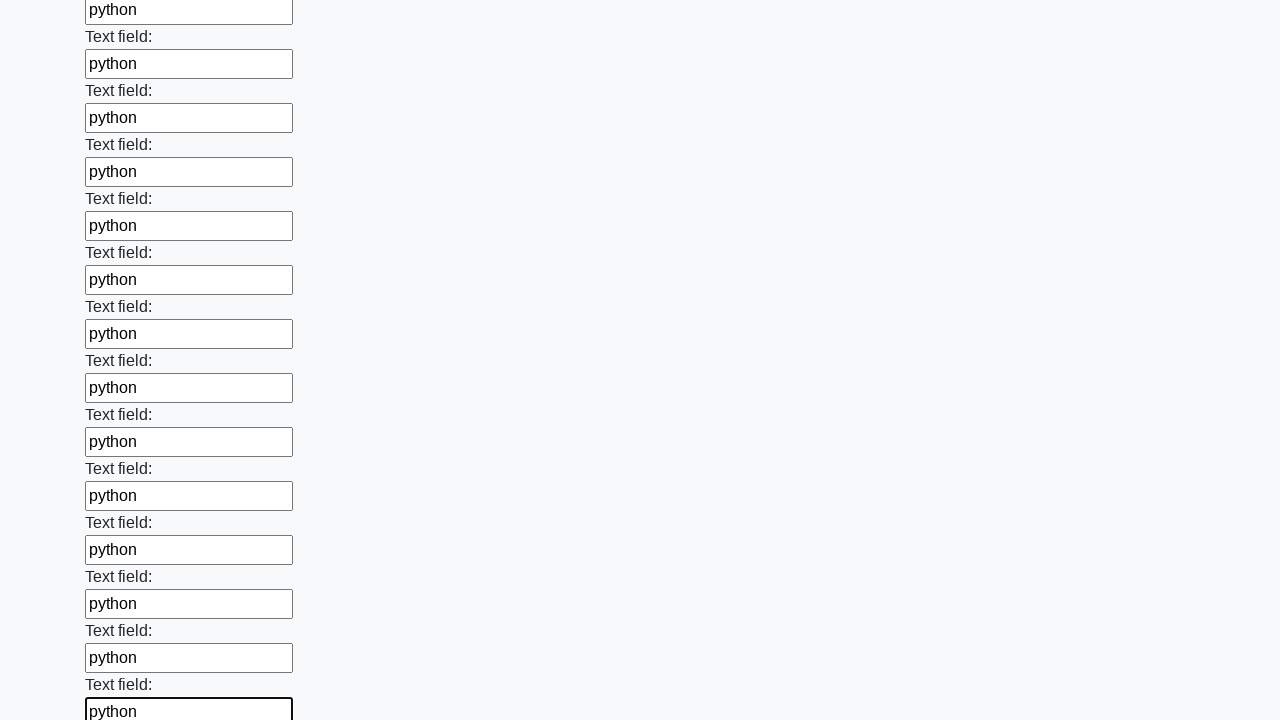

Filled an input field with 'python' on input >> nth=87
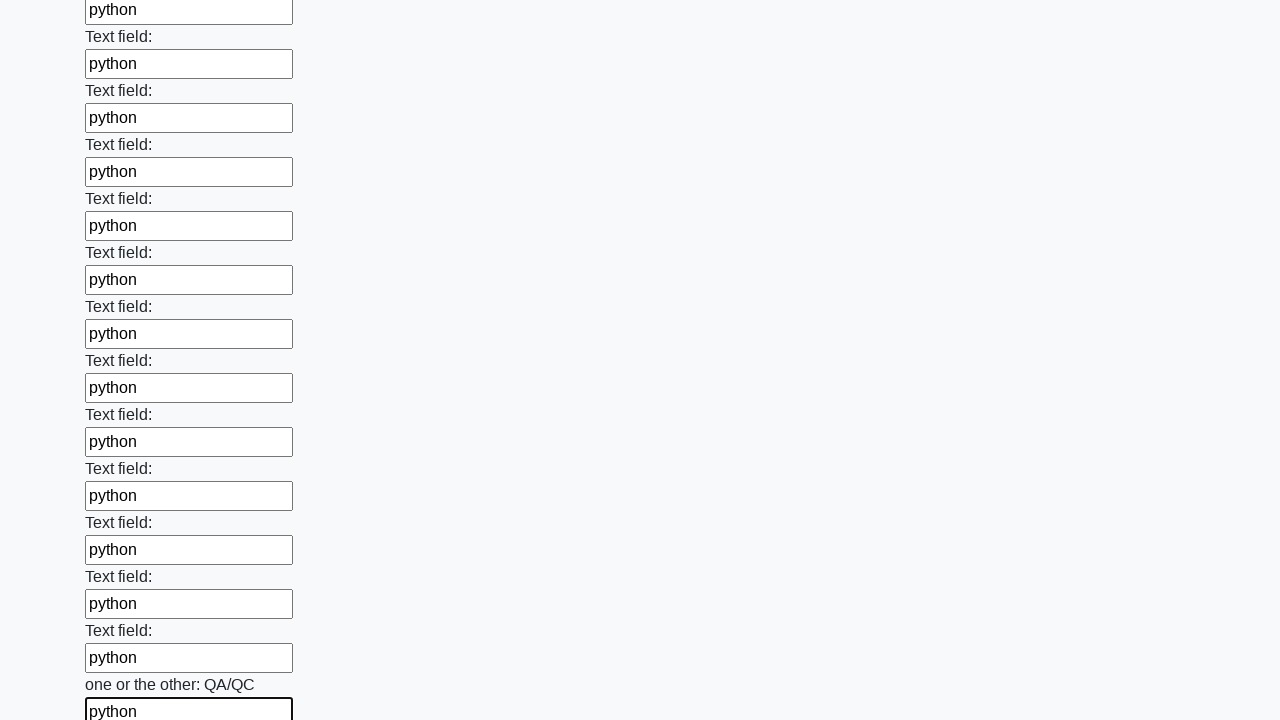

Filled an input field with 'python' on input >> nth=88
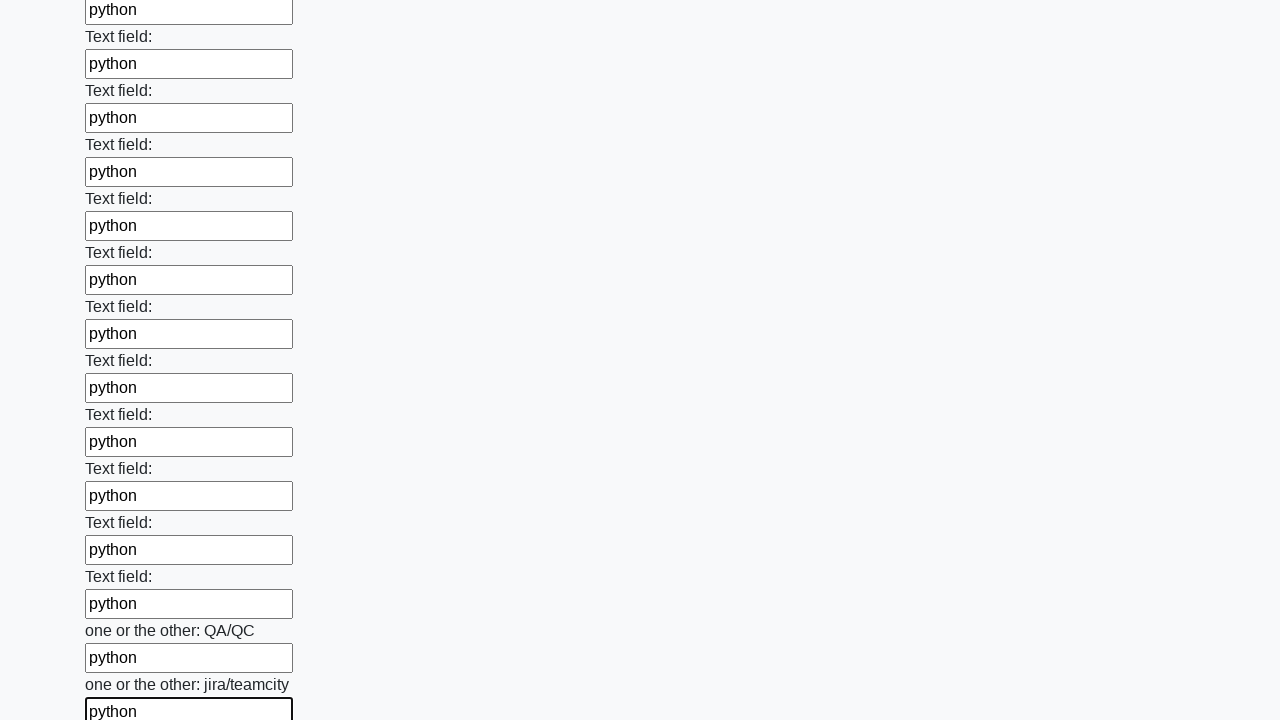

Filled an input field with 'python' on input >> nth=89
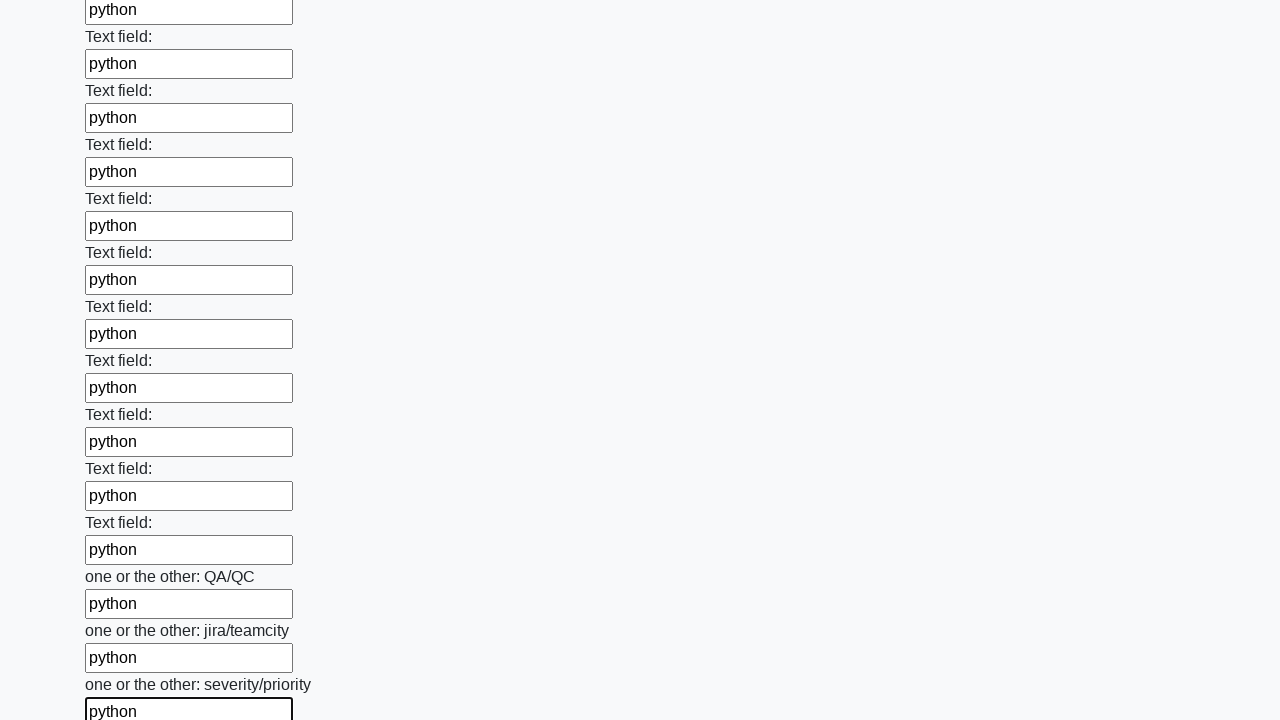

Filled an input field with 'python' on input >> nth=90
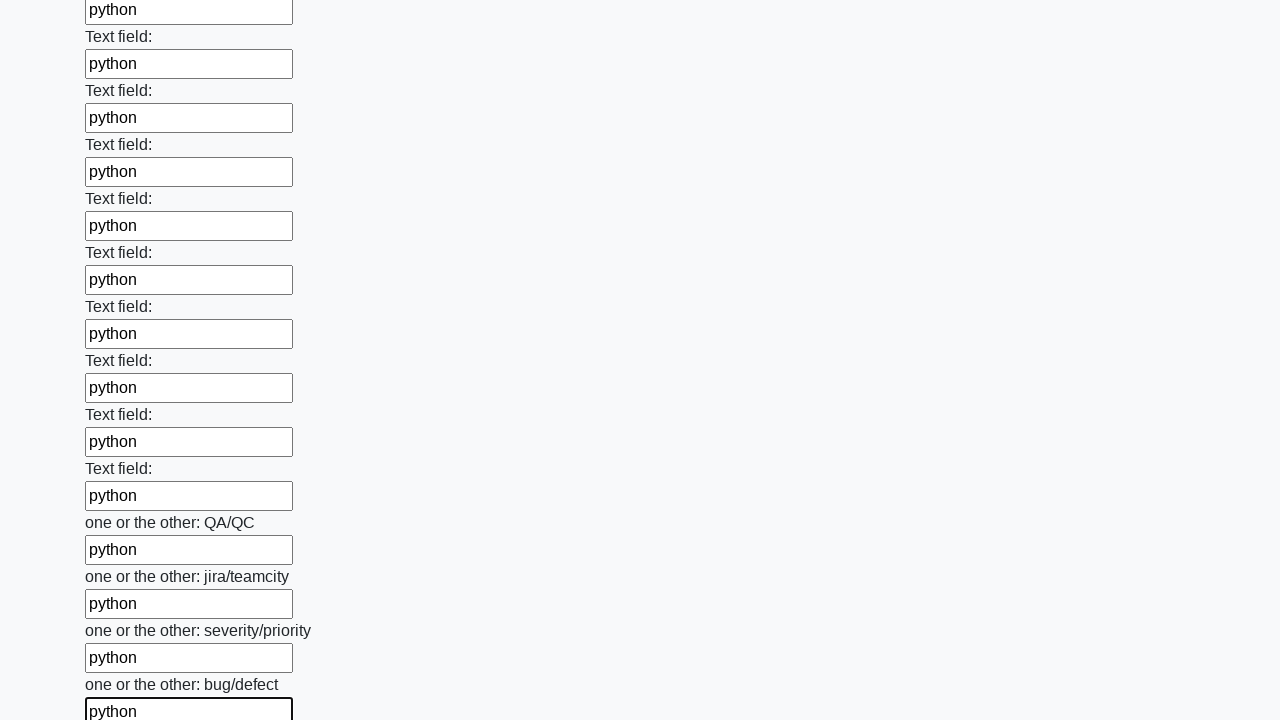

Filled an input field with 'python' on input >> nth=91
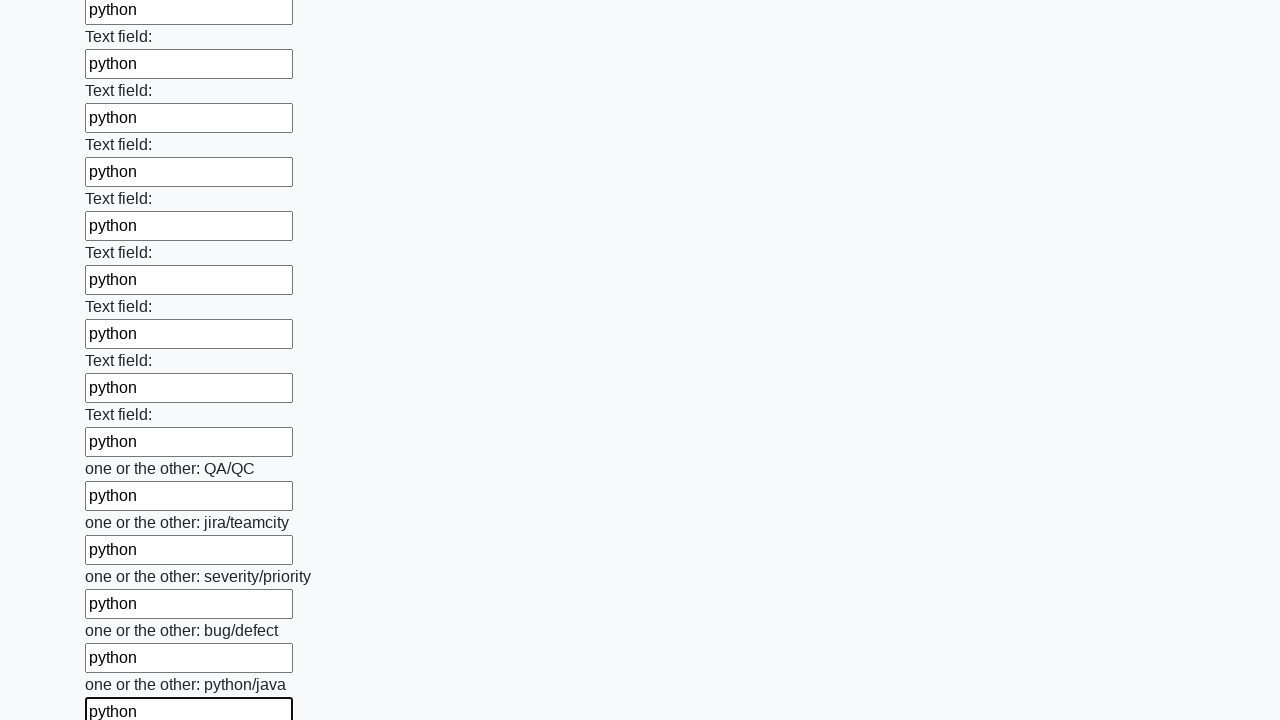

Filled an input field with 'python' on input >> nth=92
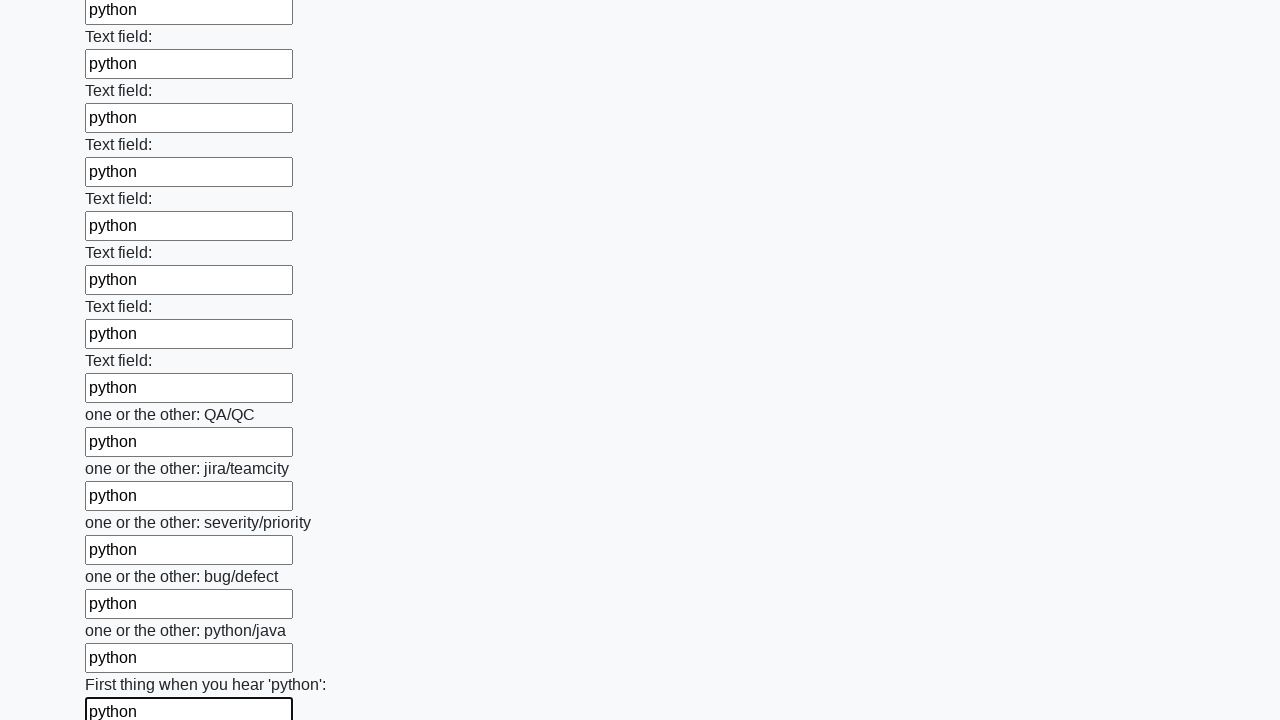

Filled an input field with 'python' on input >> nth=93
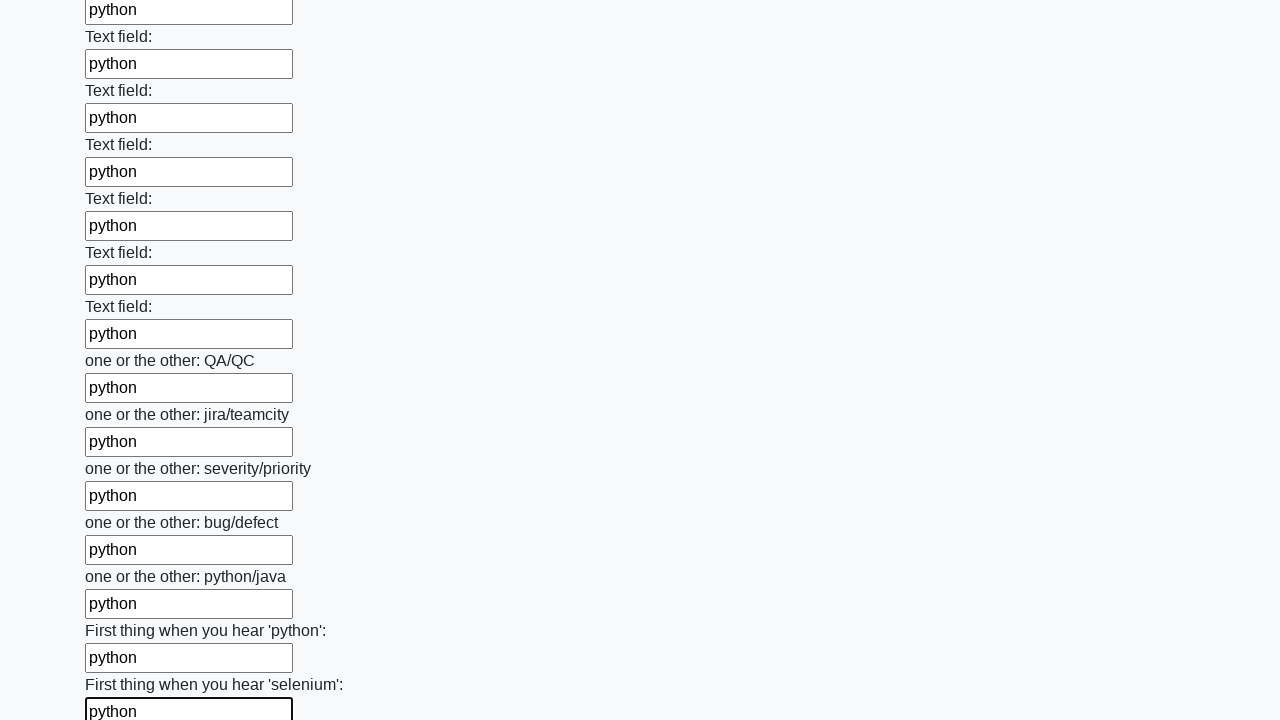

Filled an input field with 'python' on input >> nth=94
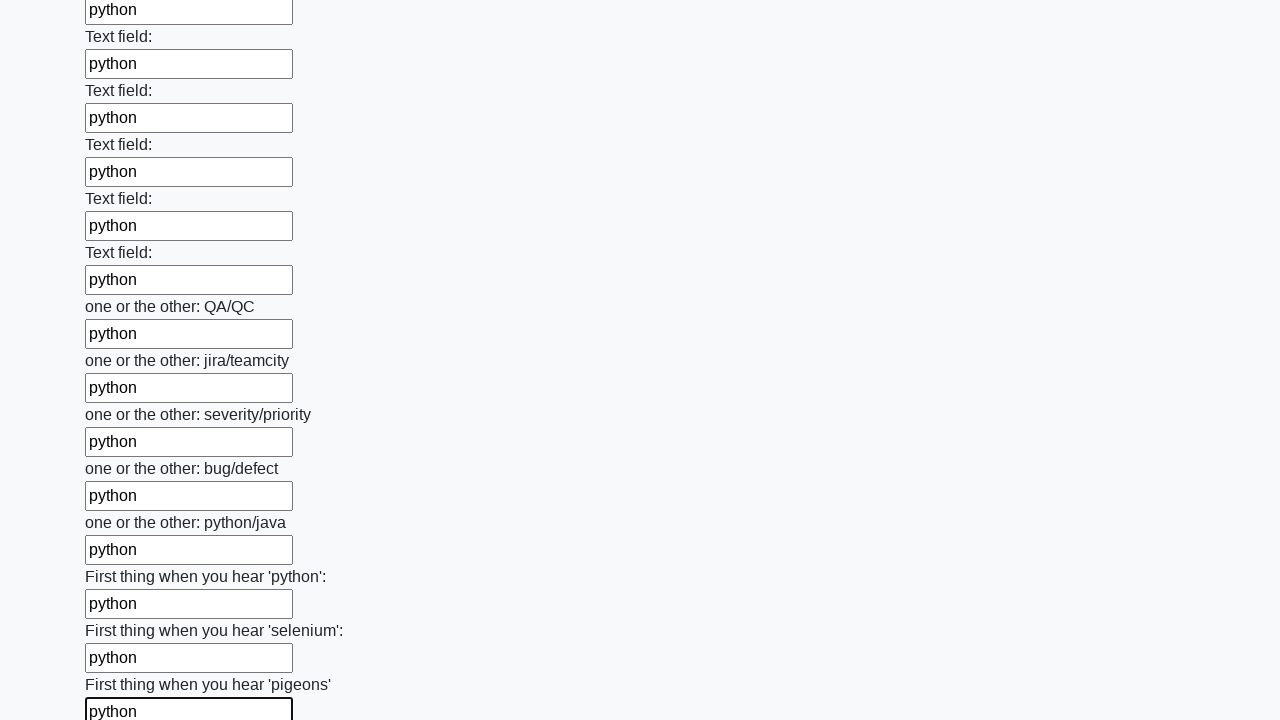

Filled an input field with 'python' on input >> nth=95
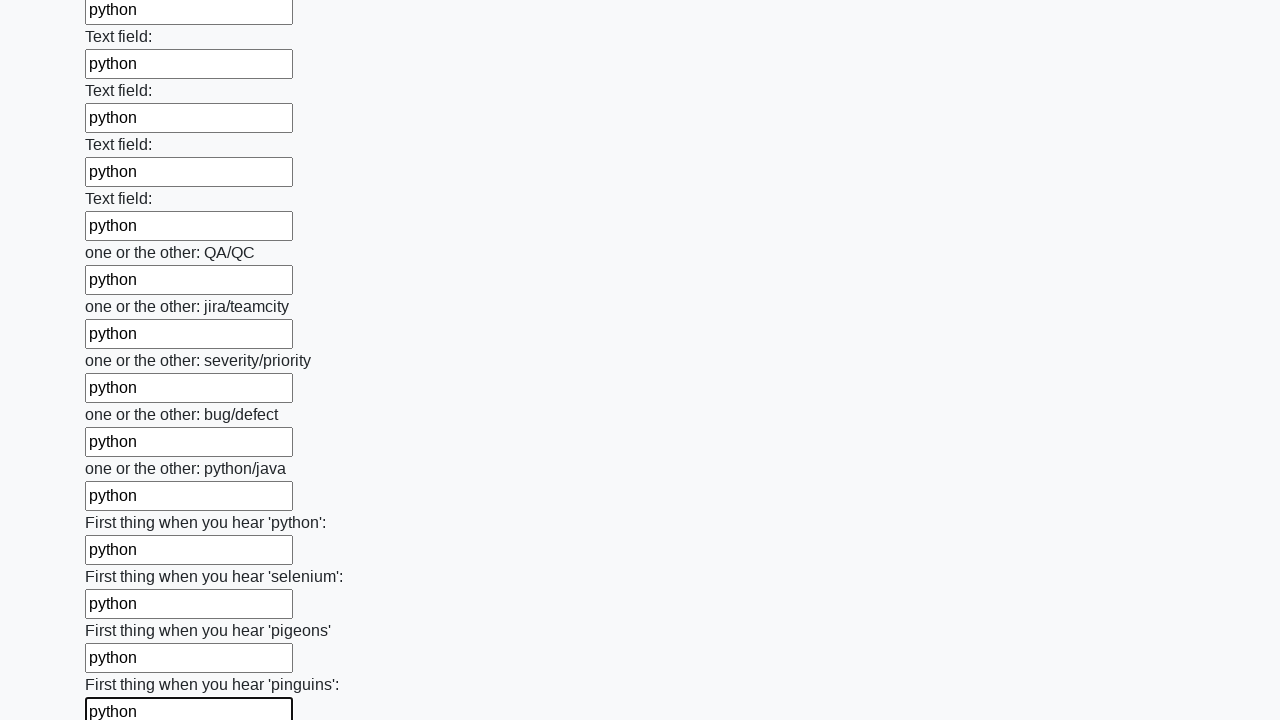

Filled an input field with 'python' on input >> nth=96
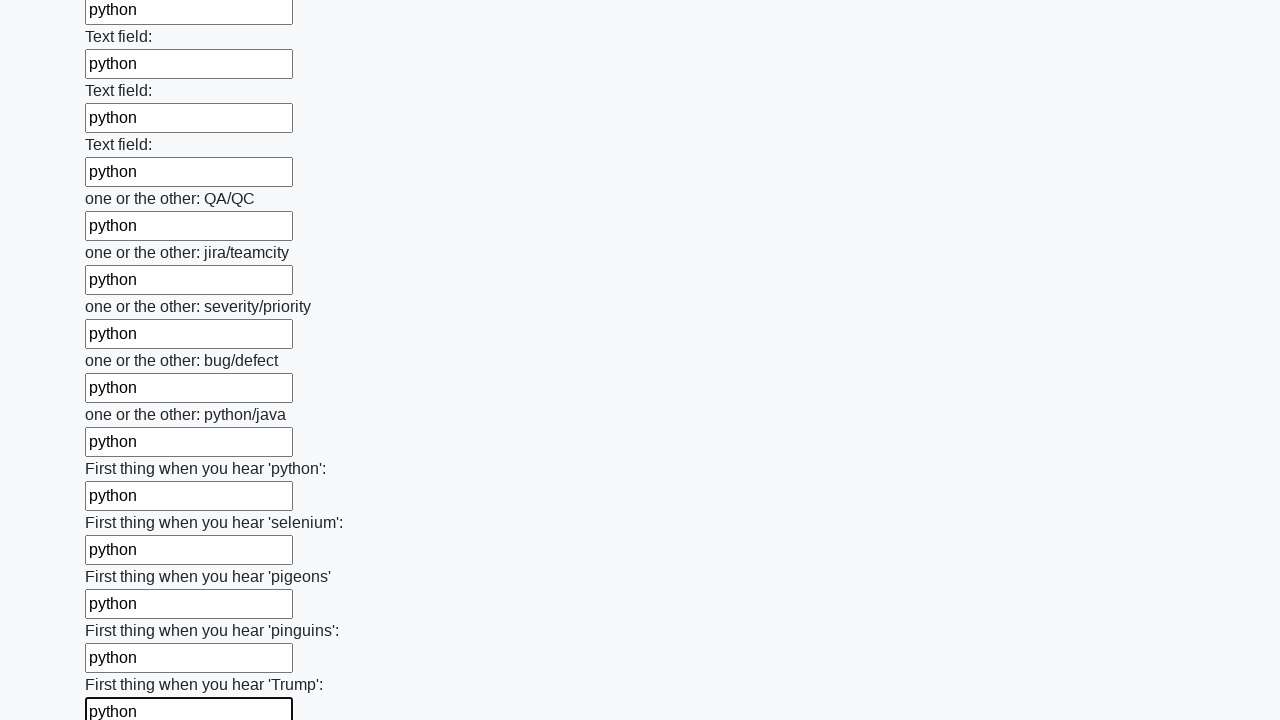

Filled an input field with 'python' on input >> nth=97
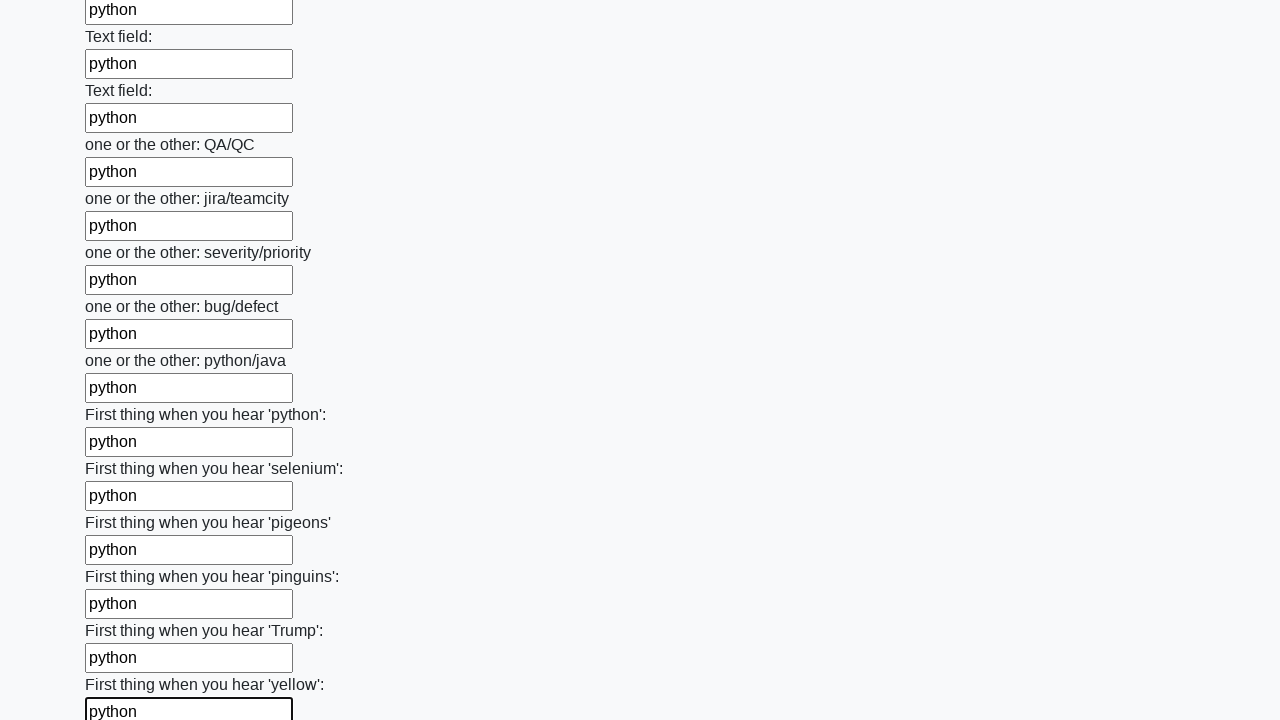

Filled an input field with 'python' on input >> nth=98
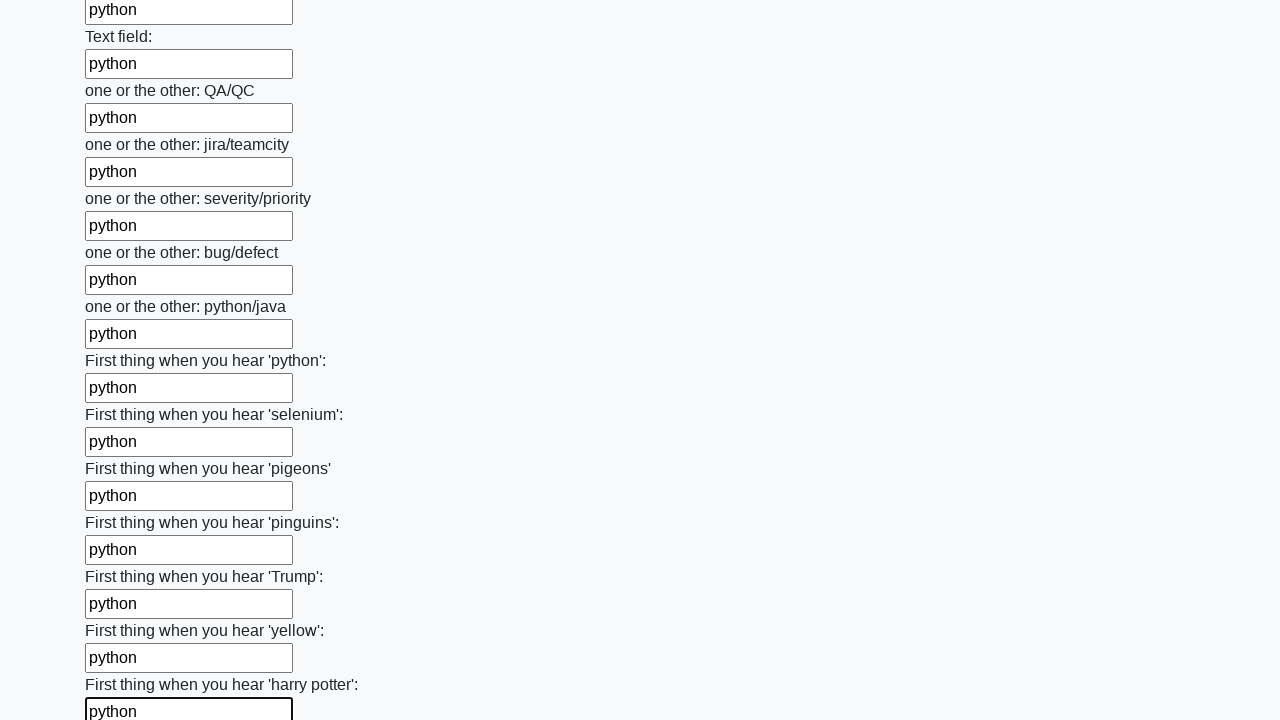

Filled an input field with 'python' on input >> nth=99
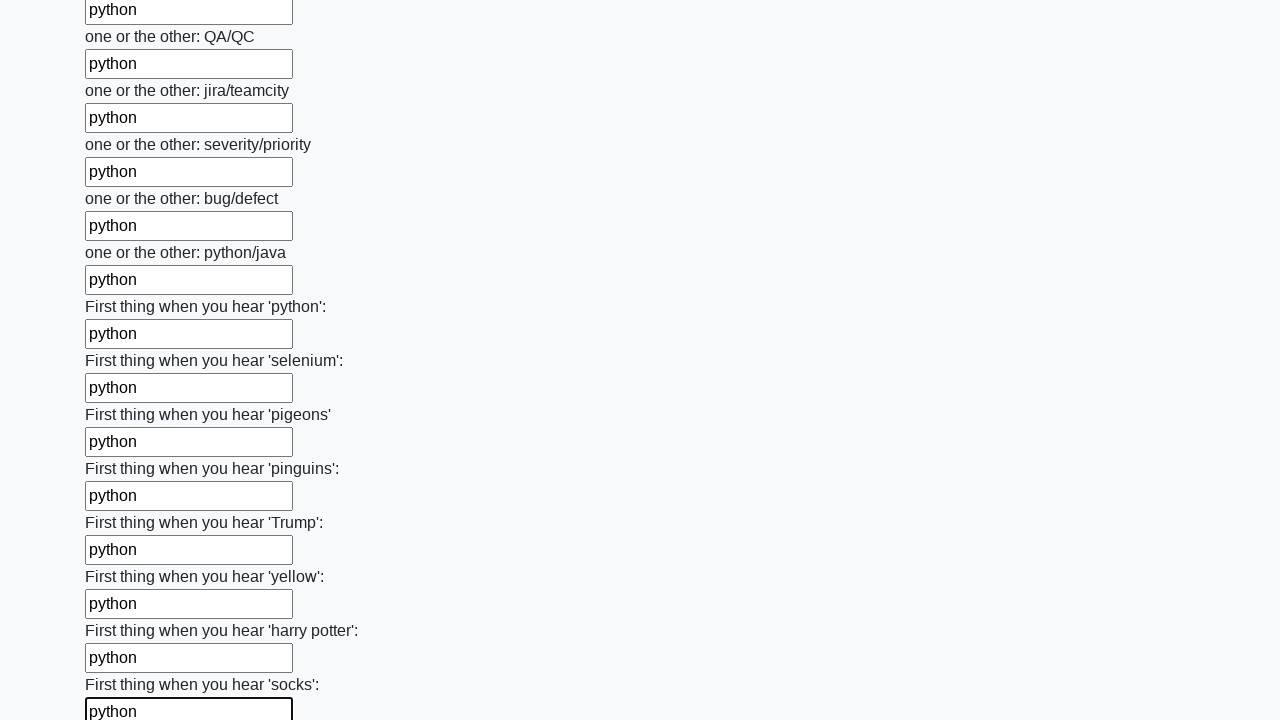

Clicked the submit button to submit the form at (123, 611) on button.btn
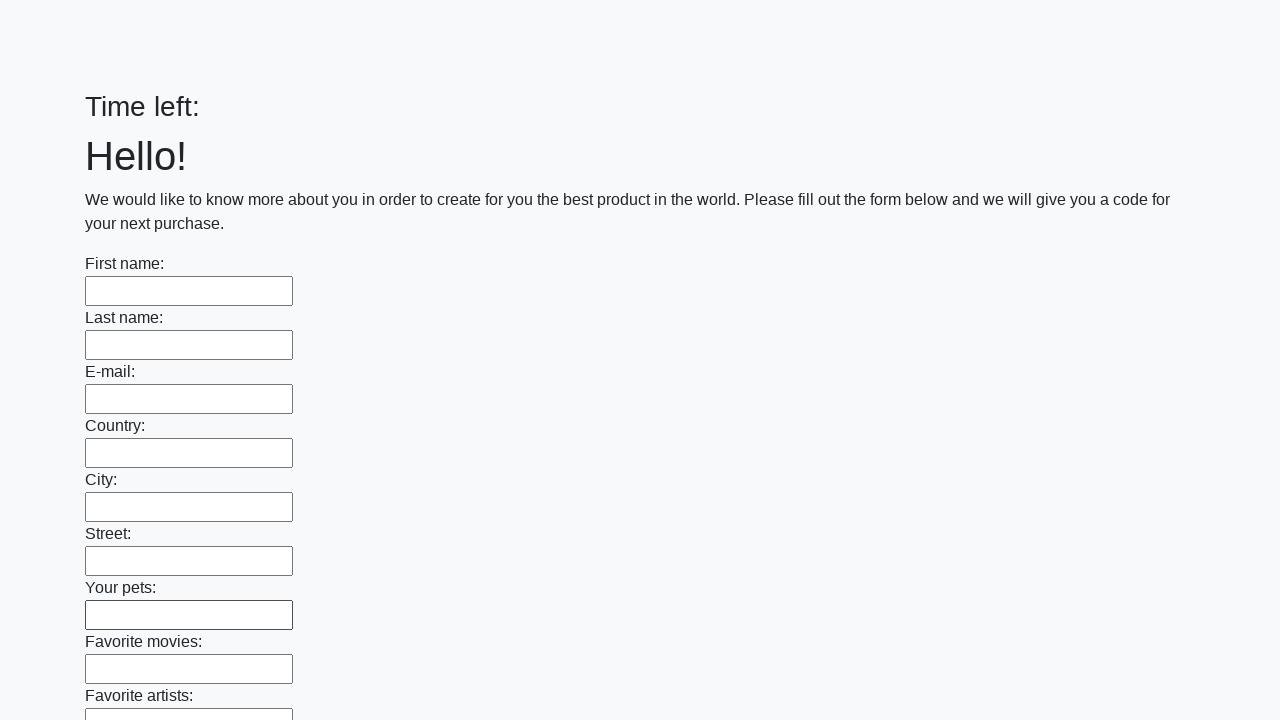

Waited 2 seconds for form submission to process
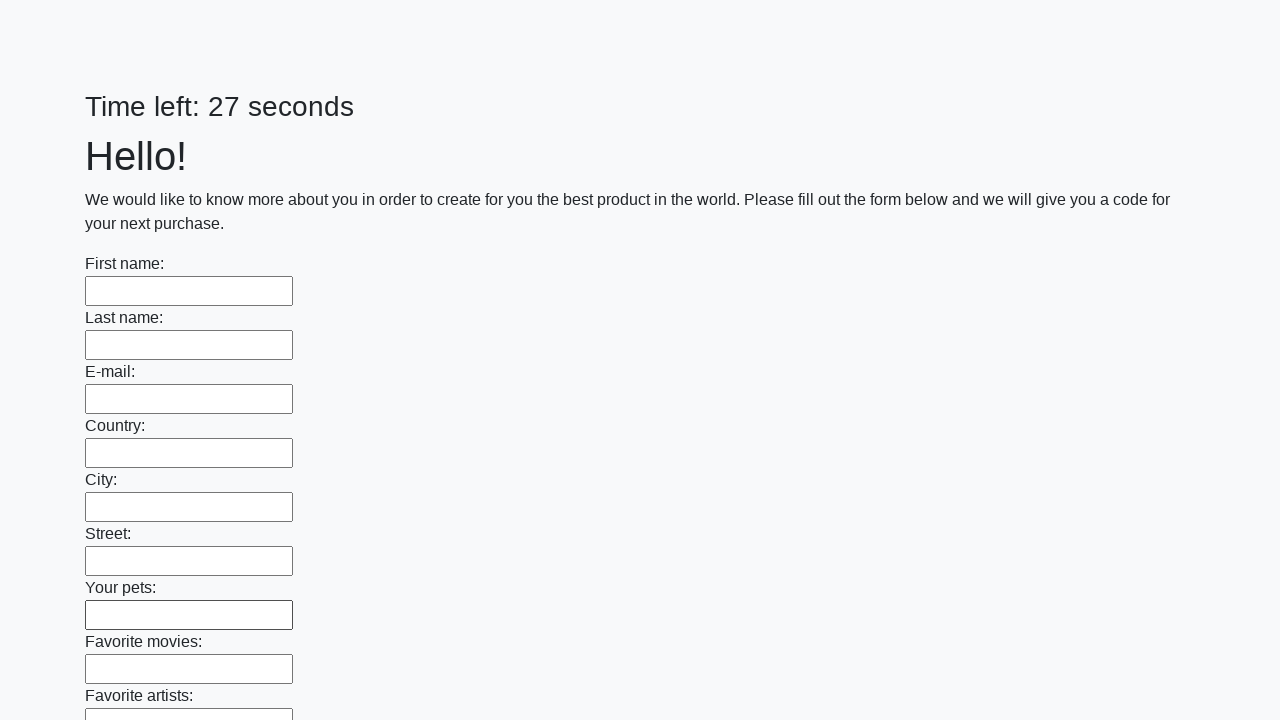

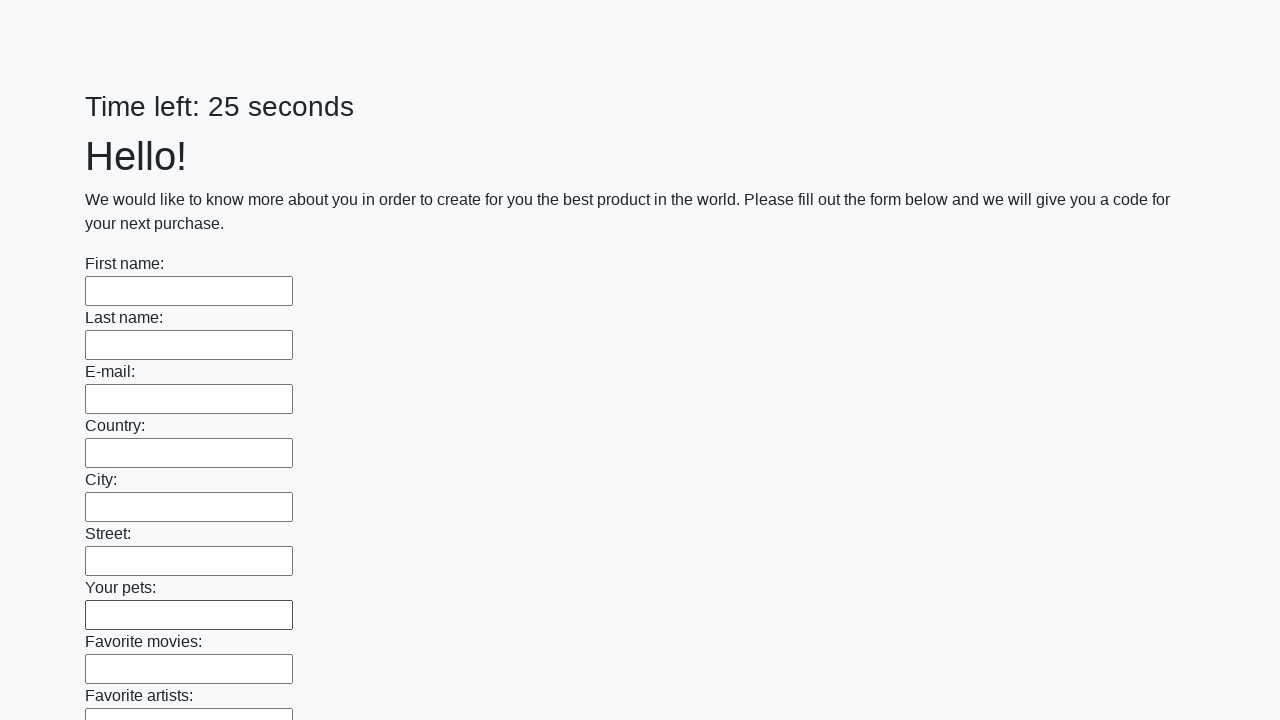